Tests the add/remove elements functionality by clicking the "Add Element" button 100 times, then clicking "Delete" button 20 times, and verifying that 80 delete buttons remain.

Starting URL: http://the-internet.herokuapp.com/add_remove_elements/

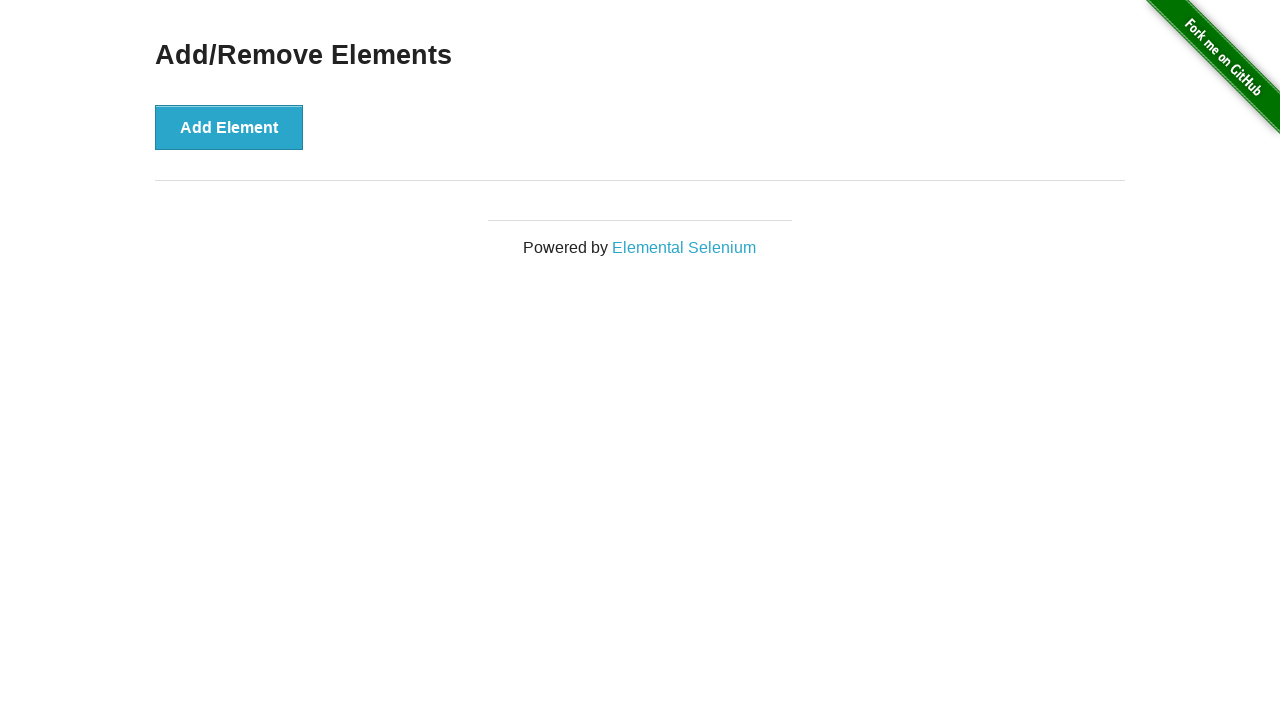

Navigated to add/remove elements page
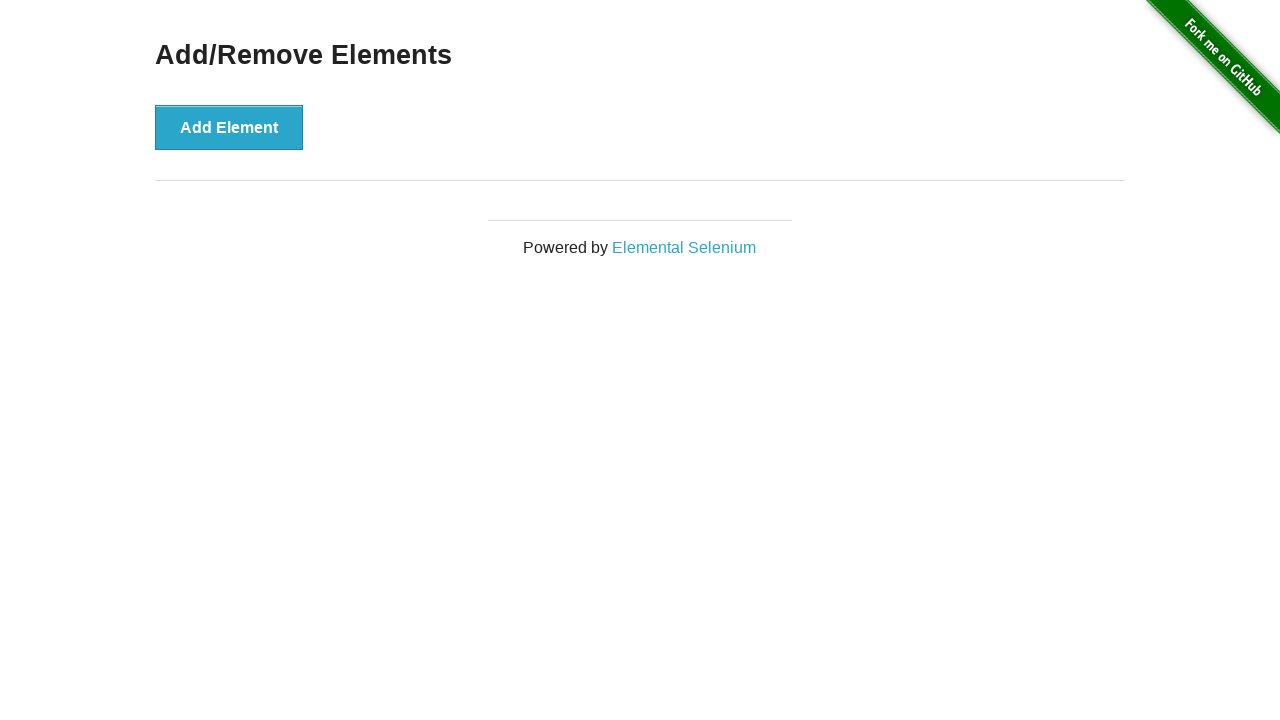

Clicked 'Add Element' button (iteration 1/100) at (229, 127) on button[onclick='addElement()']
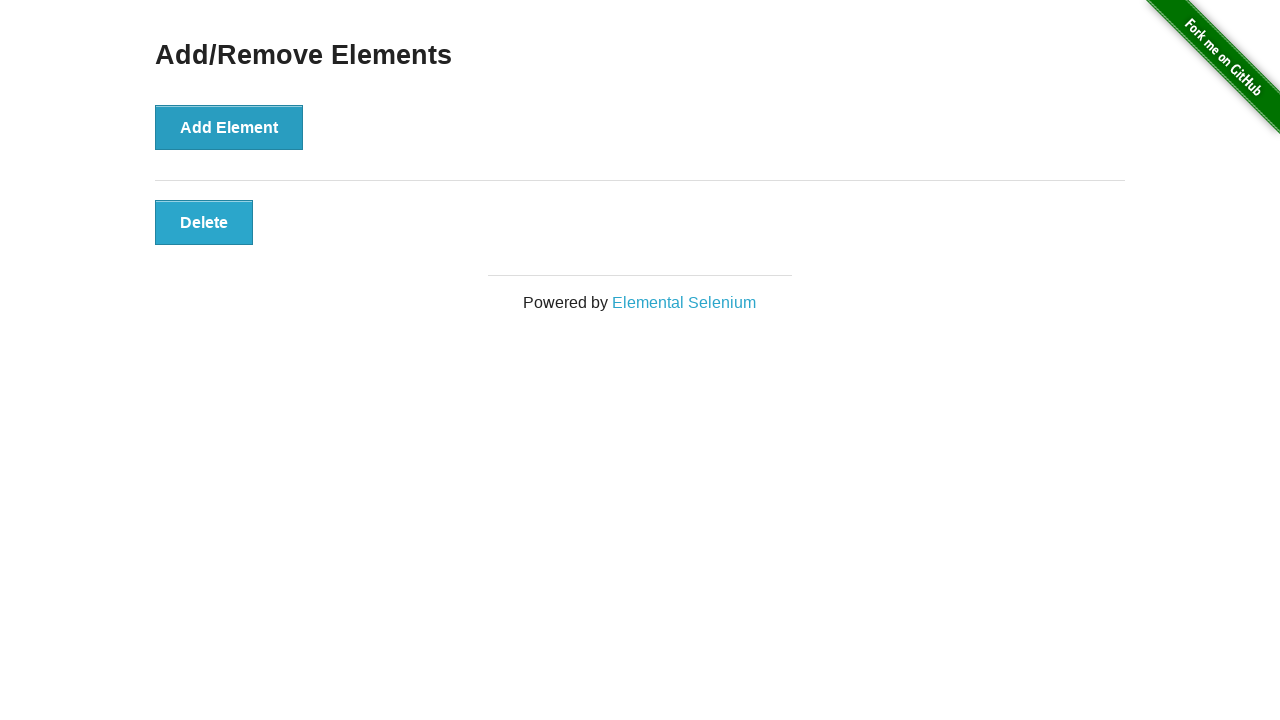

Clicked 'Add Element' button (iteration 2/100) at (229, 127) on button[onclick='addElement()']
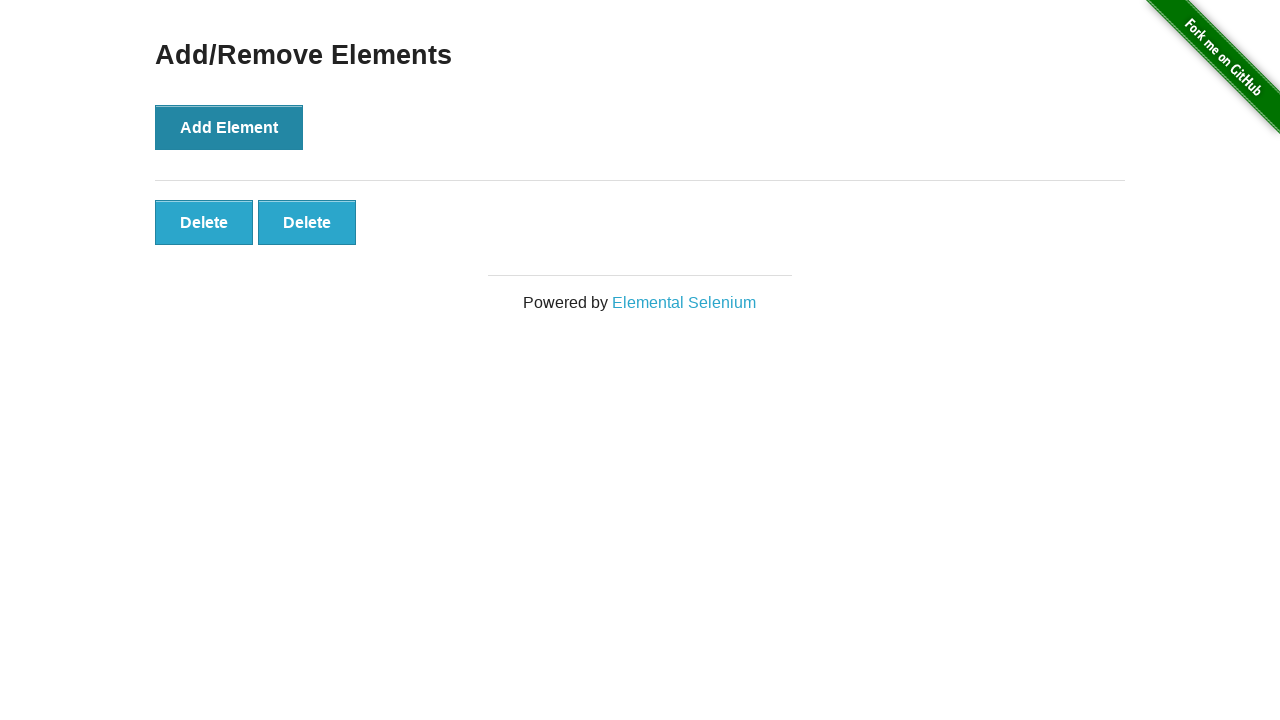

Clicked 'Add Element' button (iteration 3/100) at (229, 127) on button[onclick='addElement()']
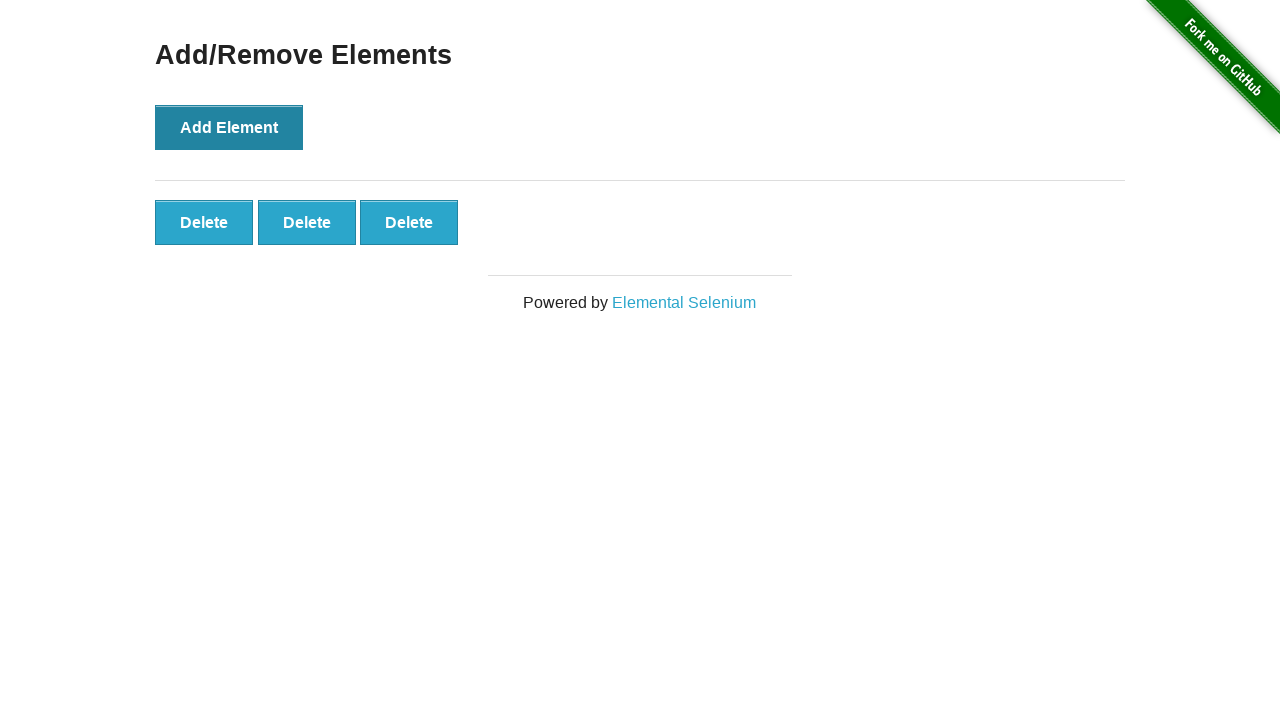

Clicked 'Add Element' button (iteration 4/100) at (229, 127) on button[onclick='addElement()']
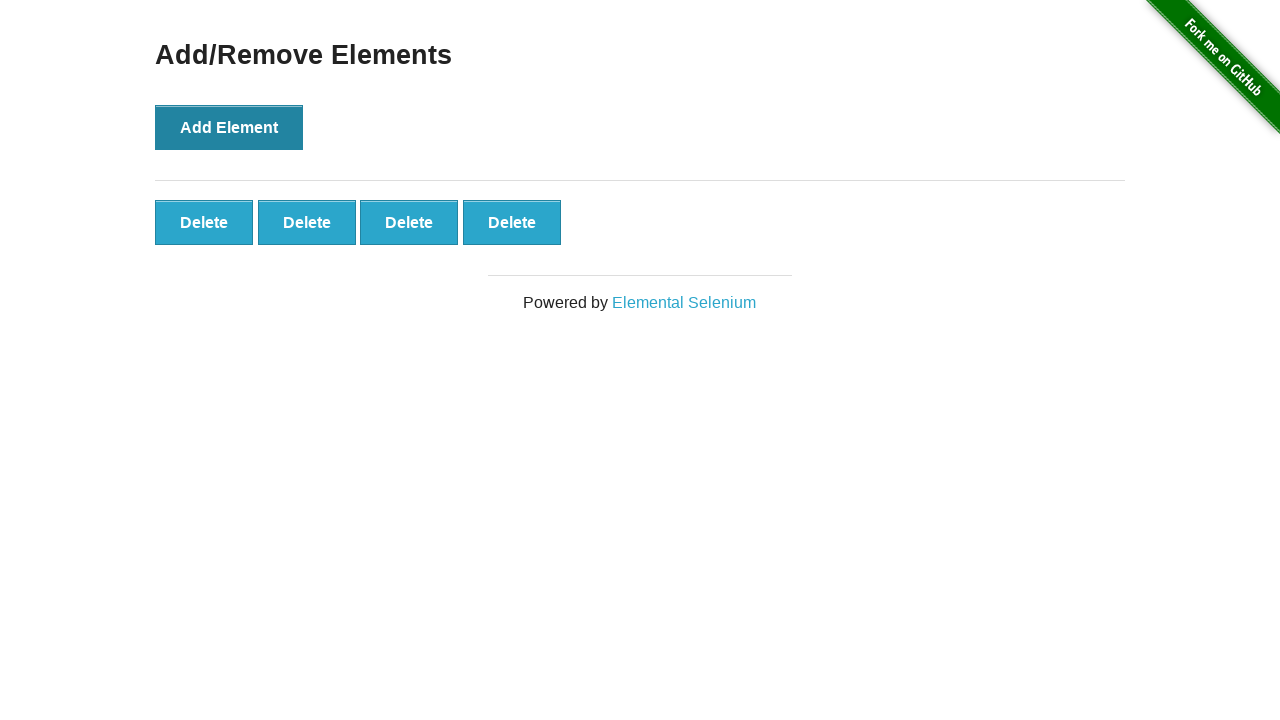

Clicked 'Add Element' button (iteration 5/100) at (229, 127) on button[onclick='addElement()']
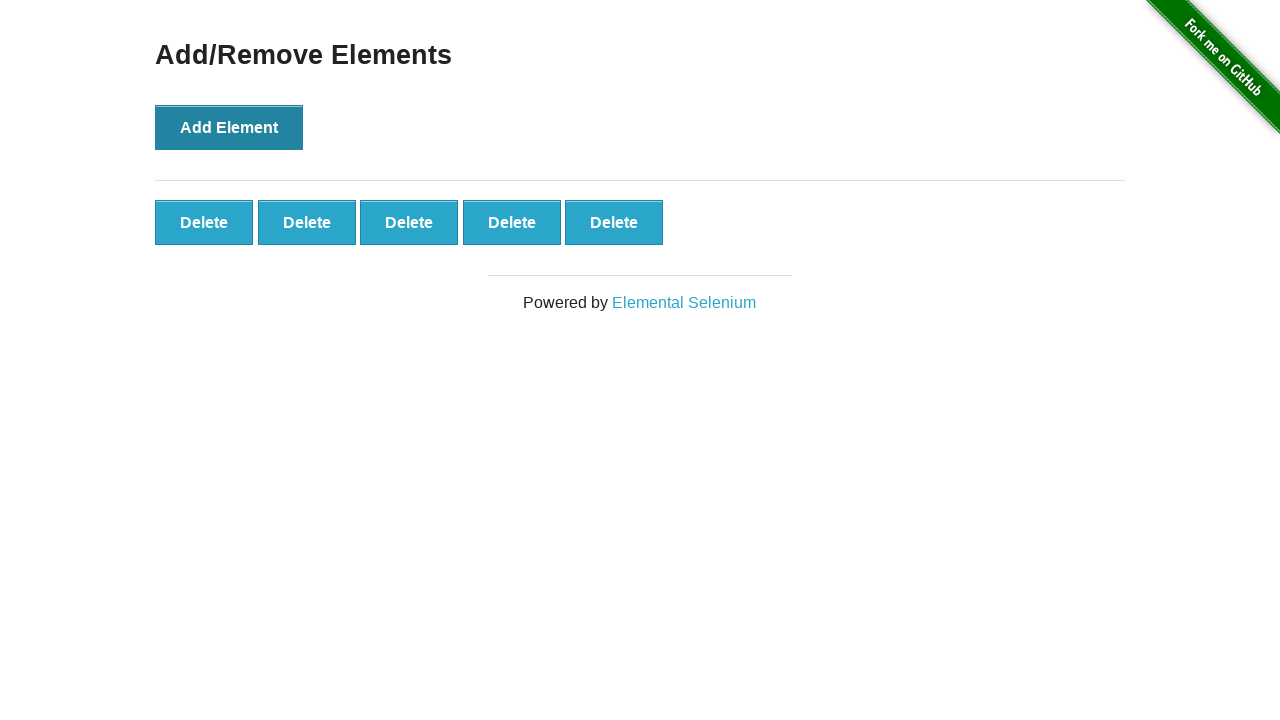

Clicked 'Add Element' button (iteration 6/100) at (229, 127) on button[onclick='addElement()']
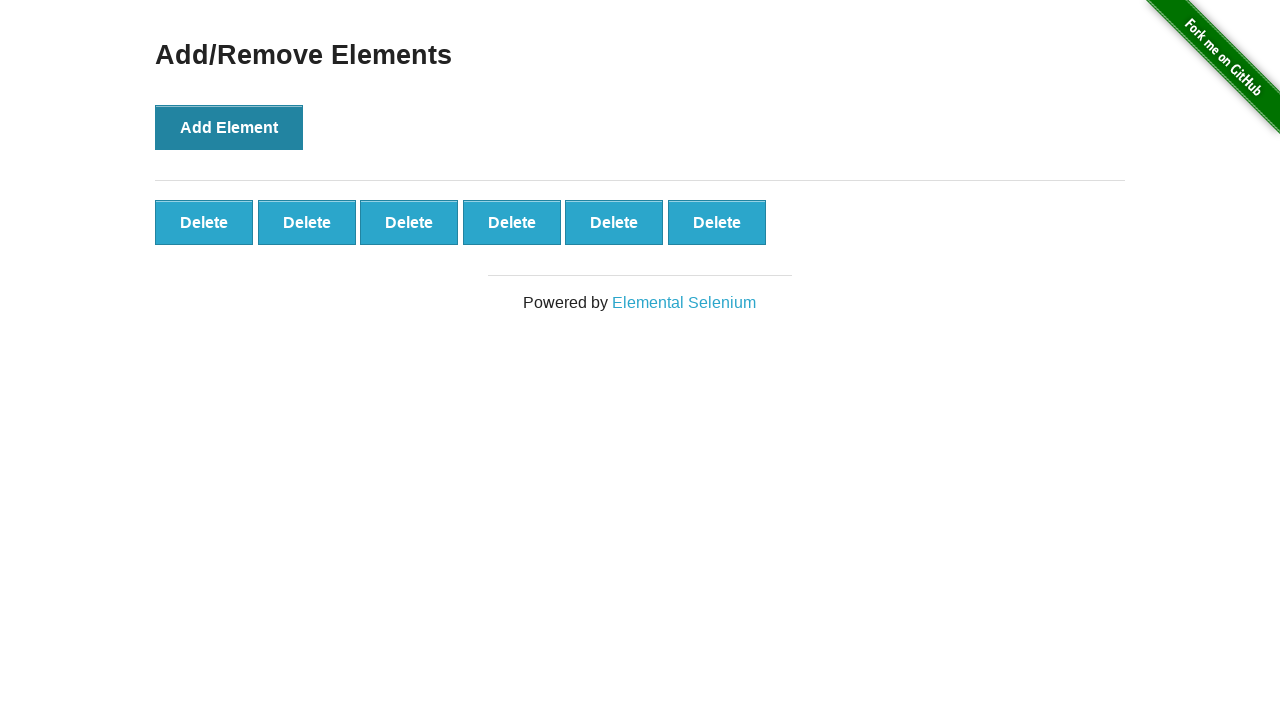

Clicked 'Add Element' button (iteration 7/100) at (229, 127) on button[onclick='addElement()']
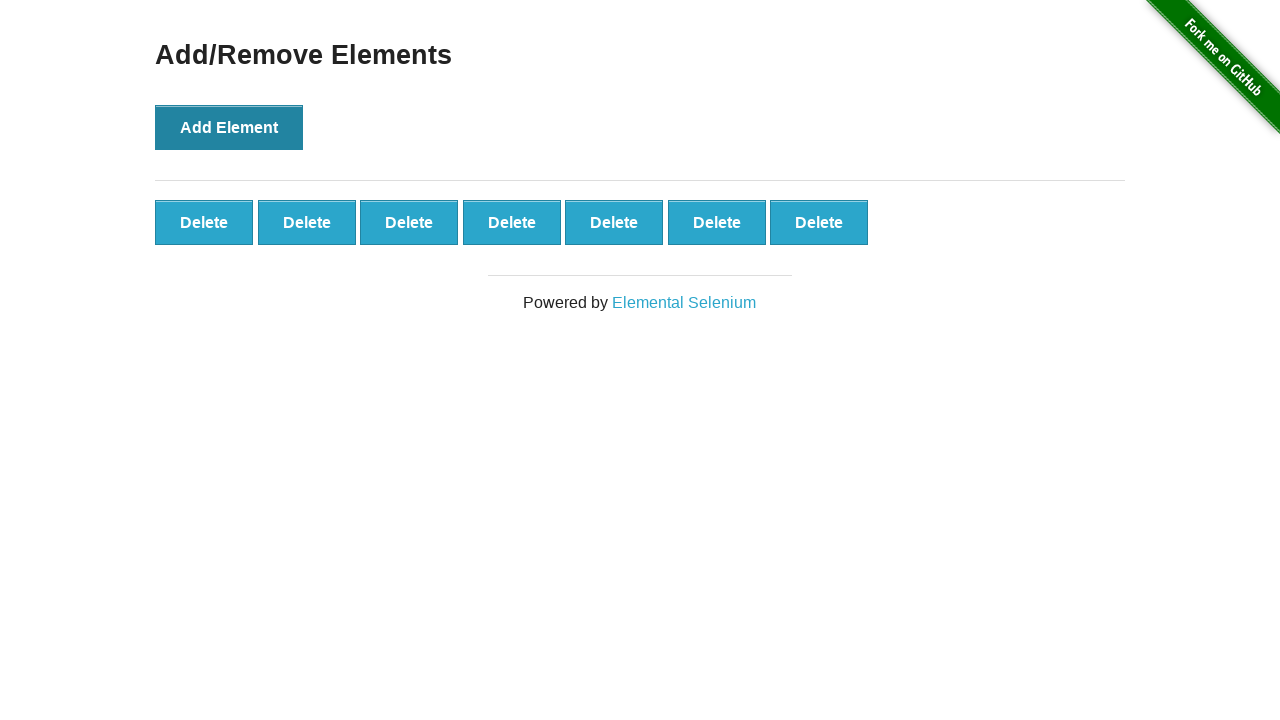

Clicked 'Add Element' button (iteration 8/100) at (229, 127) on button[onclick='addElement()']
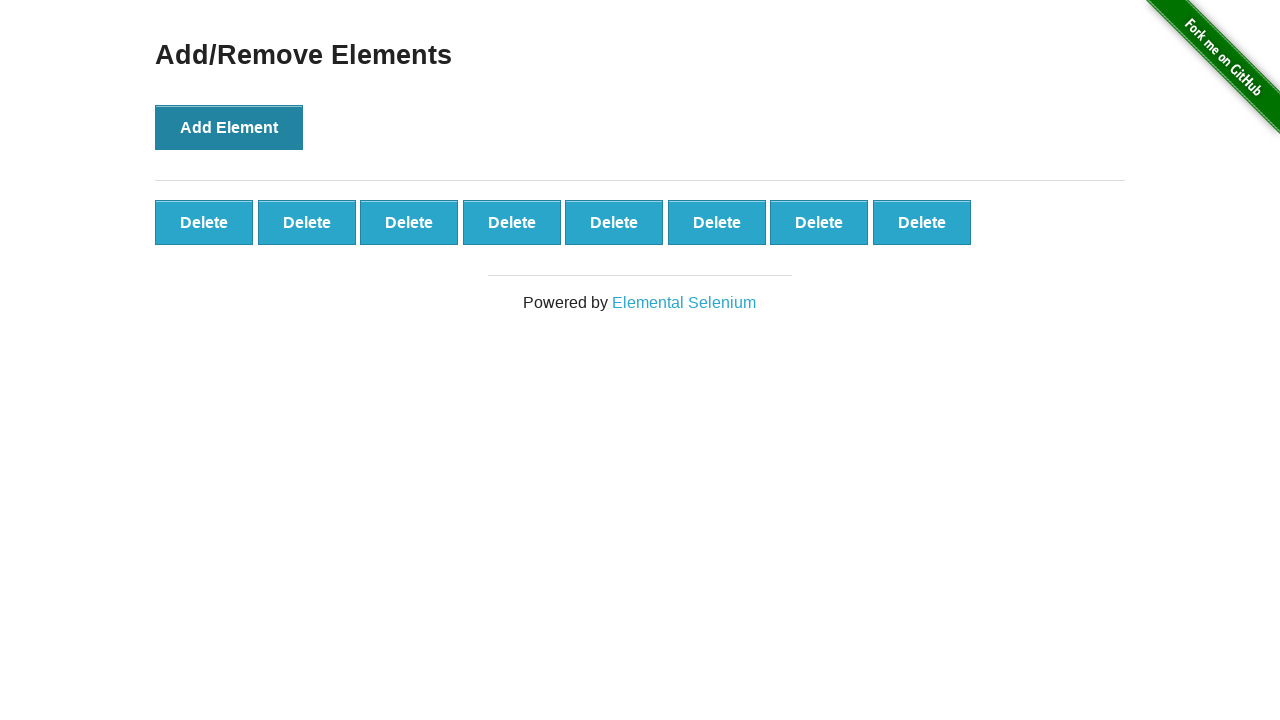

Clicked 'Add Element' button (iteration 9/100) at (229, 127) on button[onclick='addElement()']
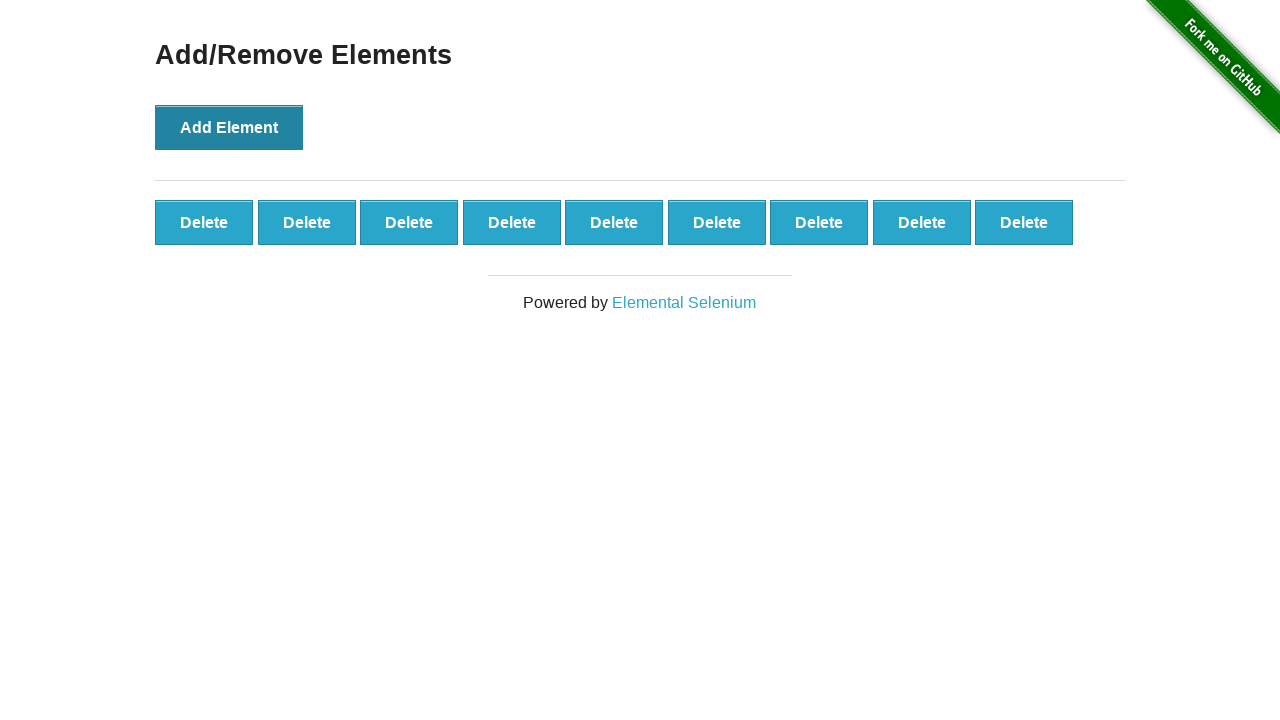

Clicked 'Add Element' button (iteration 10/100) at (229, 127) on button[onclick='addElement()']
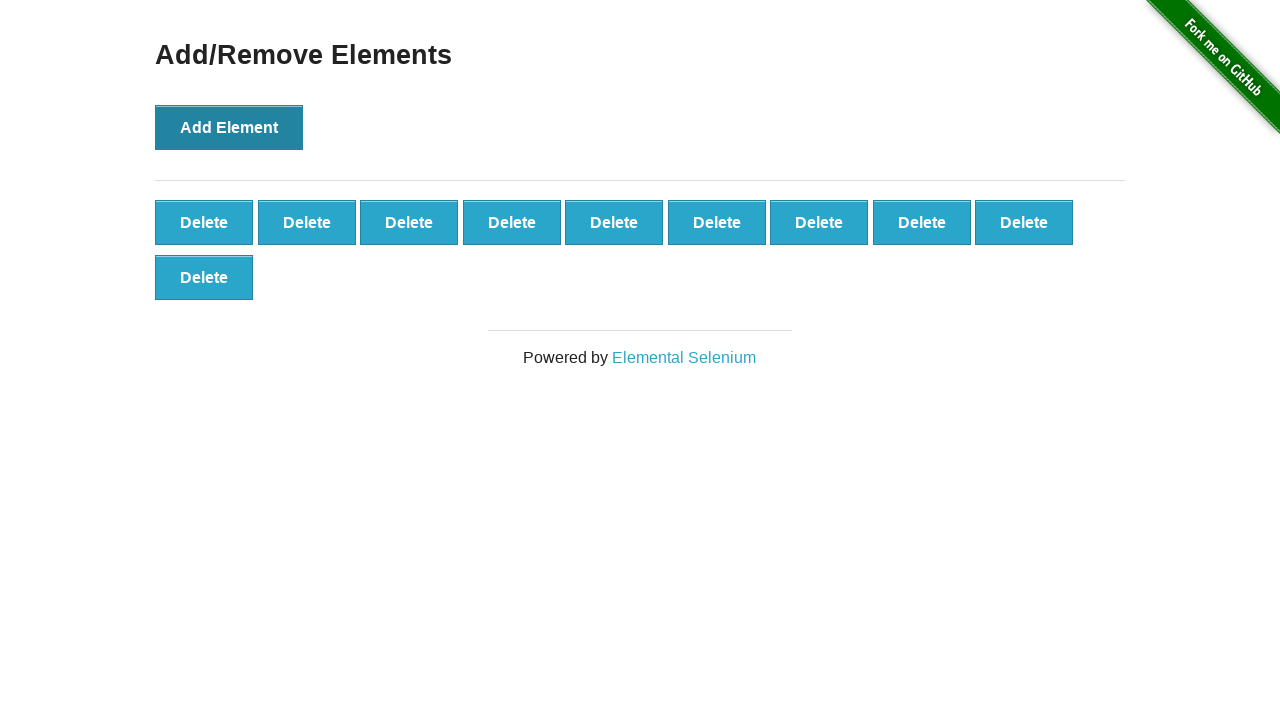

Clicked 'Add Element' button (iteration 11/100) at (229, 127) on button[onclick='addElement()']
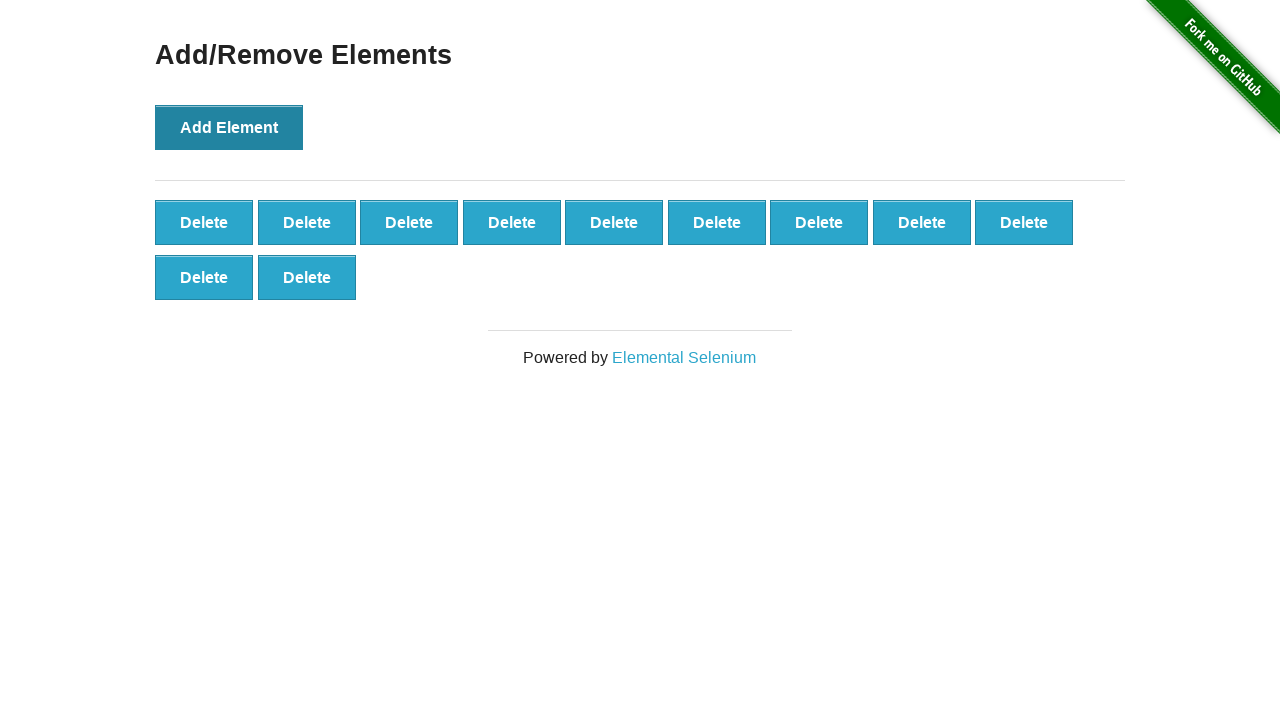

Clicked 'Add Element' button (iteration 12/100) at (229, 127) on button[onclick='addElement()']
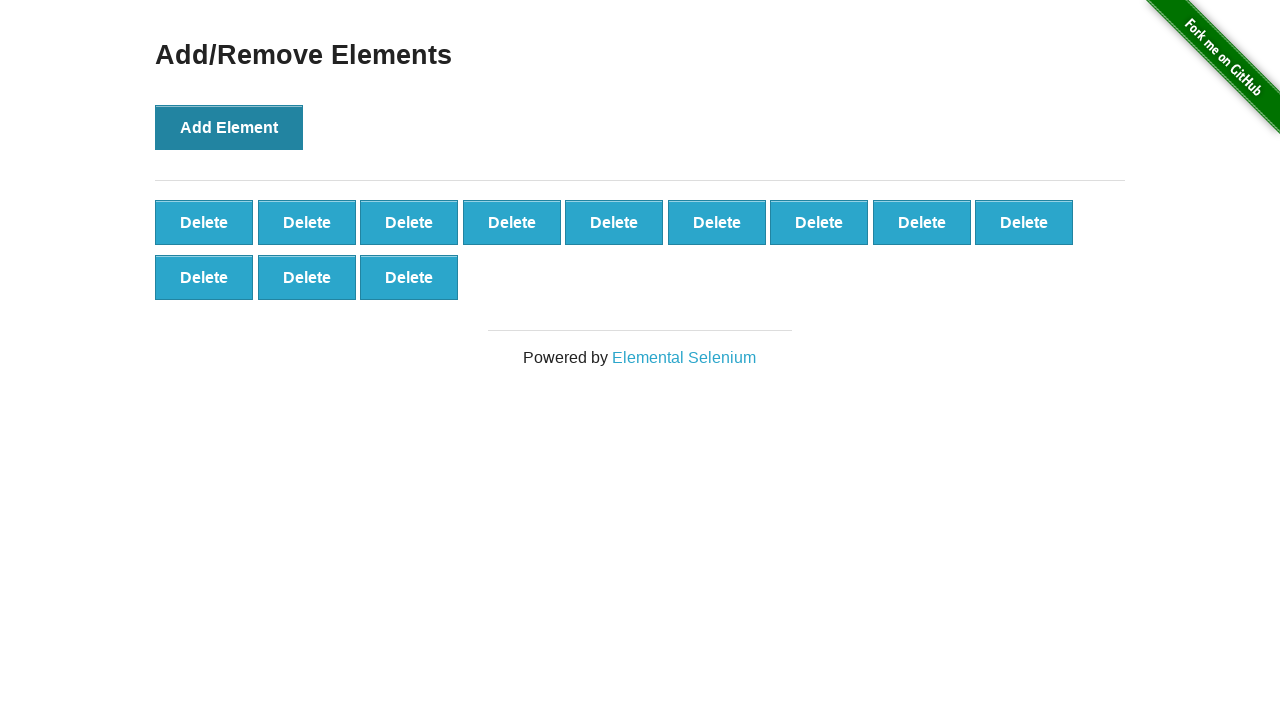

Clicked 'Add Element' button (iteration 13/100) at (229, 127) on button[onclick='addElement()']
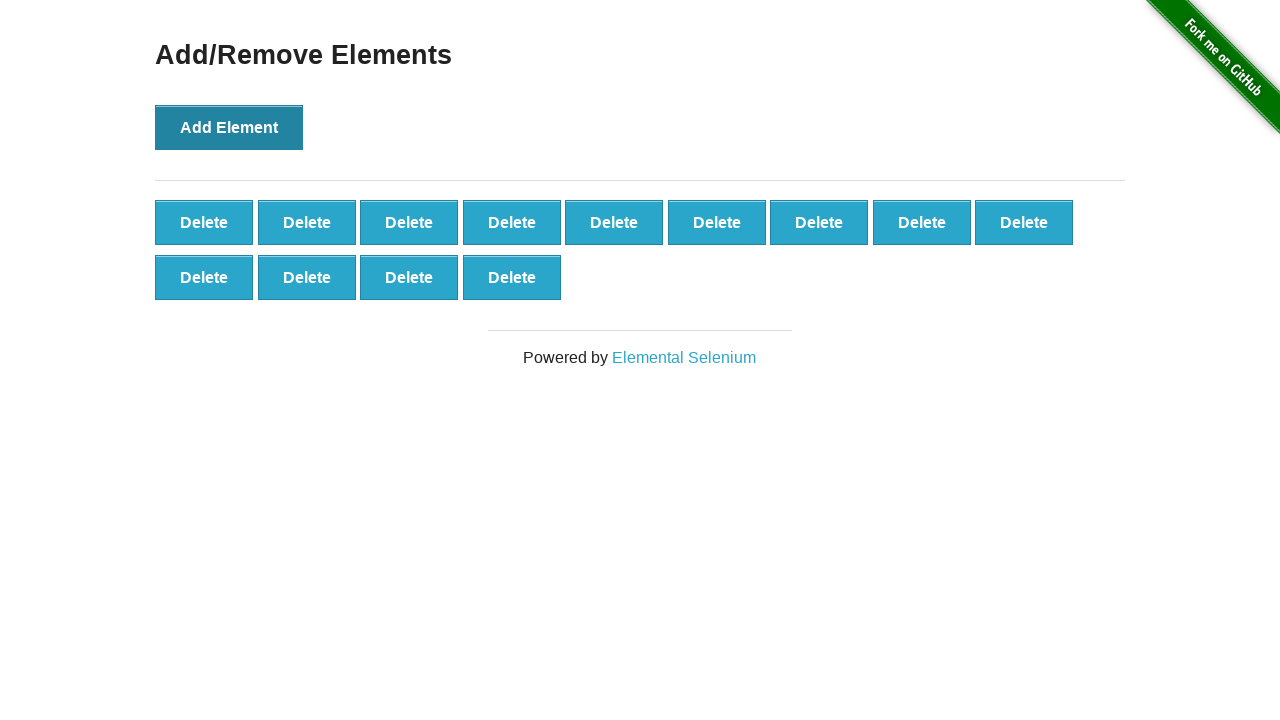

Clicked 'Add Element' button (iteration 14/100) at (229, 127) on button[onclick='addElement()']
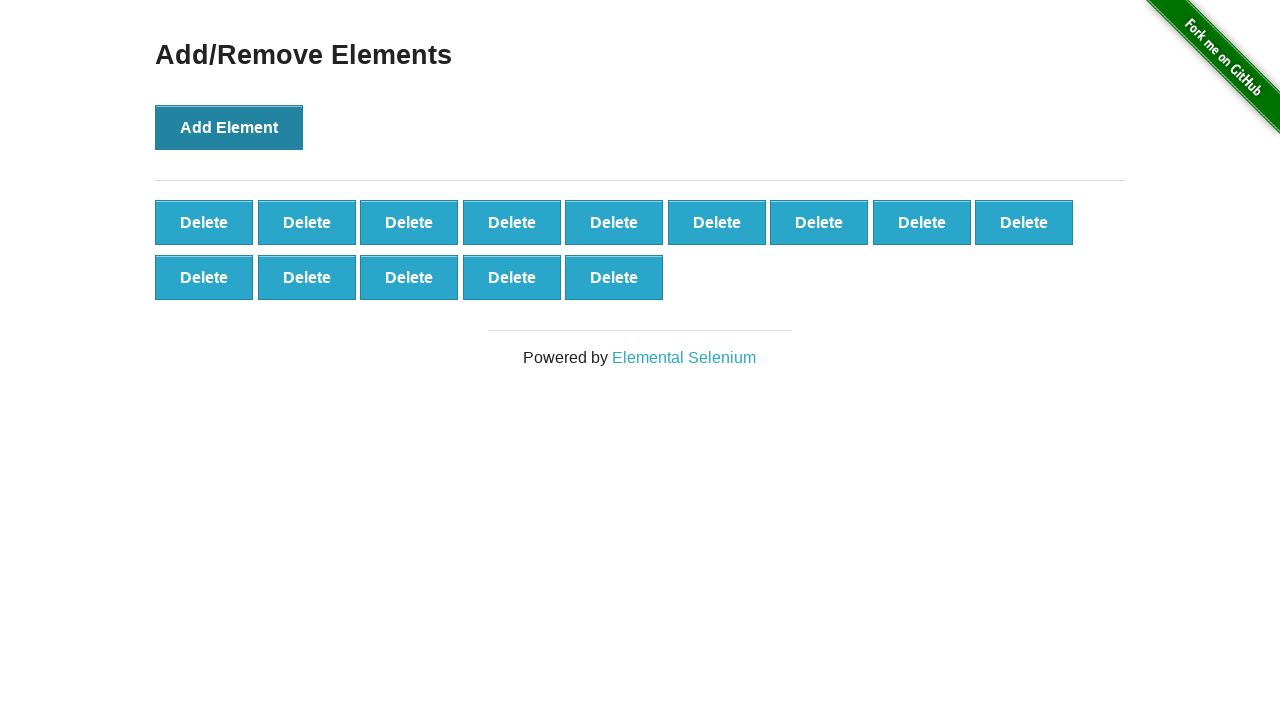

Clicked 'Add Element' button (iteration 15/100) at (229, 127) on button[onclick='addElement()']
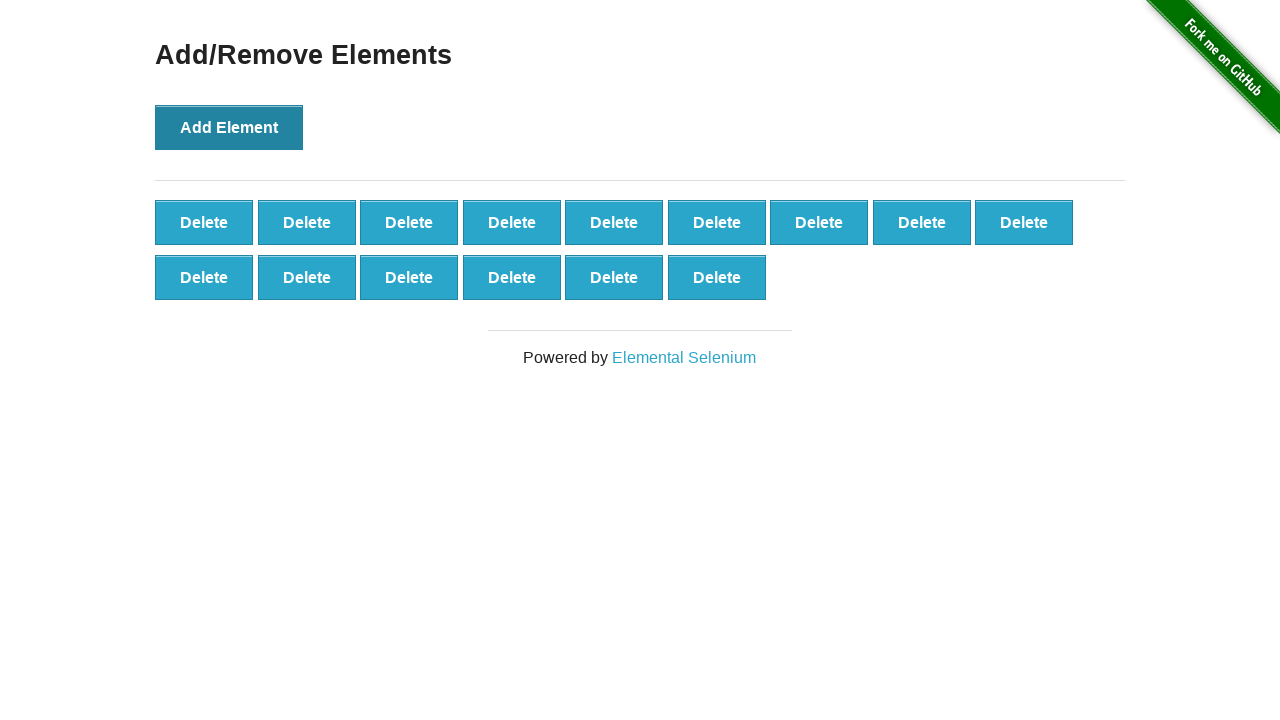

Clicked 'Add Element' button (iteration 16/100) at (229, 127) on button[onclick='addElement()']
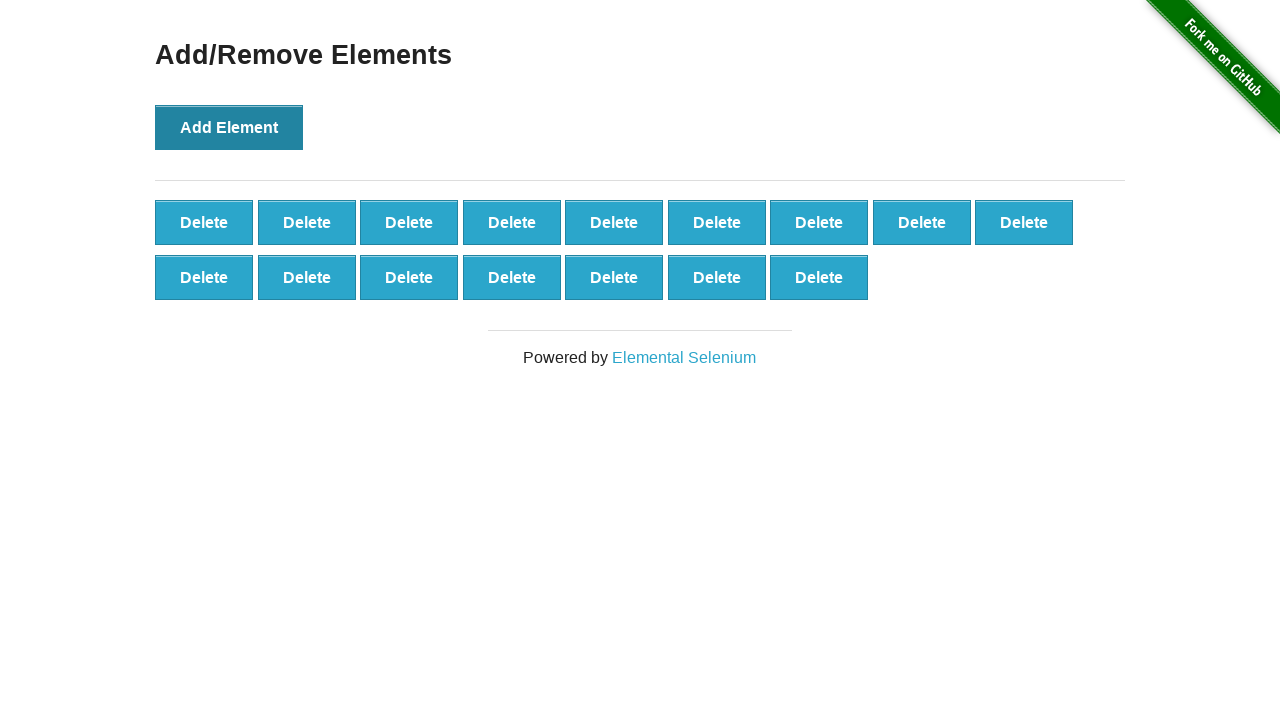

Clicked 'Add Element' button (iteration 17/100) at (229, 127) on button[onclick='addElement()']
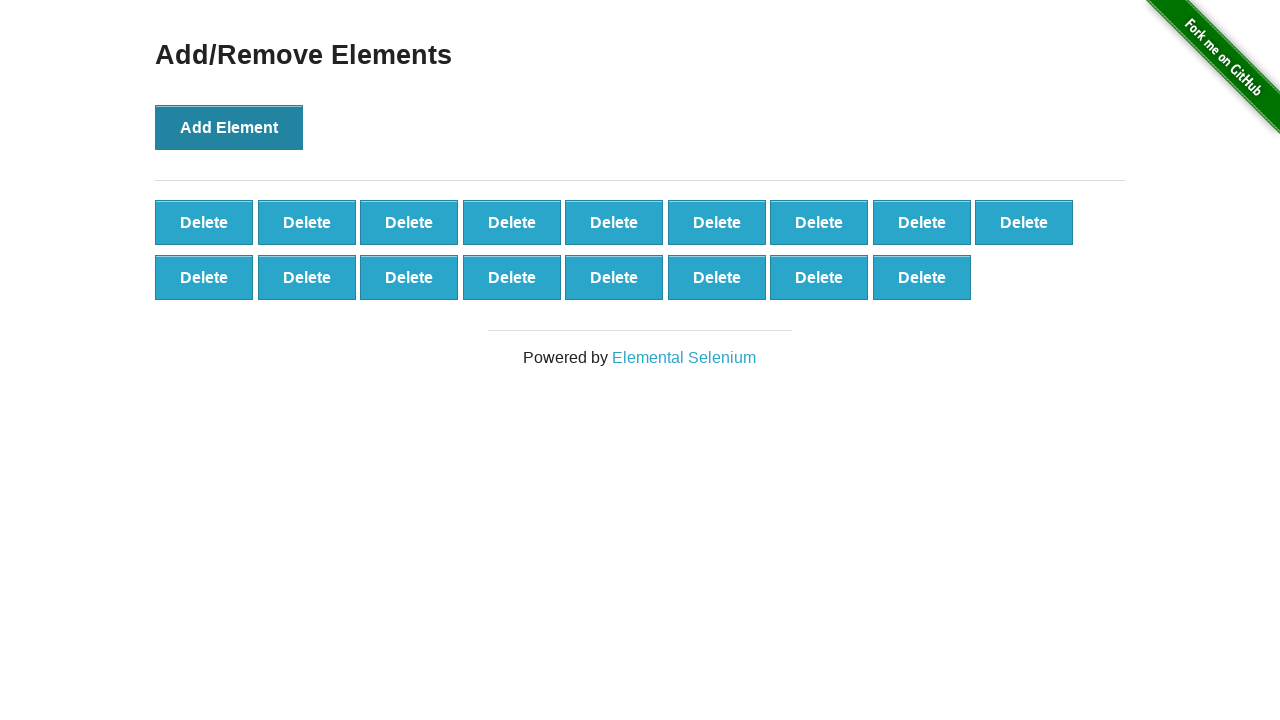

Clicked 'Add Element' button (iteration 18/100) at (229, 127) on button[onclick='addElement()']
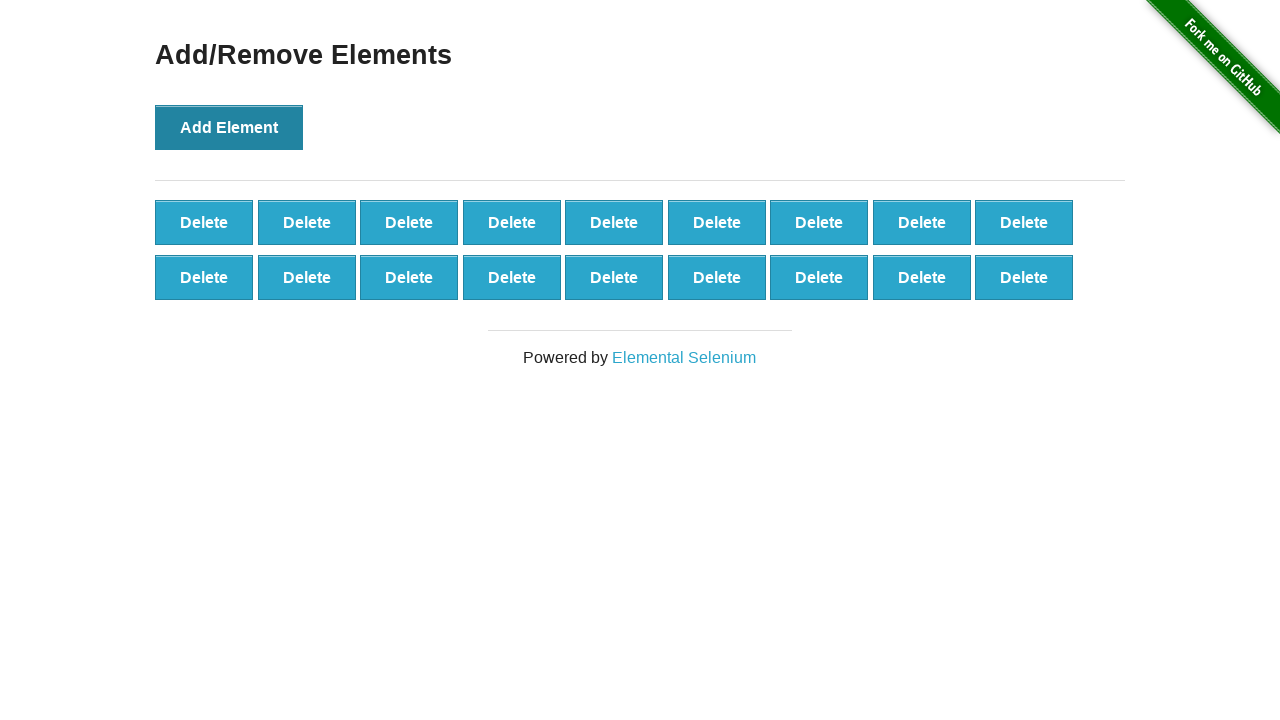

Clicked 'Add Element' button (iteration 19/100) at (229, 127) on button[onclick='addElement()']
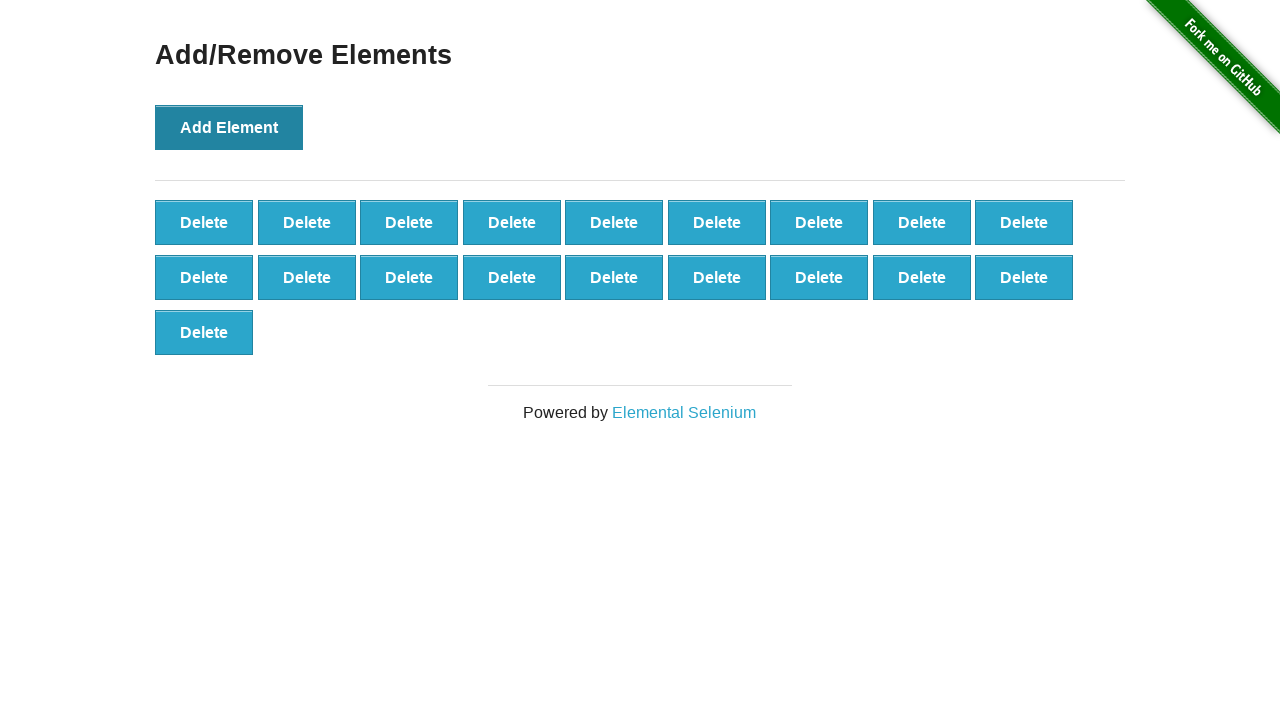

Clicked 'Add Element' button (iteration 20/100) at (229, 127) on button[onclick='addElement()']
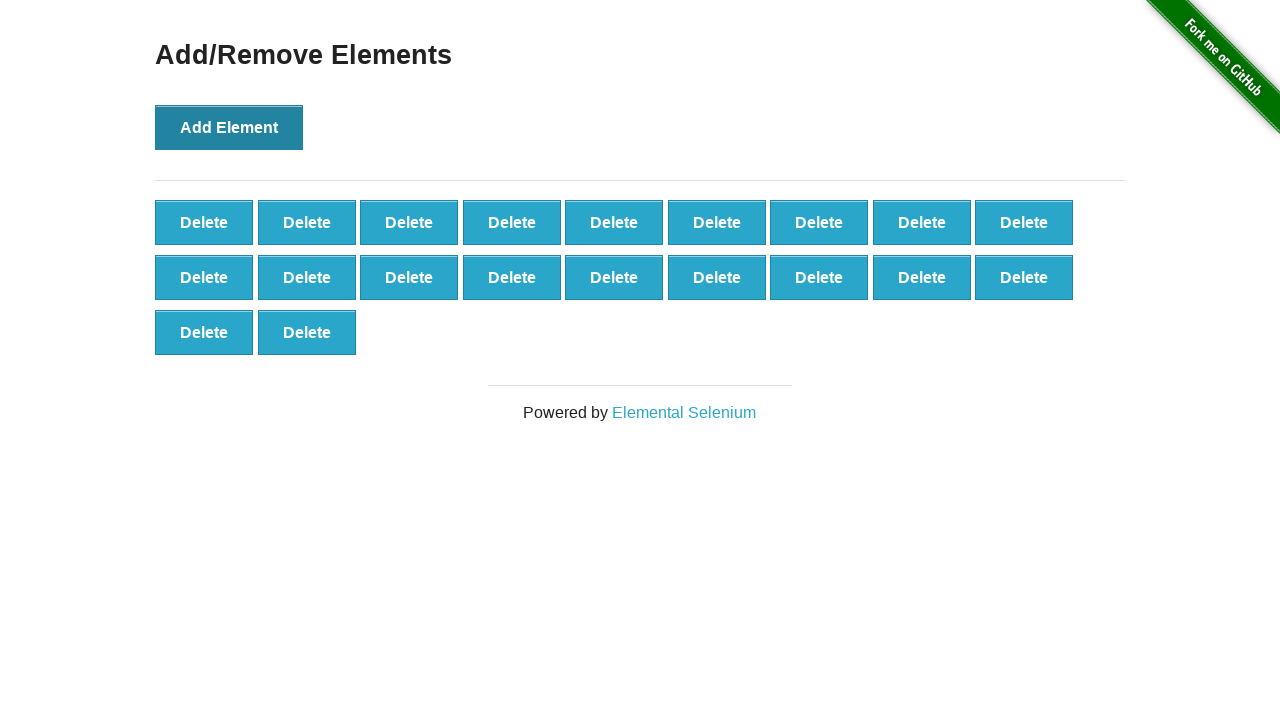

Clicked 'Add Element' button (iteration 21/100) at (229, 127) on button[onclick='addElement()']
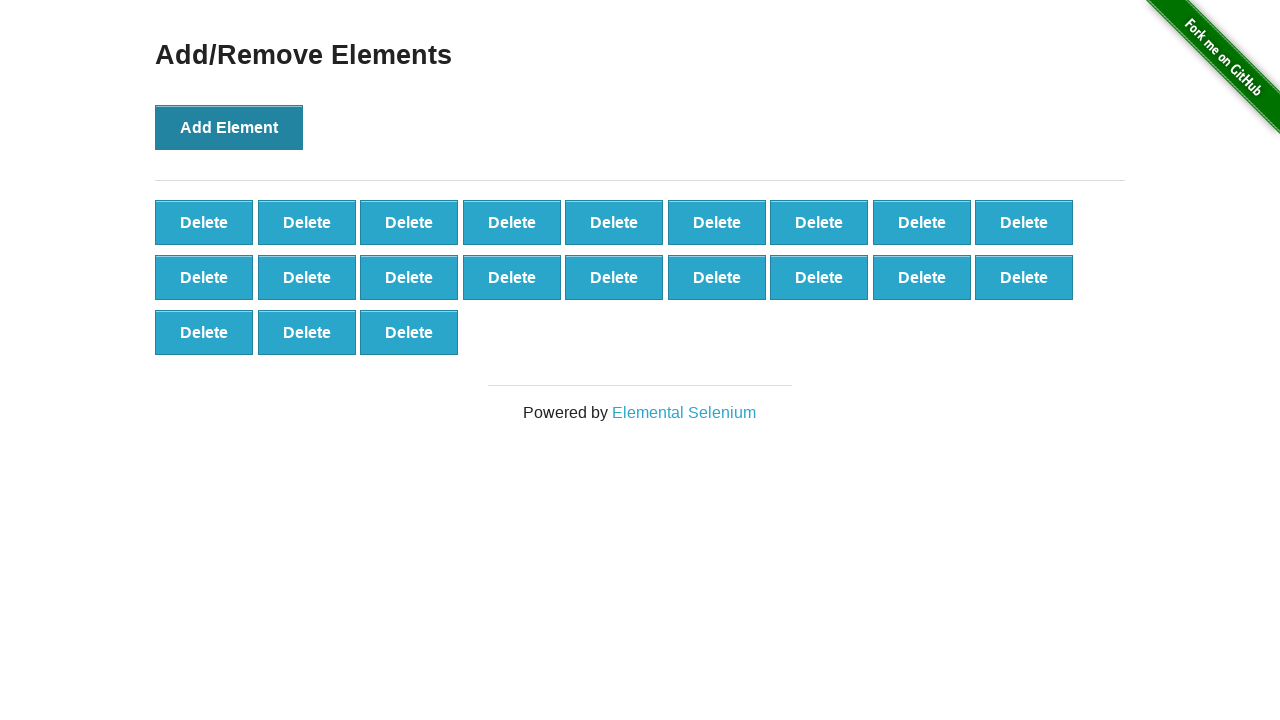

Clicked 'Add Element' button (iteration 22/100) at (229, 127) on button[onclick='addElement()']
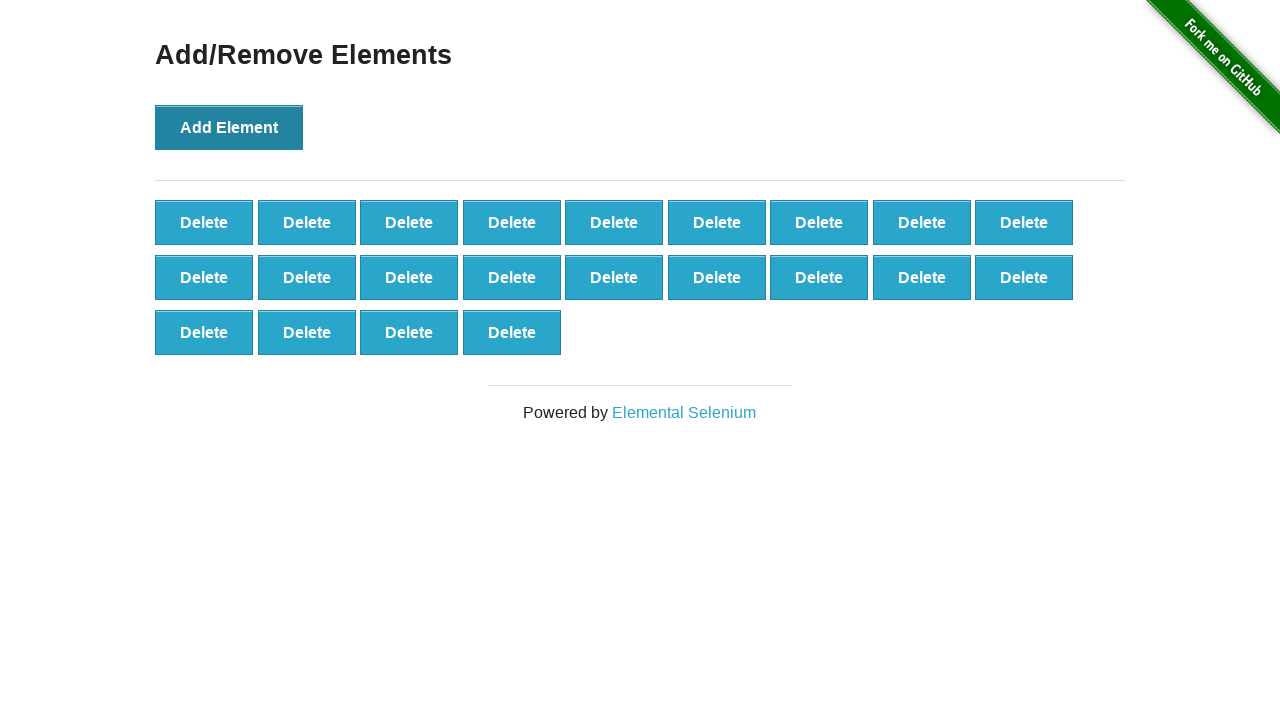

Clicked 'Add Element' button (iteration 23/100) at (229, 127) on button[onclick='addElement()']
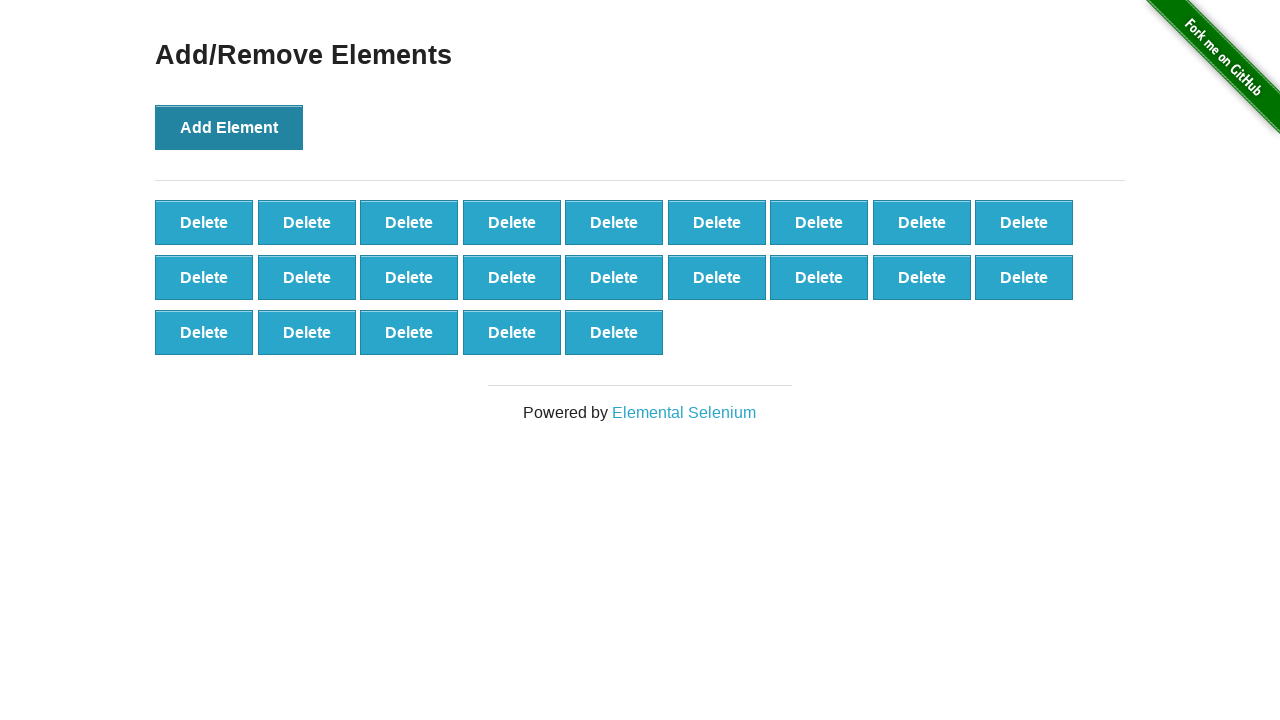

Clicked 'Add Element' button (iteration 24/100) at (229, 127) on button[onclick='addElement()']
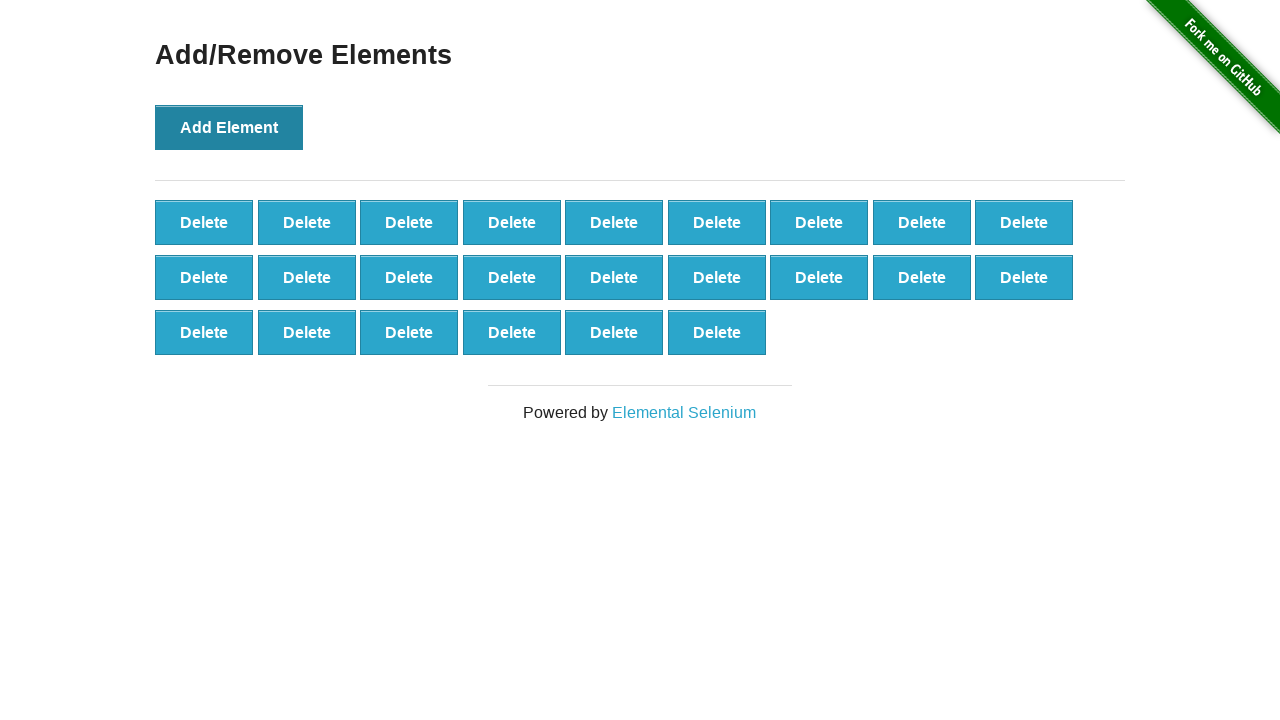

Clicked 'Add Element' button (iteration 25/100) at (229, 127) on button[onclick='addElement()']
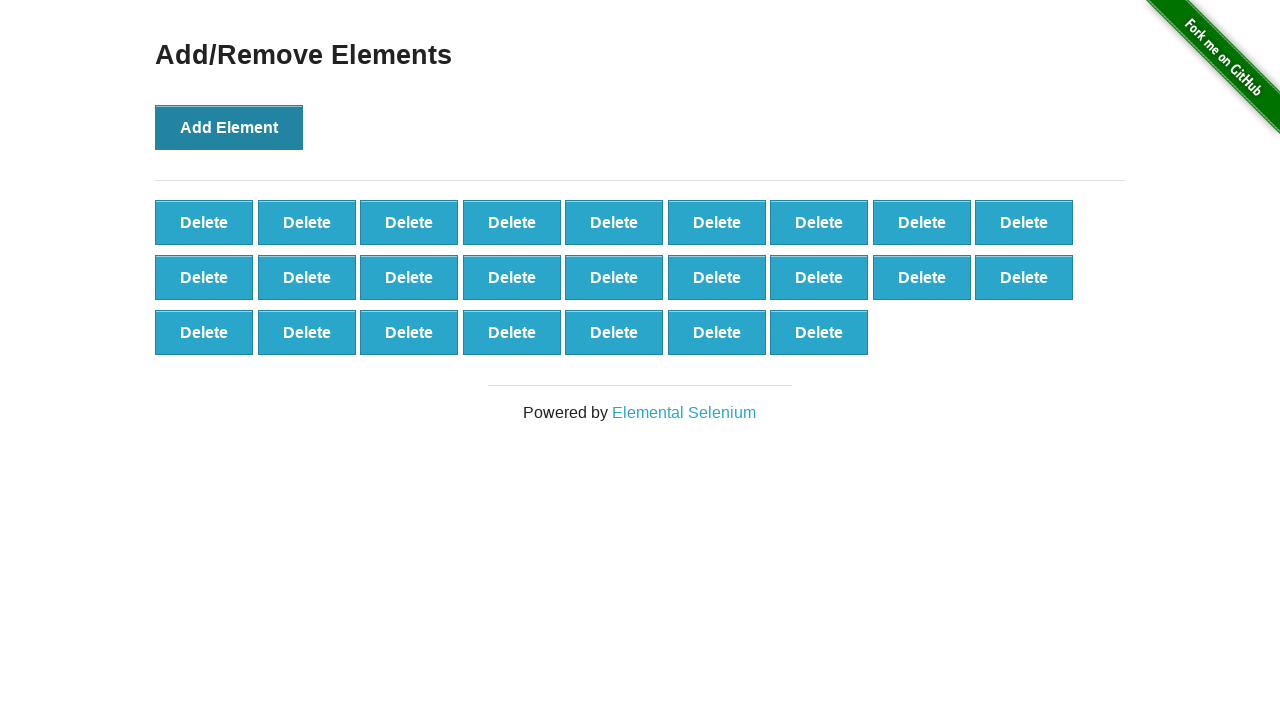

Clicked 'Add Element' button (iteration 26/100) at (229, 127) on button[onclick='addElement()']
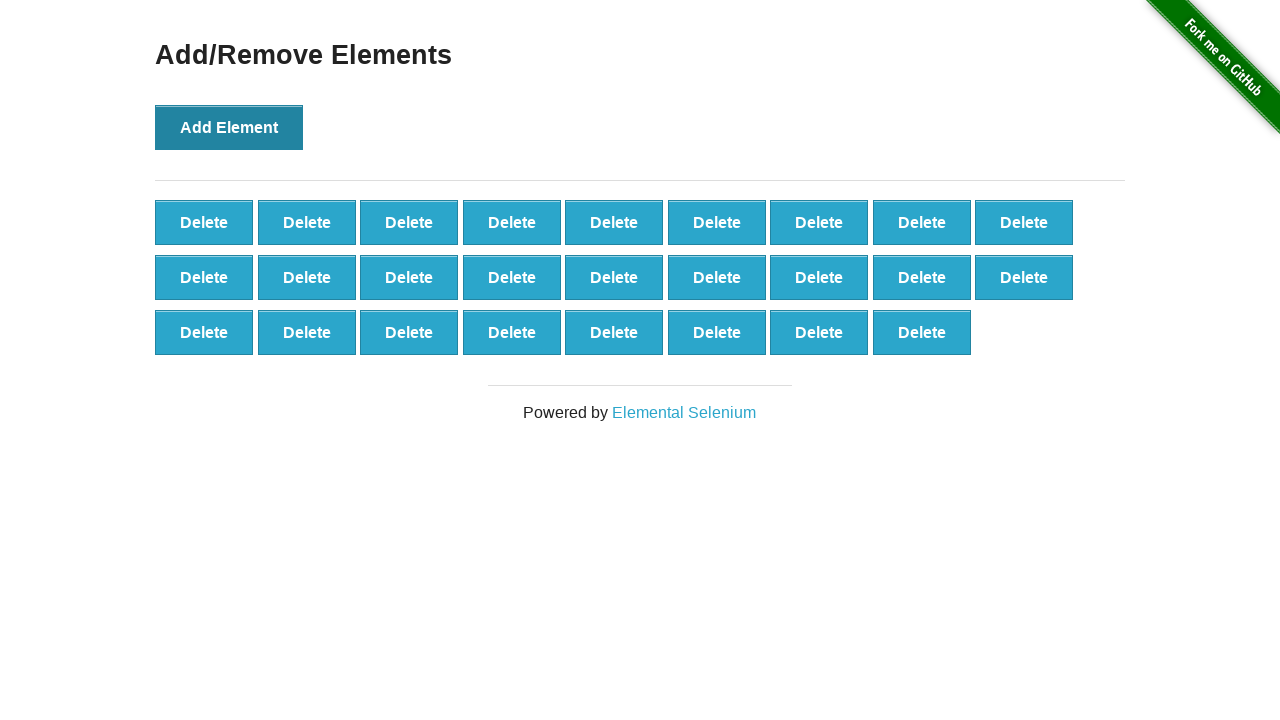

Clicked 'Add Element' button (iteration 27/100) at (229, 127) on button[onclick='addElement()']
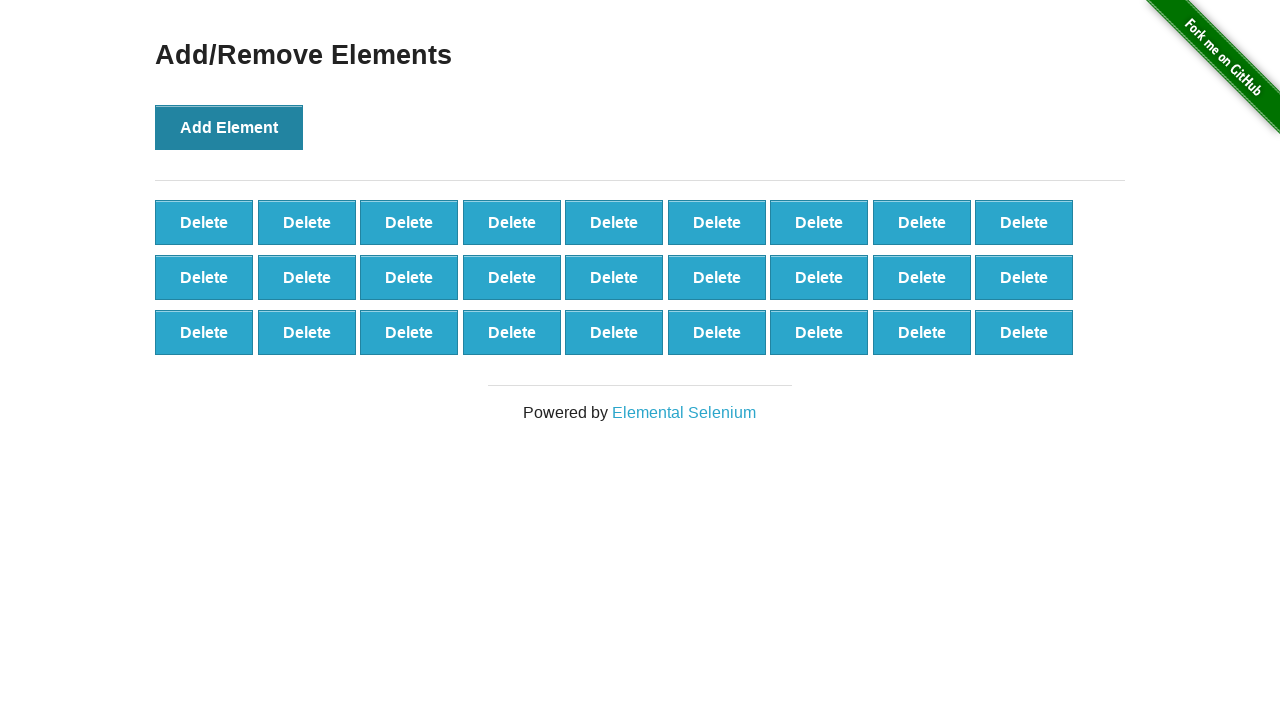

Clicked 'Add Element' button (iteration 28/100) at (229, 127) on button[onclick='addElement()']
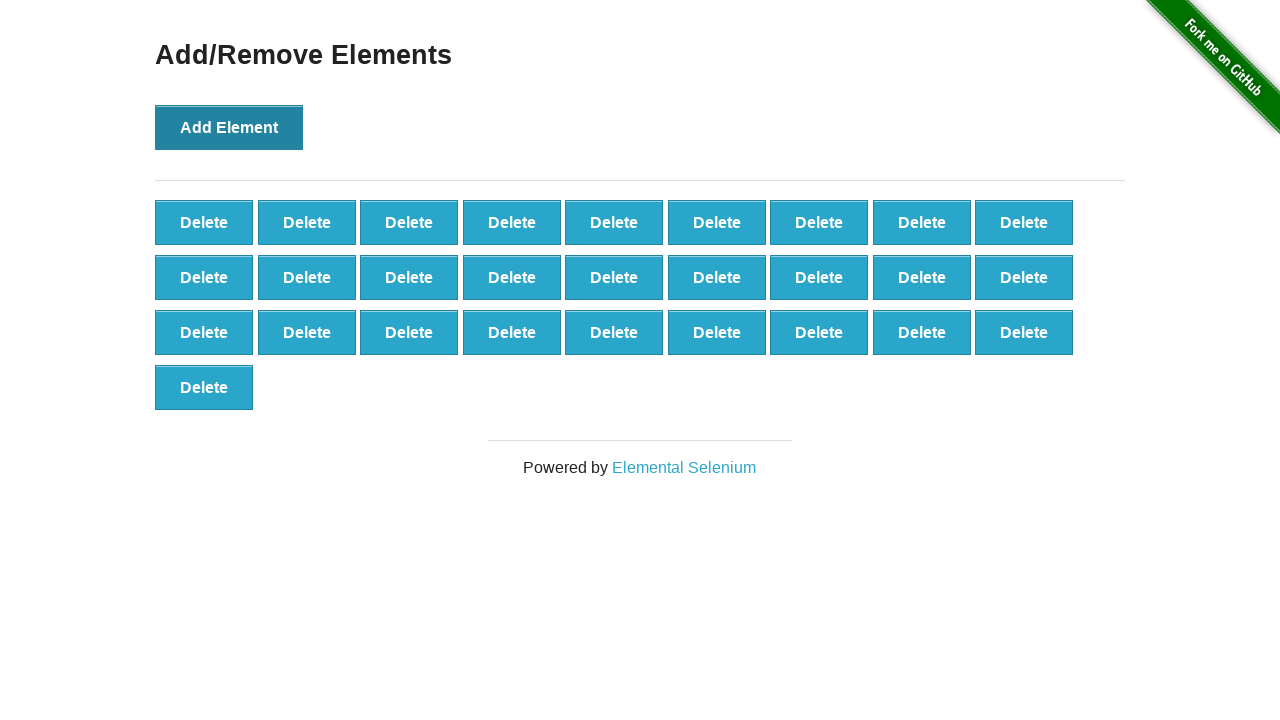

Clicked 'Add Element' button (iteration 29/100) at (229, 127) on button[onclick='addElement()']
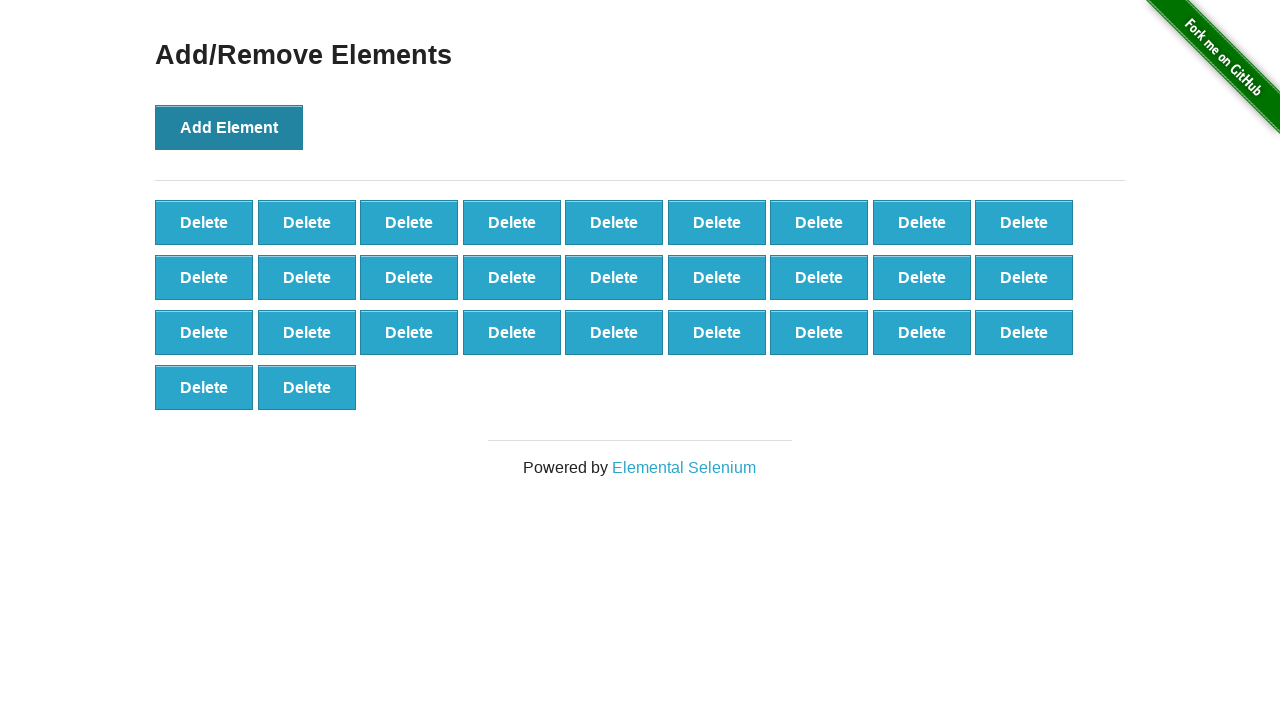

Clicked 'Add Element' button (iteration 30/100) at (229, 127) on button[onclick='addElement()']
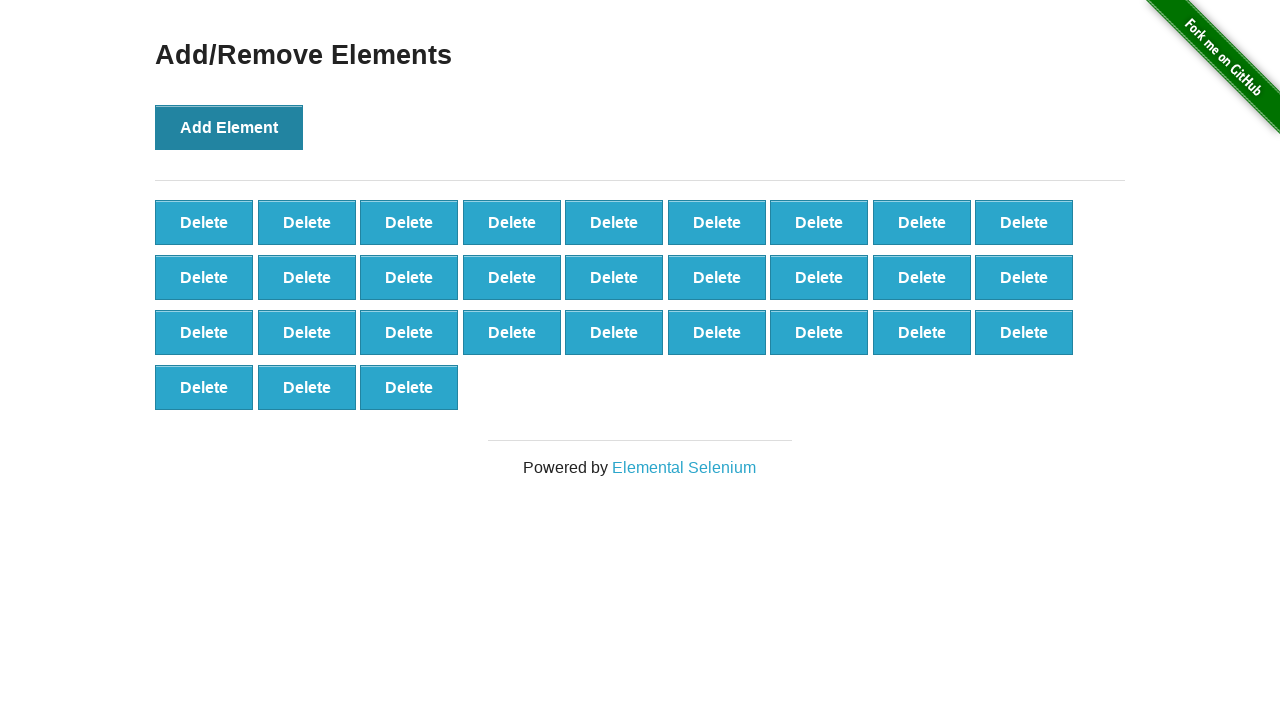

Clicked 'Add Element' button (iteration 31/100) at (229, 127) on button[onclick='addElement()']
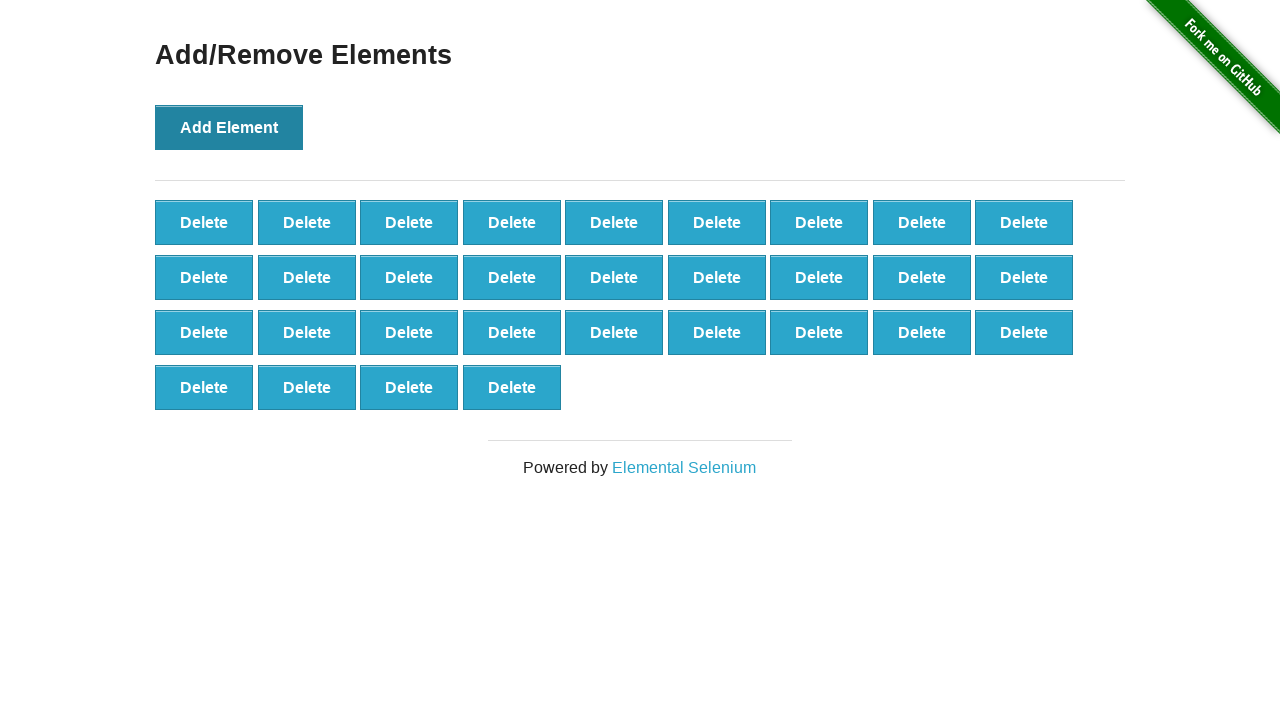

Clicked 'Add Element' button (iteration 32/100) at (229, 127) on button[onclick='addElement()']
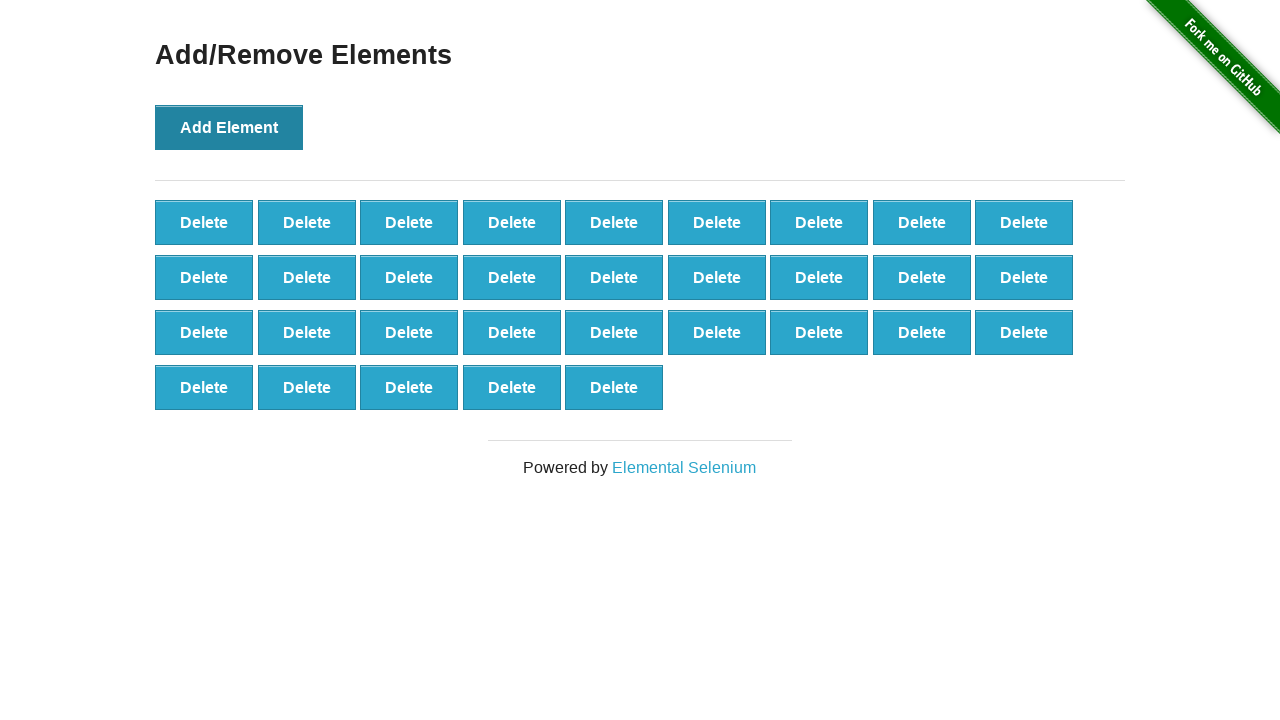

Clicked 'Add Element' button (iteration 33/100) at (229, 127) on button[onclick='addElement()']
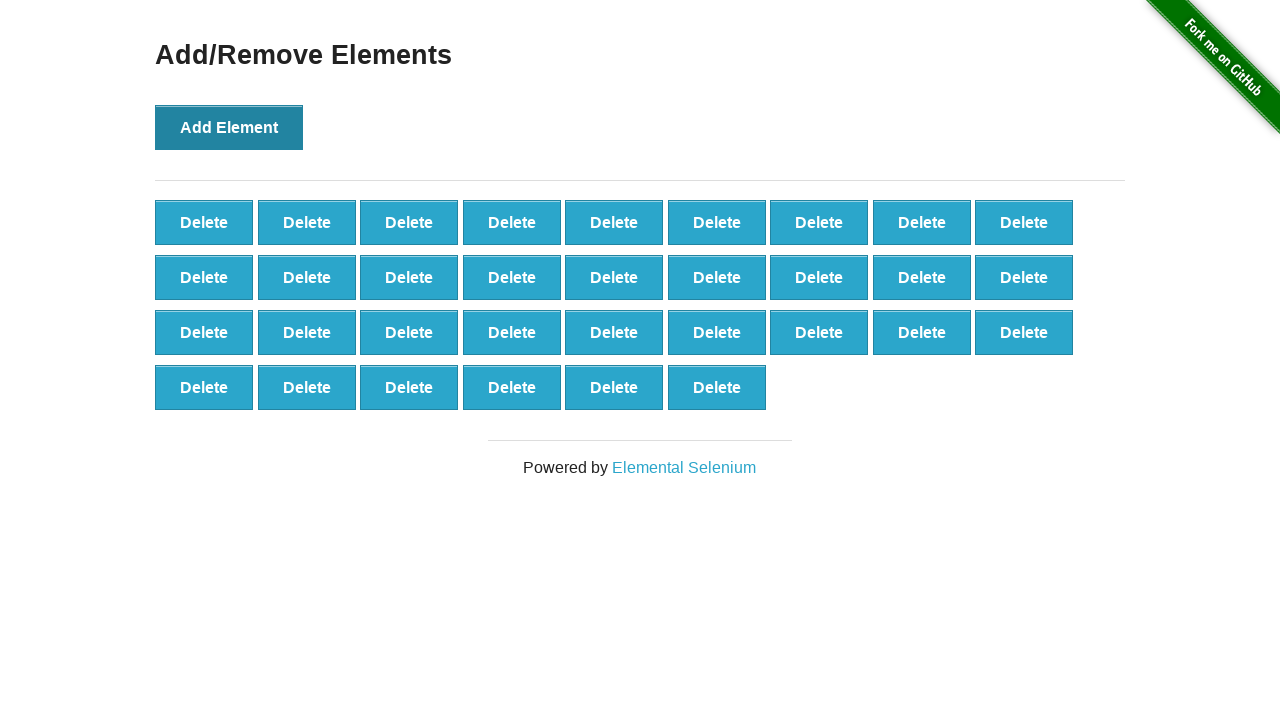

Clicked 'Add Element' button (iteration 34/100) at (229, 127) on button[onclick='addElement()']
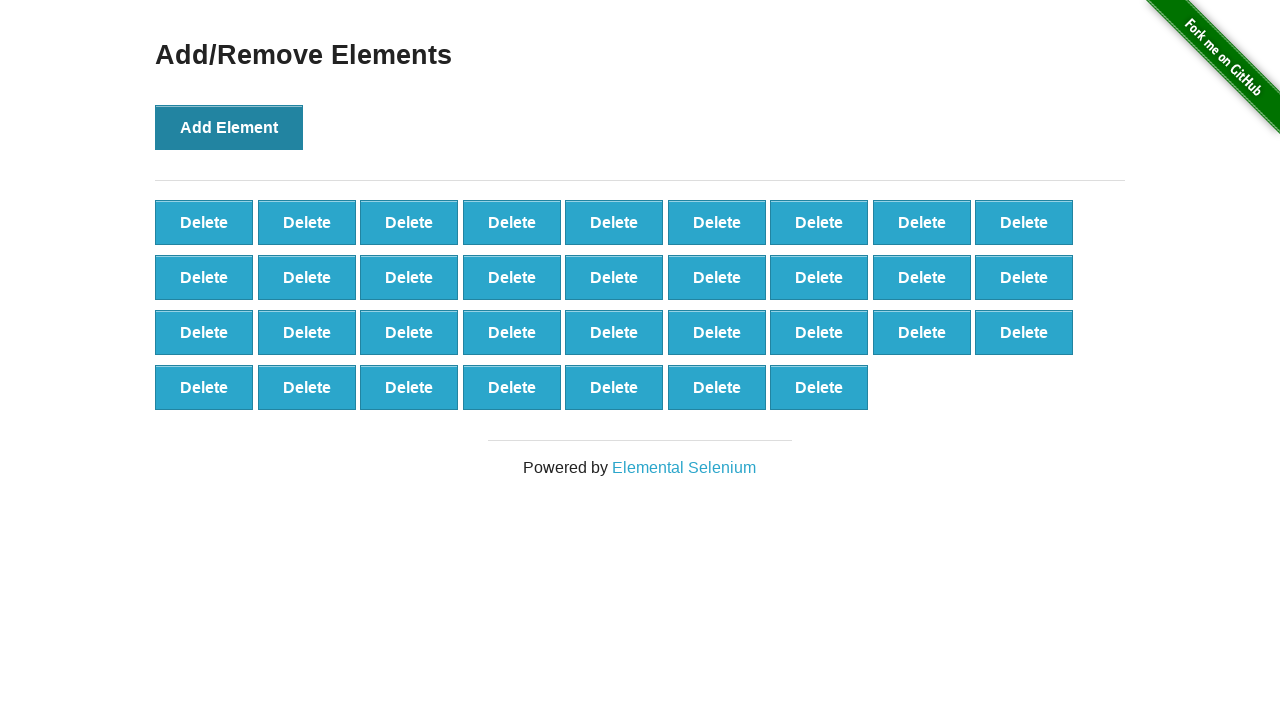

Clicked 'Add Element' button (iteration 35/100) at (229, 127) on button[onclick='addElement()']
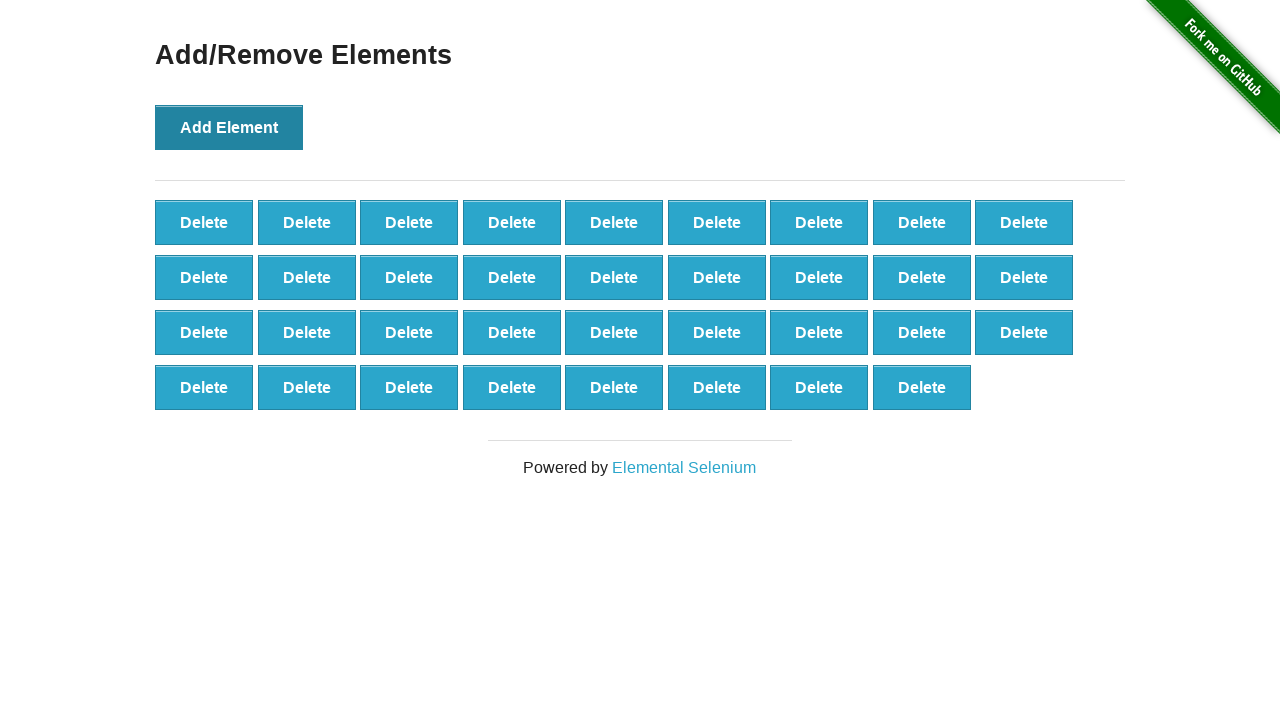

Clicked 'Add Element' button (iteration 36/100) at (229, 127) on button[onclick='addElement()']
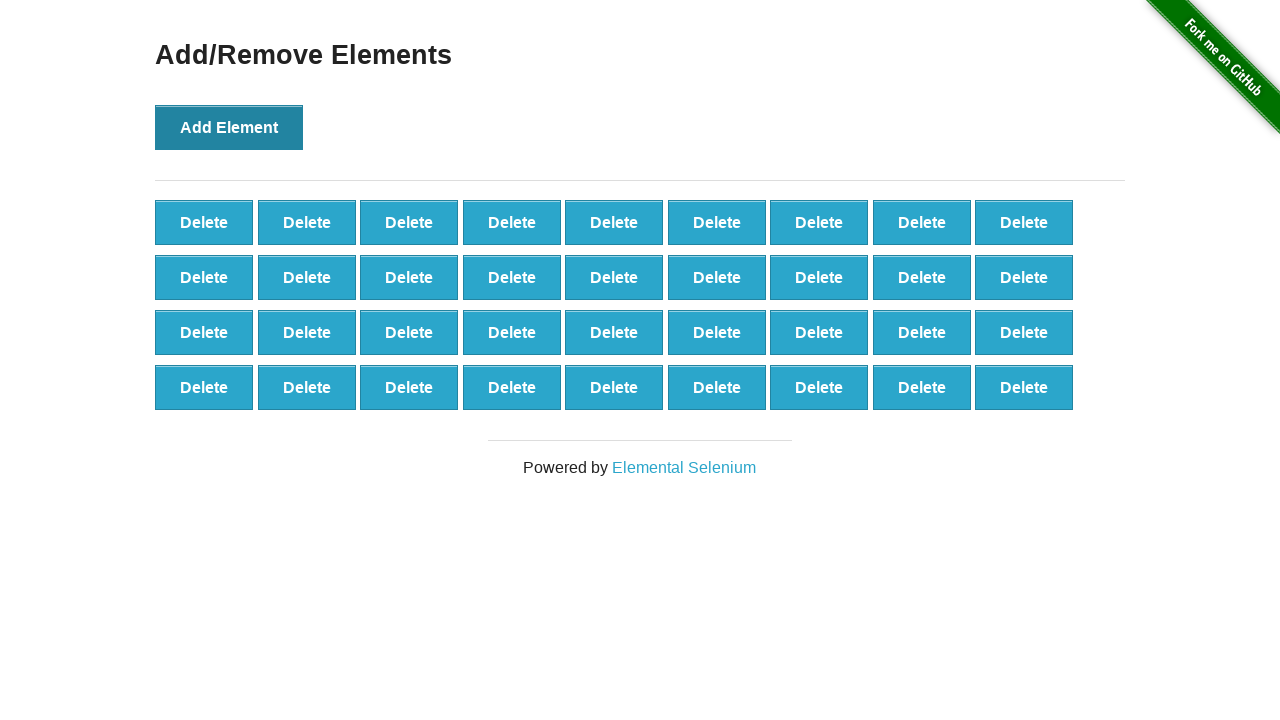

Clicked 'Add Element' button (iteration 37/100) at (229, 127) on button[onclick='addElement()']
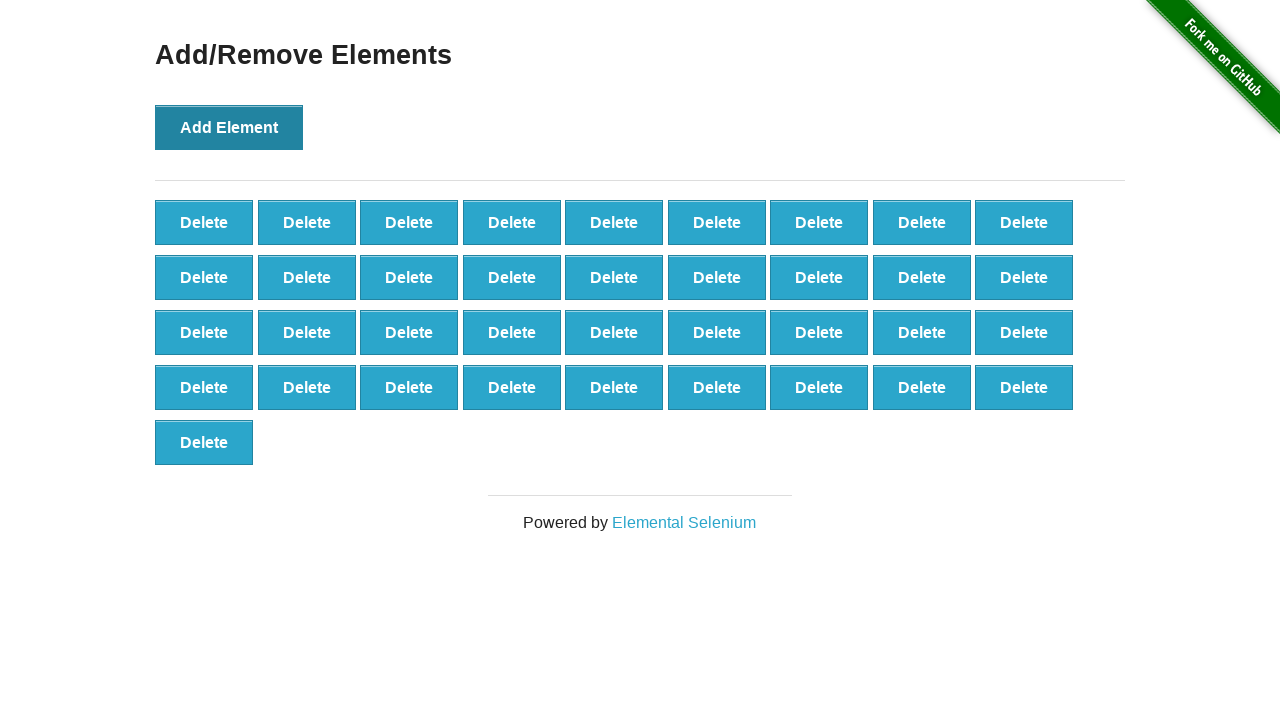

Clicked 'Add Element' button (iteration 38/100) at (229, 127) on button[onclick='addElement()']
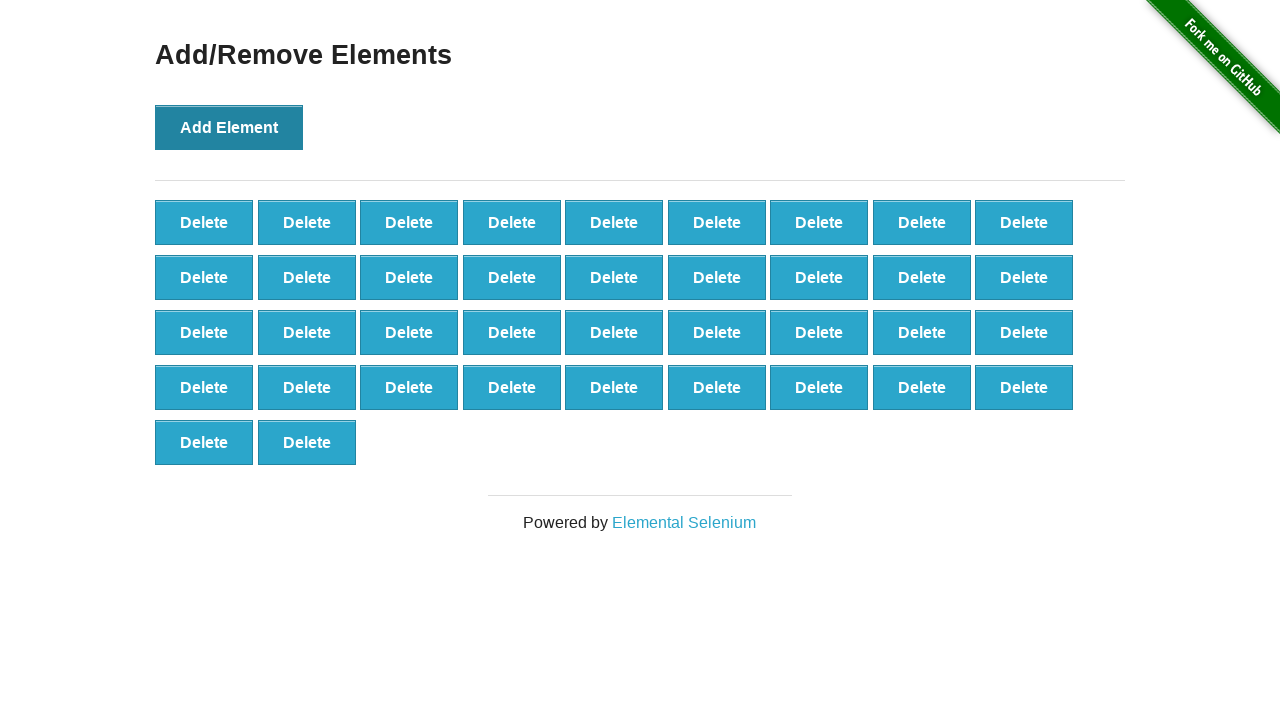

Clicked 'Add Element' button (iteration 39/100) at (229, 127) on button[onclick='addElement()']
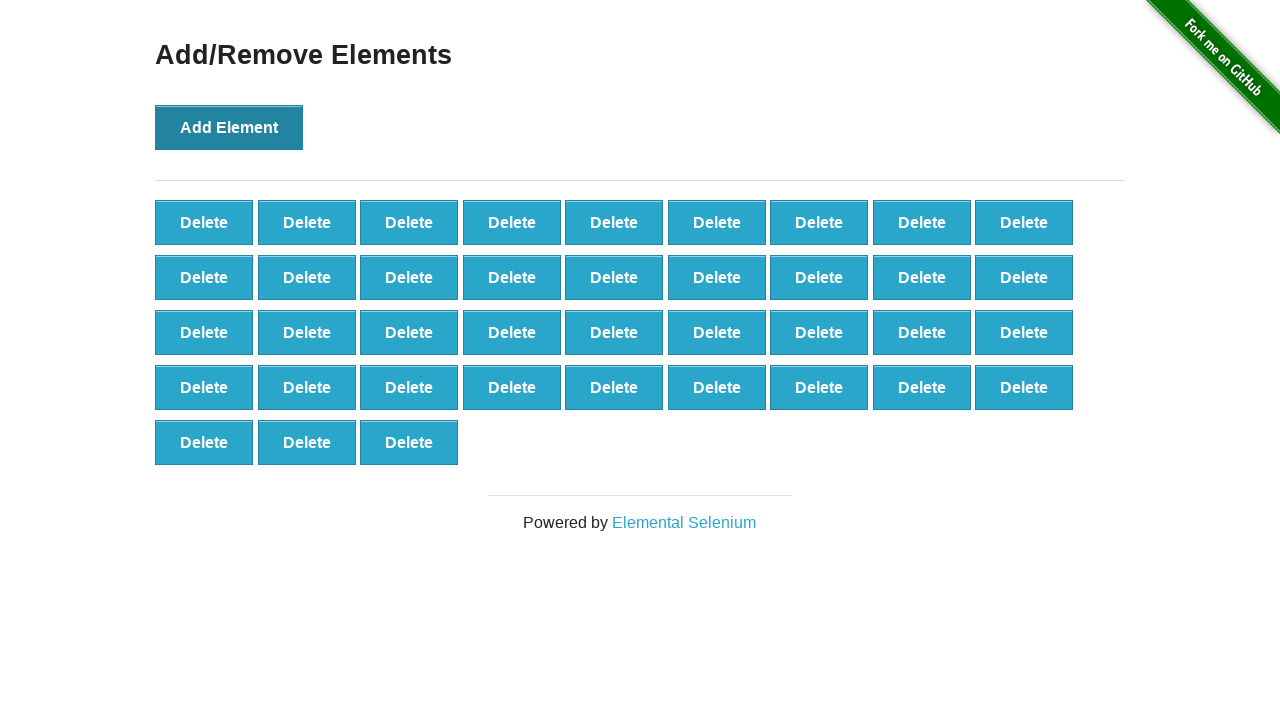

Clicked 'Add Element' button (iteration 40/100) at (229, 127) on button[onclick='addElement()']
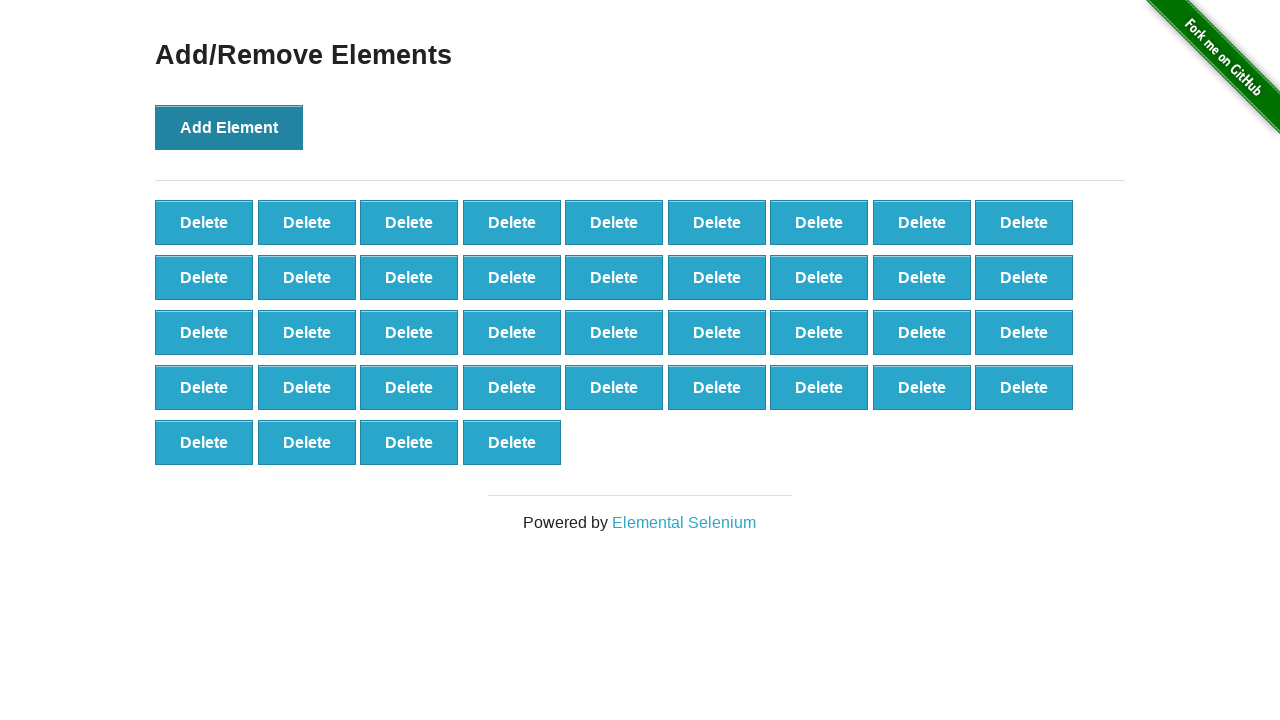

Clicked 'Add Element' button (iteration 41/100) at (229, 127) on button[onclick='addElement()']
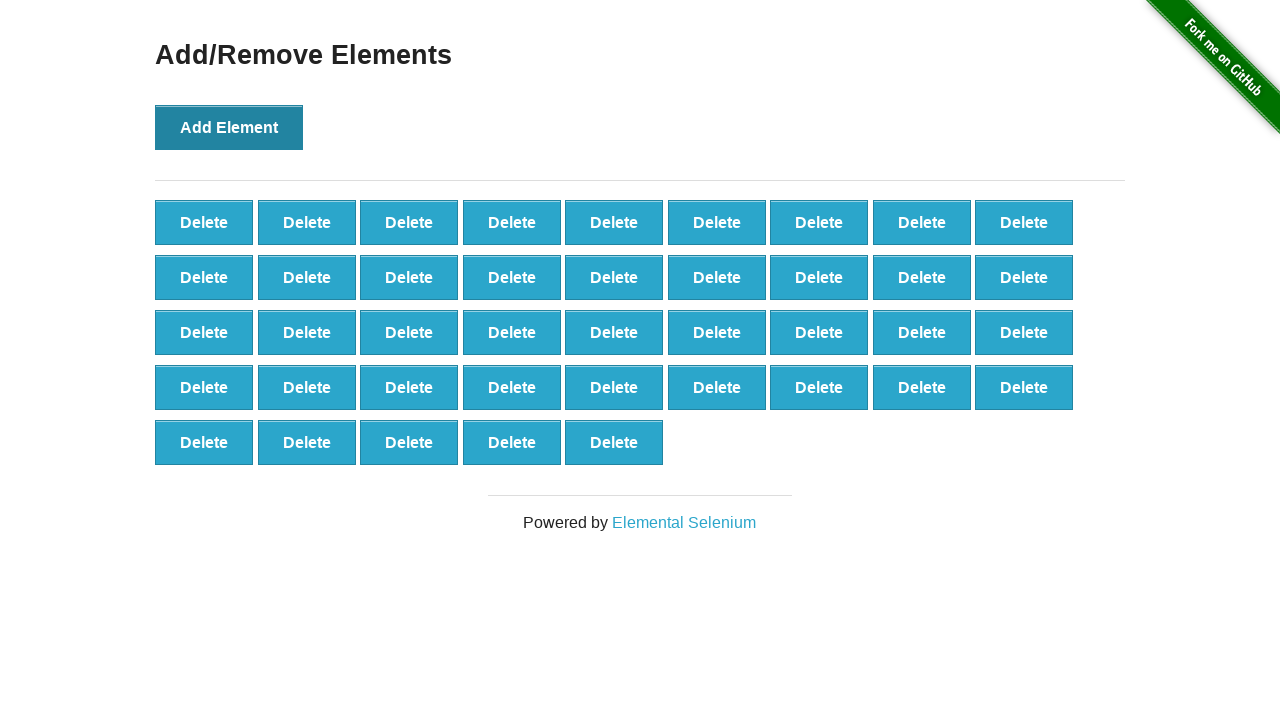

Clicked 'Add Element' button (iteration 42/100) at (229, 127) on button[onclick='addElement()']
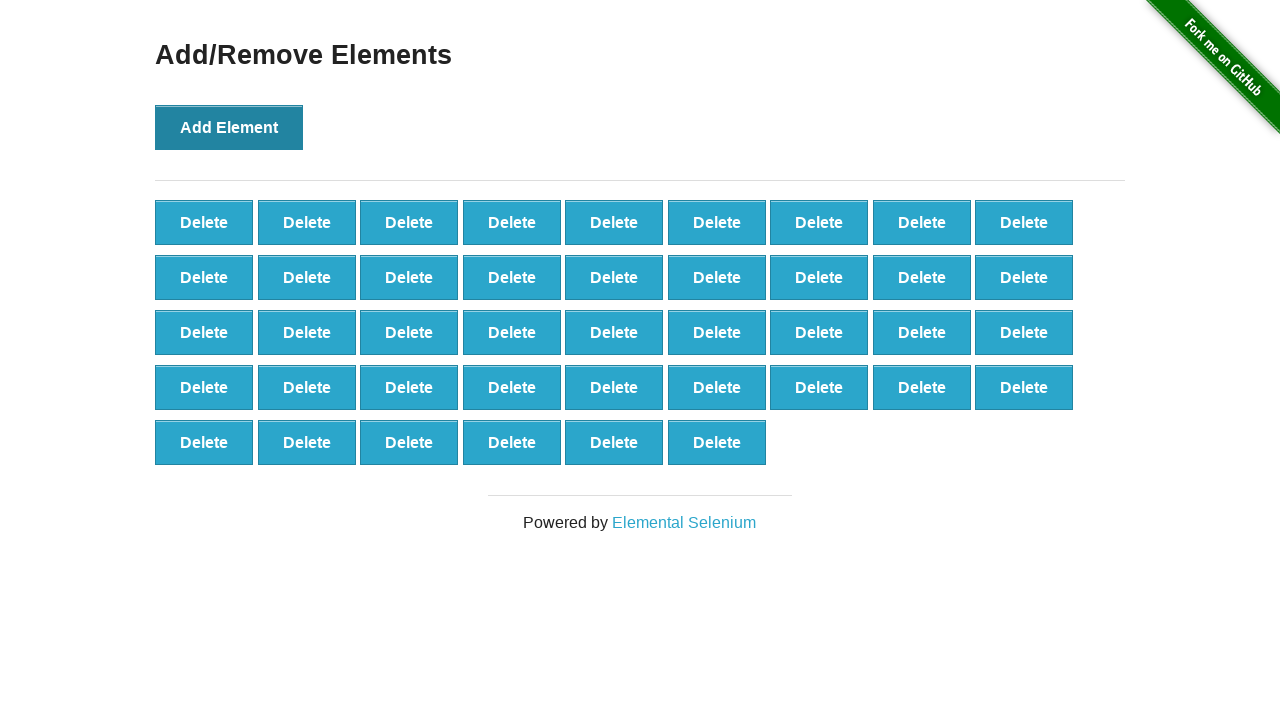

Clicked 'Add Element' button (iteration 43/100) at (229, 127) on button[onclick='addElement()']
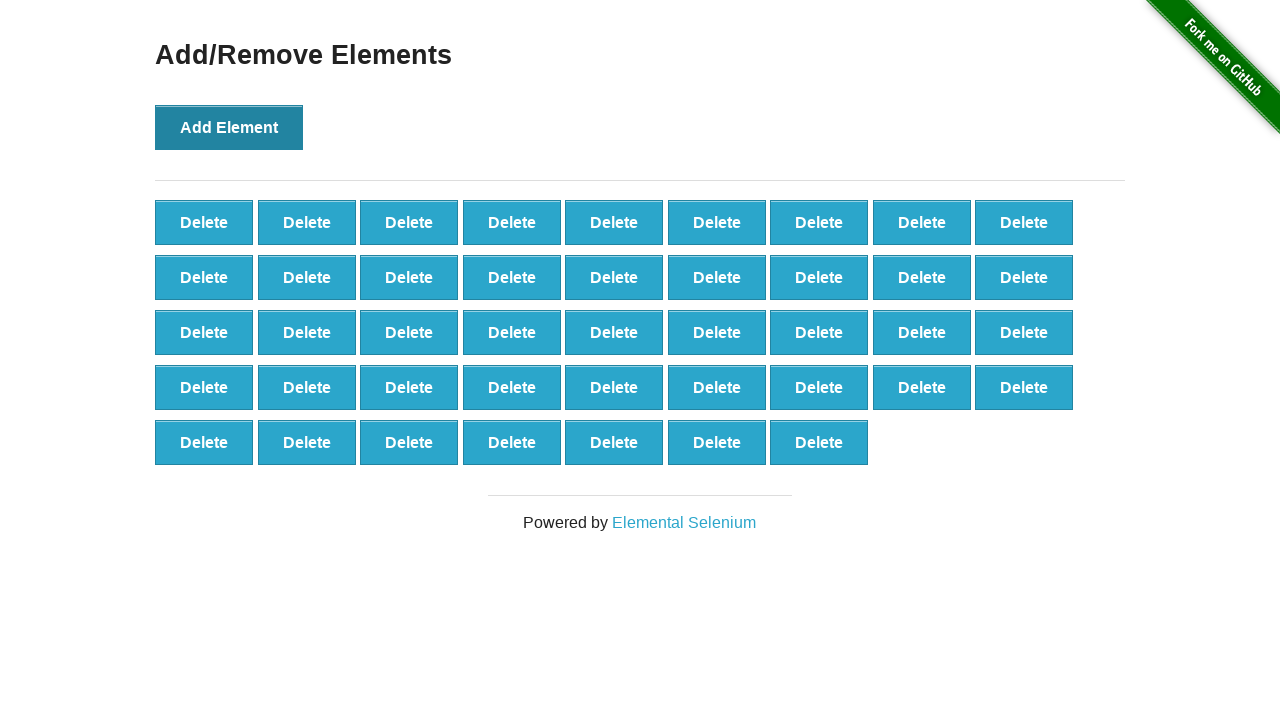

Clicked 'Add Element' button (iteration 44/100) at (229, 127) on button[onclick='addElement()']
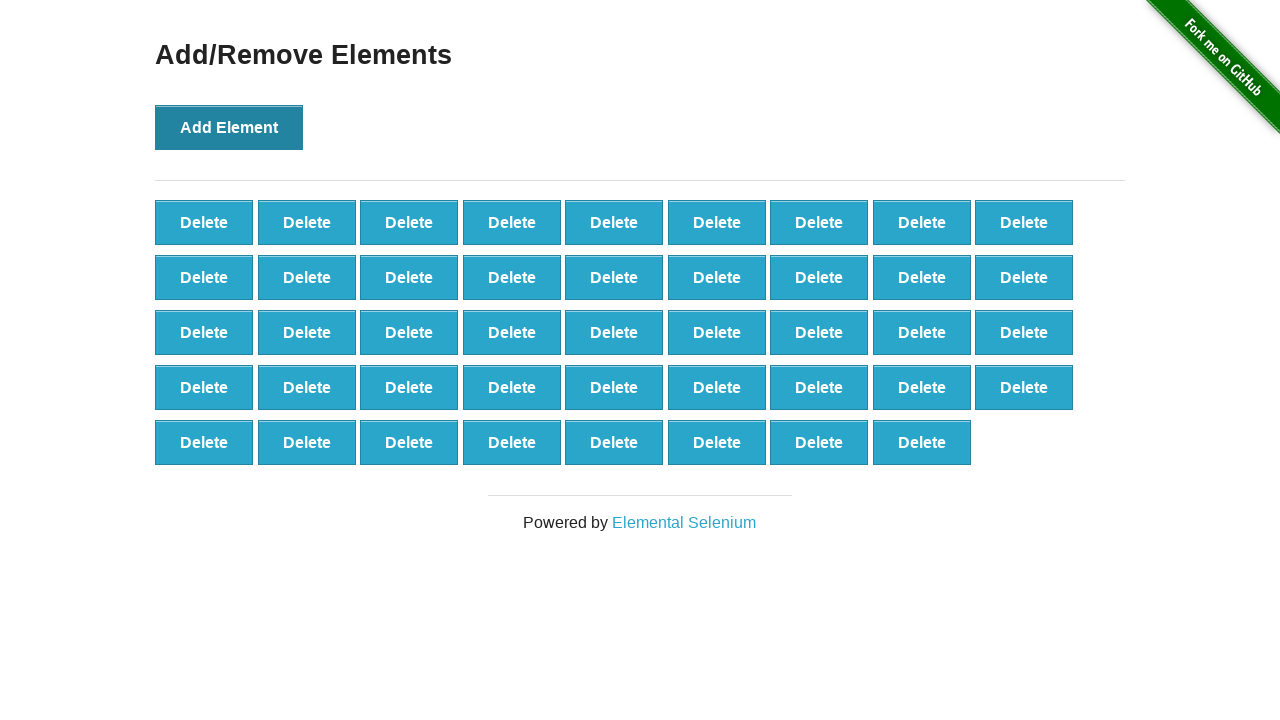

Clicked 'Add Element' button (iteration 45/100) at (229, 127) on button[onclick='addElement()']
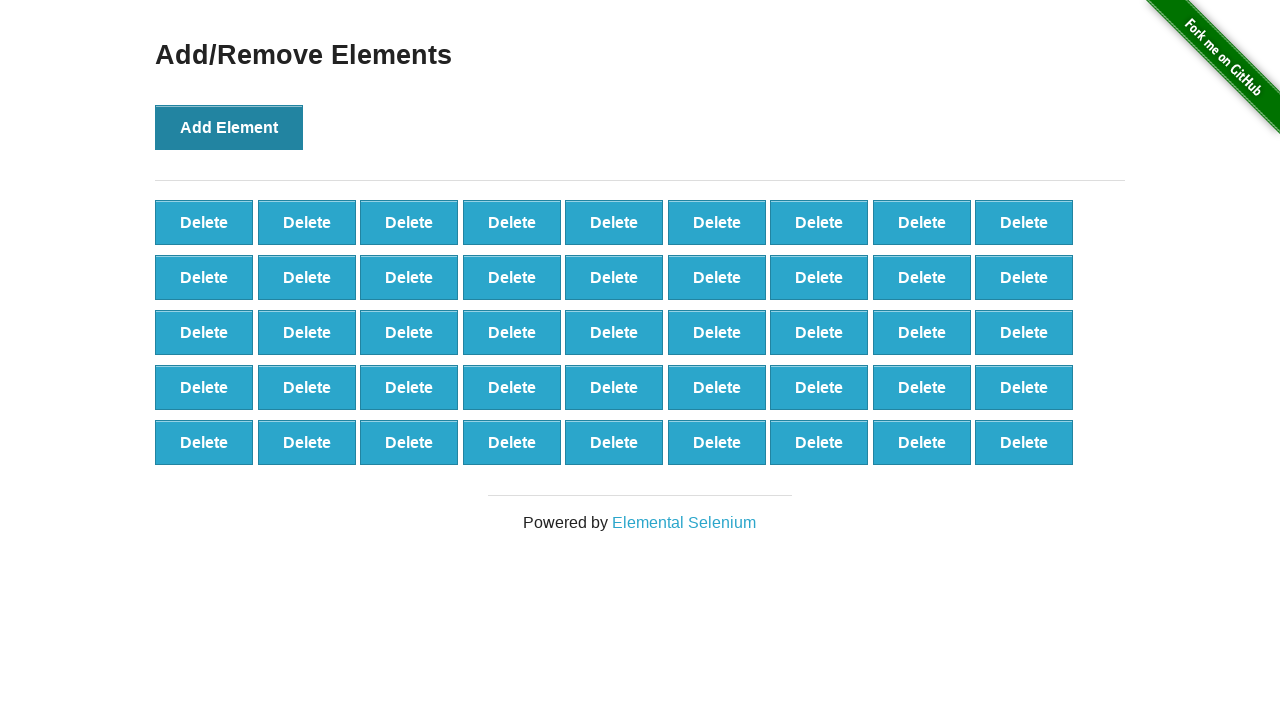

Clicked 'Add Element' button (iteration 46/100) at (229, 127) on button[onclick='addElement()']
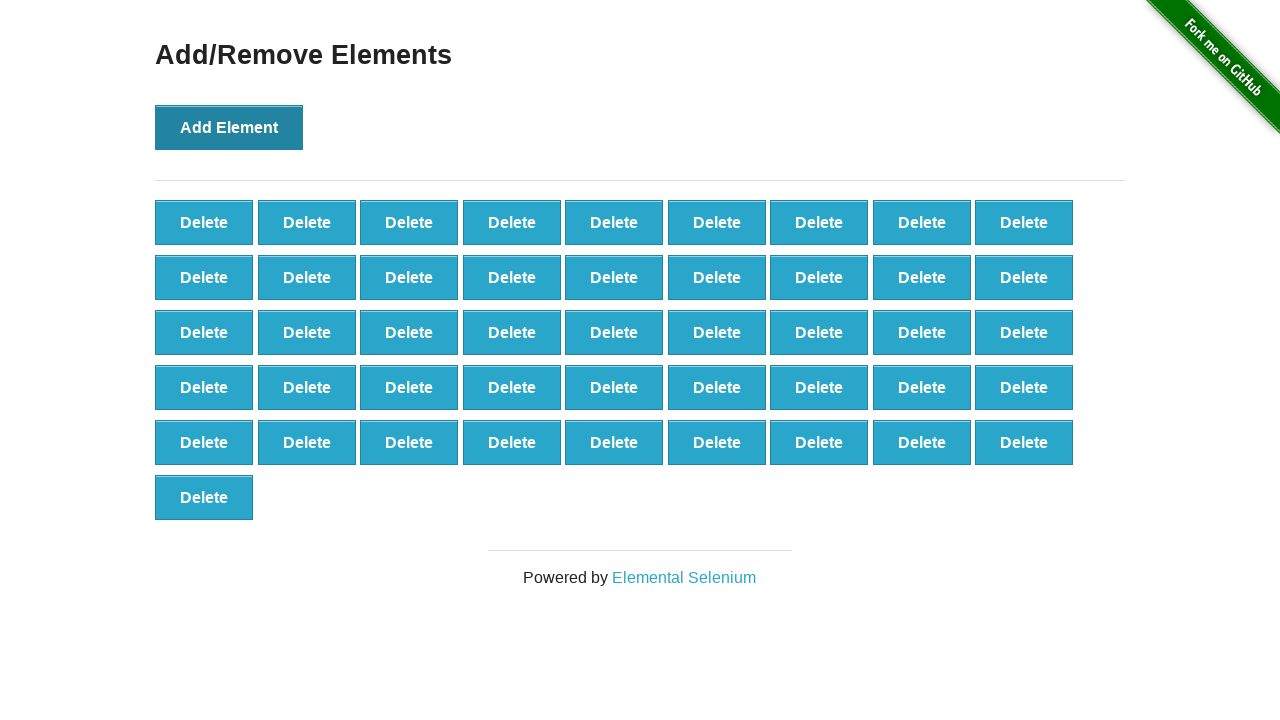

Clicked 'Add Element' button (iteration 47/100) at (229, 127) on button[onclick='addElement()']
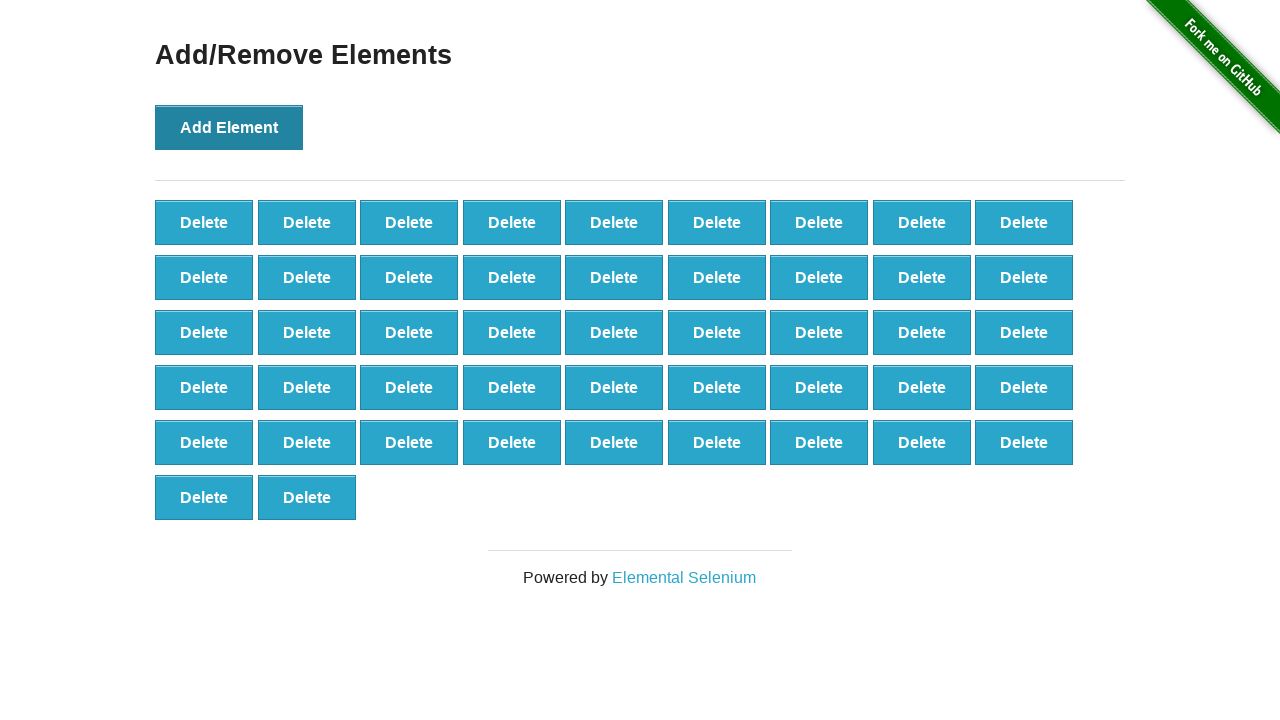

Clicked 'Add Element' button (iteration 48/100) at (229, 127) on button[onclick='addElement()']
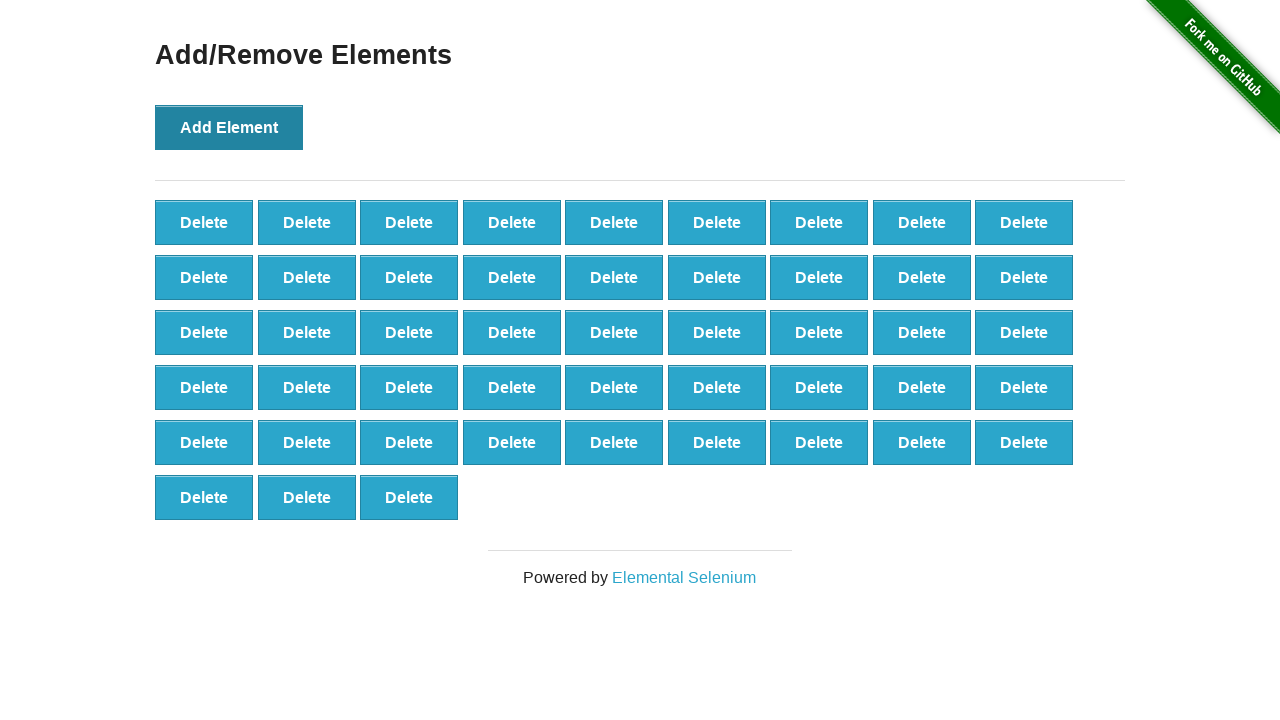

Clicked 'Add Element' button (iteration 49/100) at (229, 127) on button[onclick='addElement()']
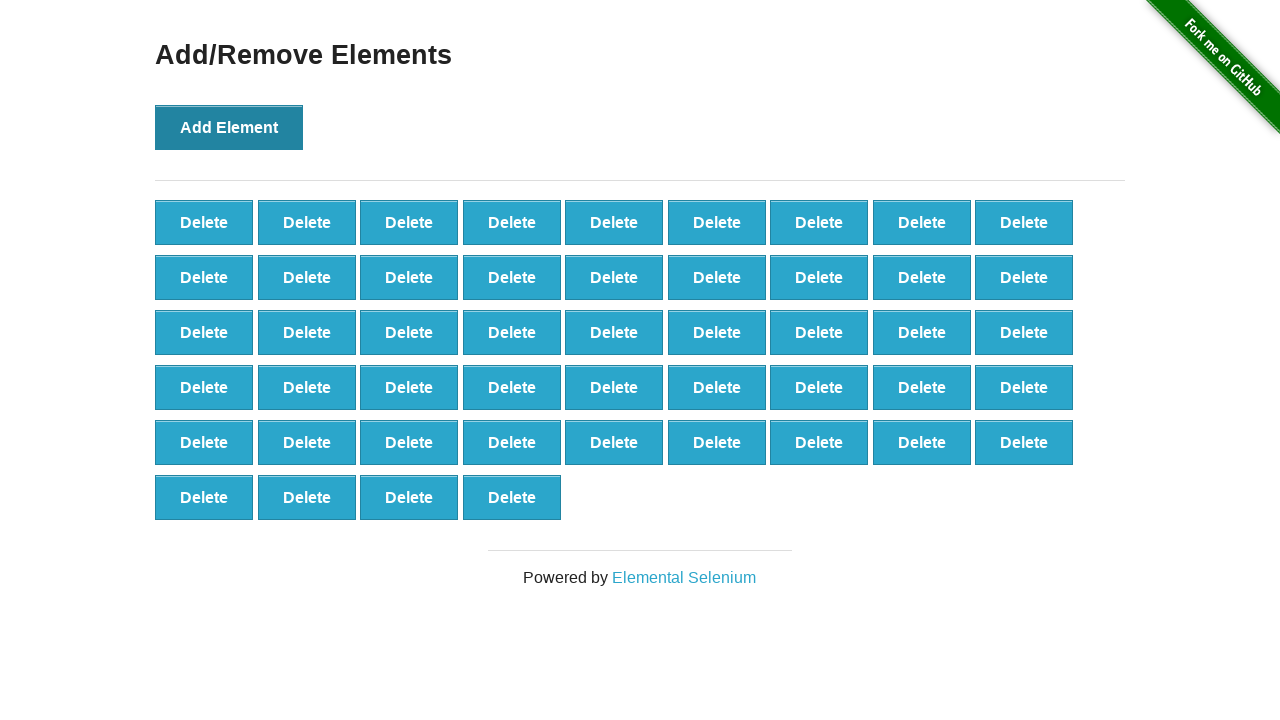

Clicked 'Add Element' button (iteration 50/100) at (229, 127) on button[onclick='addElement()']
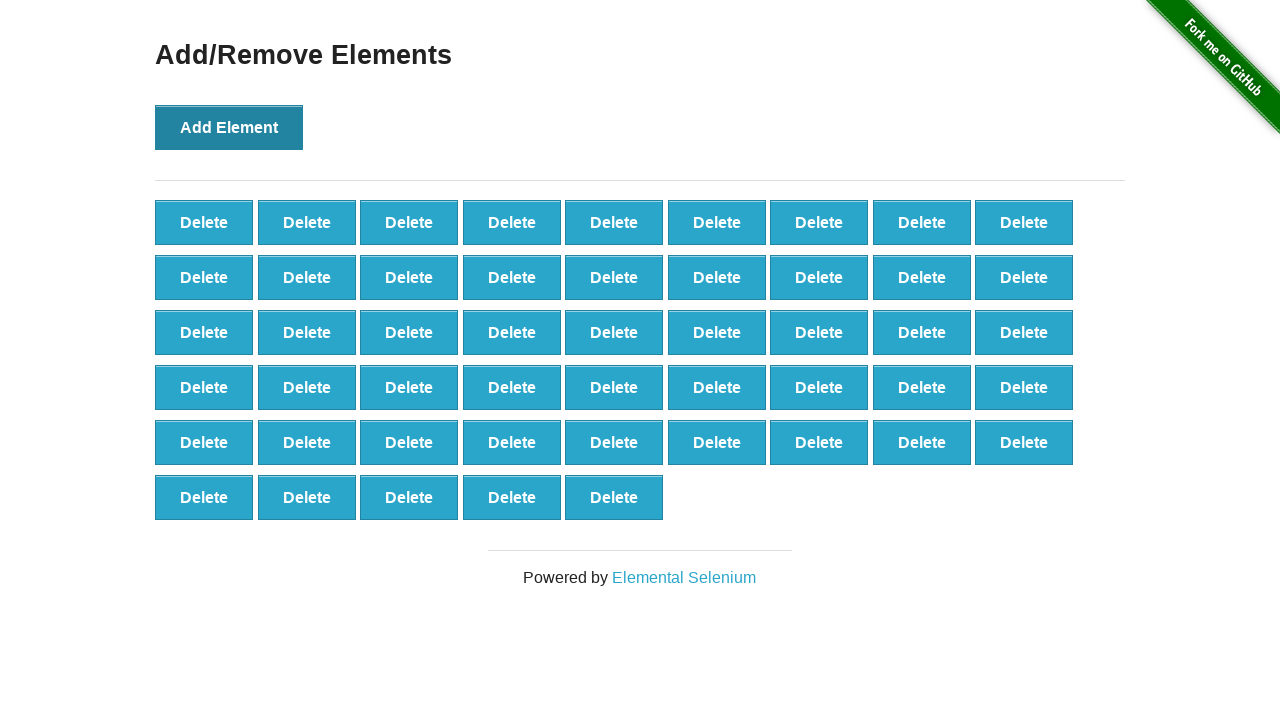

Clicked 'Add Element' button (iteration 51/100) at (229, 127) on button[onclick='addElement()']
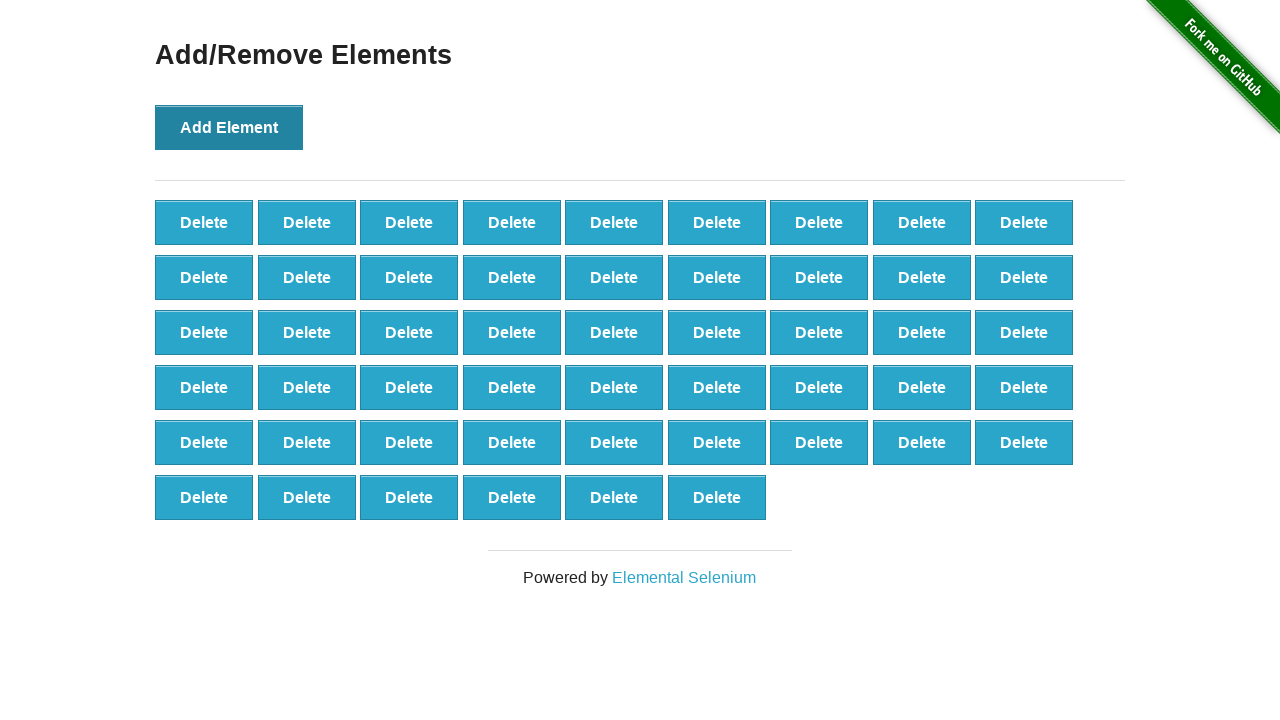

Clicked 'Add Element' button (iteration 52/100) at (229, 127) on button[onclick='addElement()']
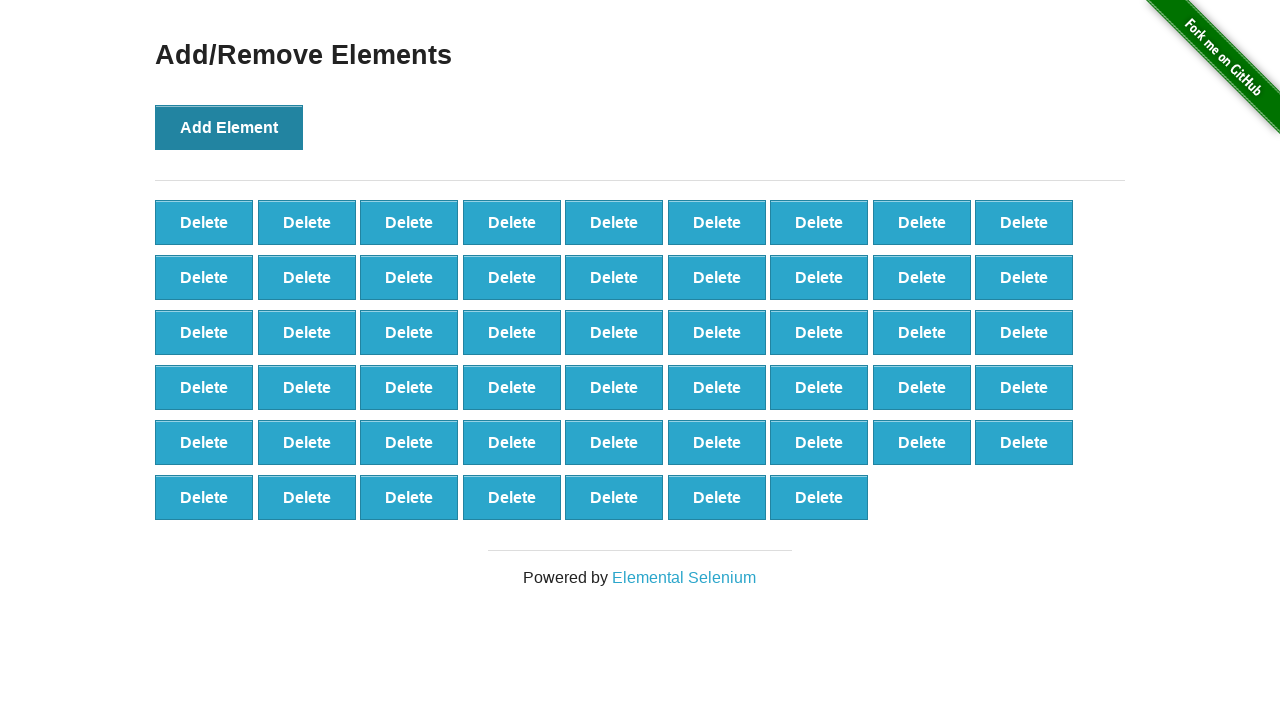

Clicked 'Add Element' button (iteration 53/100) at (229, 127) on button[onclick='addElement()']
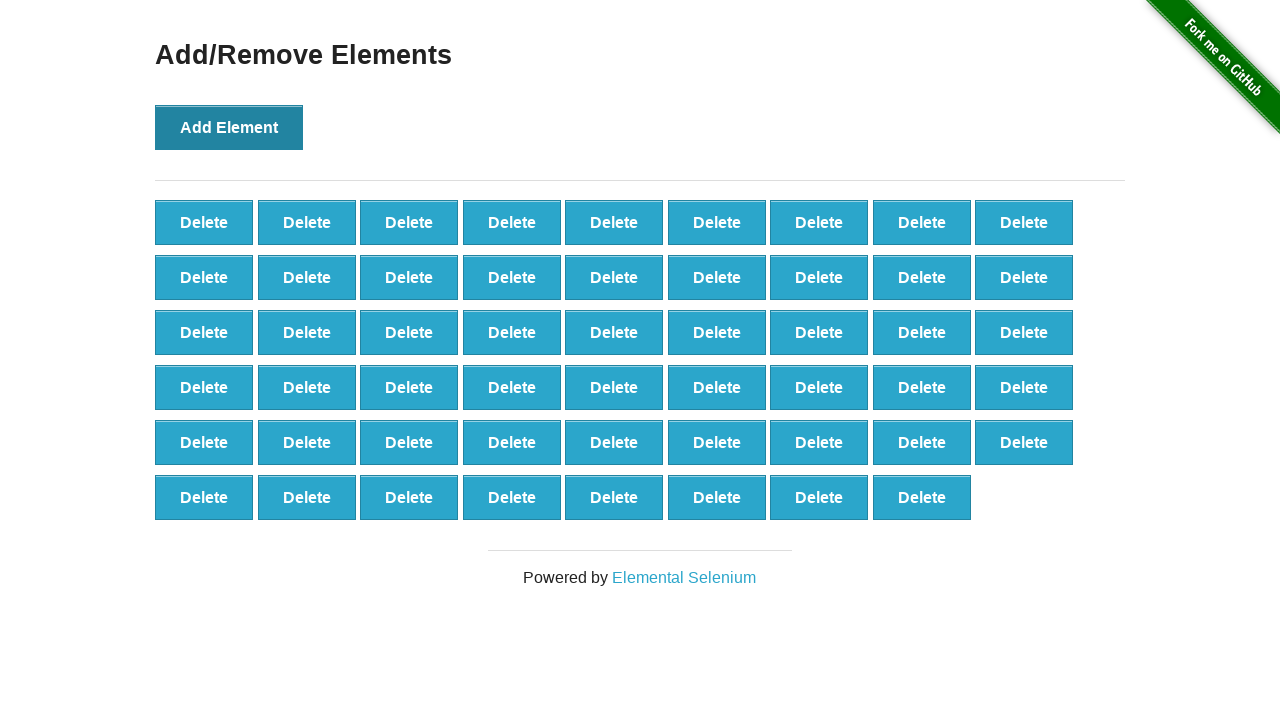

Clicked 'Add Element' button (iteration 54/100) at (229, 127) on button[onclick='addElement()']
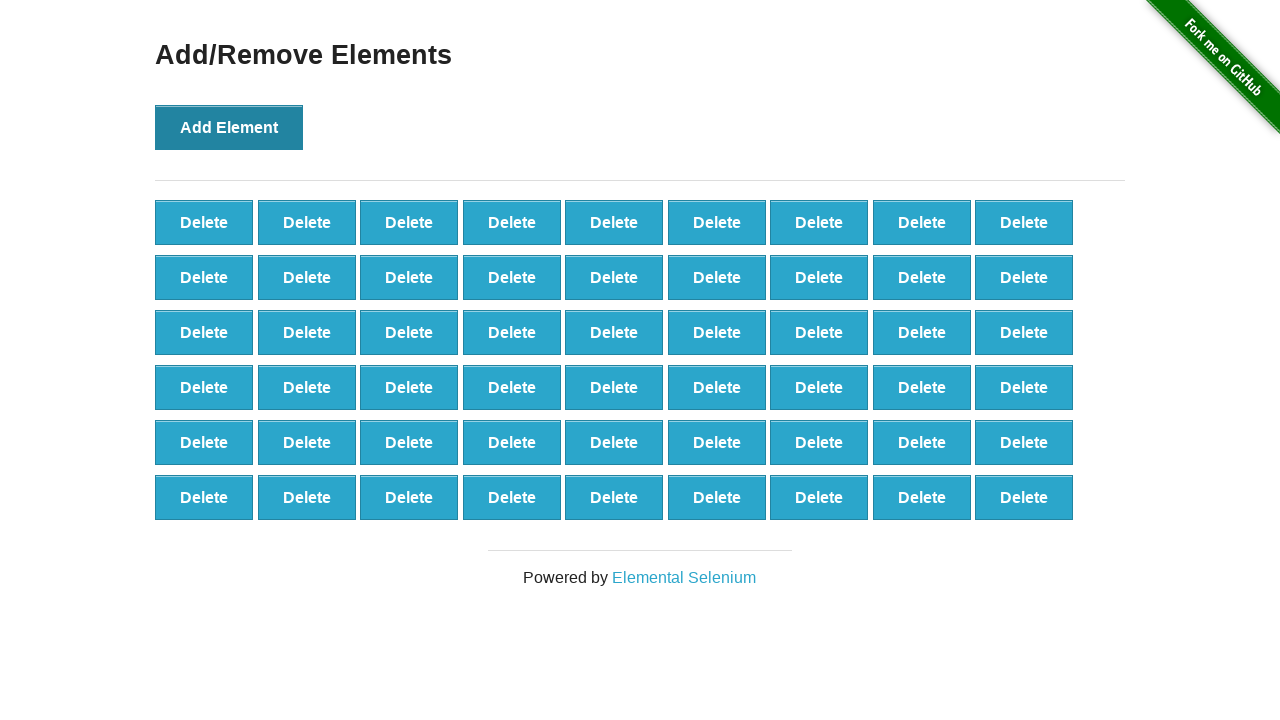

Clicked 'Add Element' button (iteration 55/100) at (229, 127) on button[onclick='addElement()']
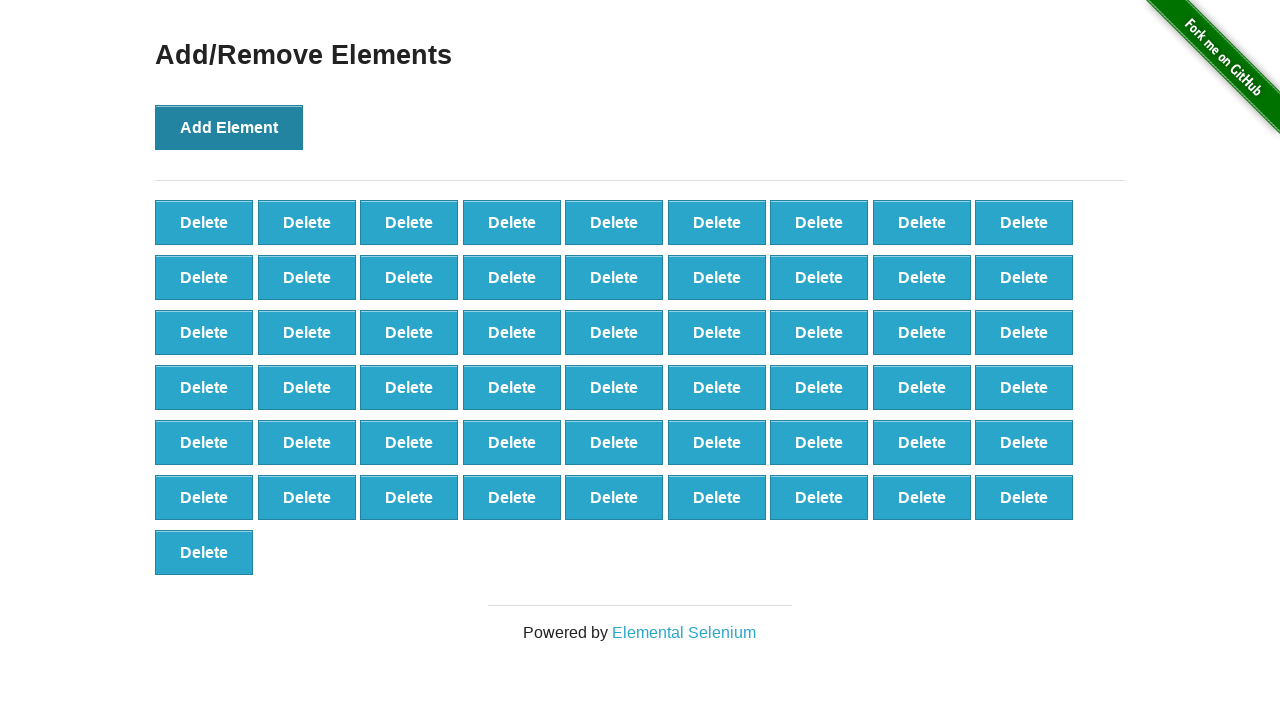

Clicked 'Add Element' button (iteration 56/100) at (229, 127) on button[onclick='addElement()']
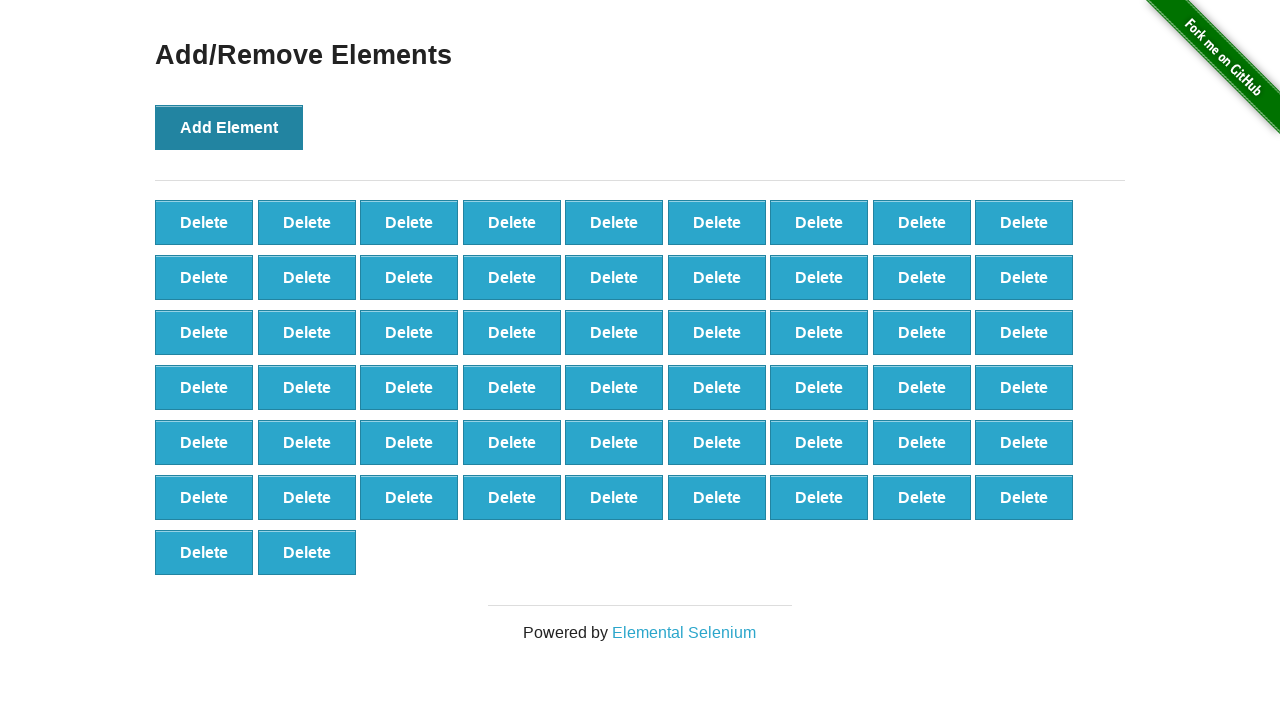

Clicked 'Add Element' button (iteration 57/100) at (229, 127) on button[onclick='addElement()']
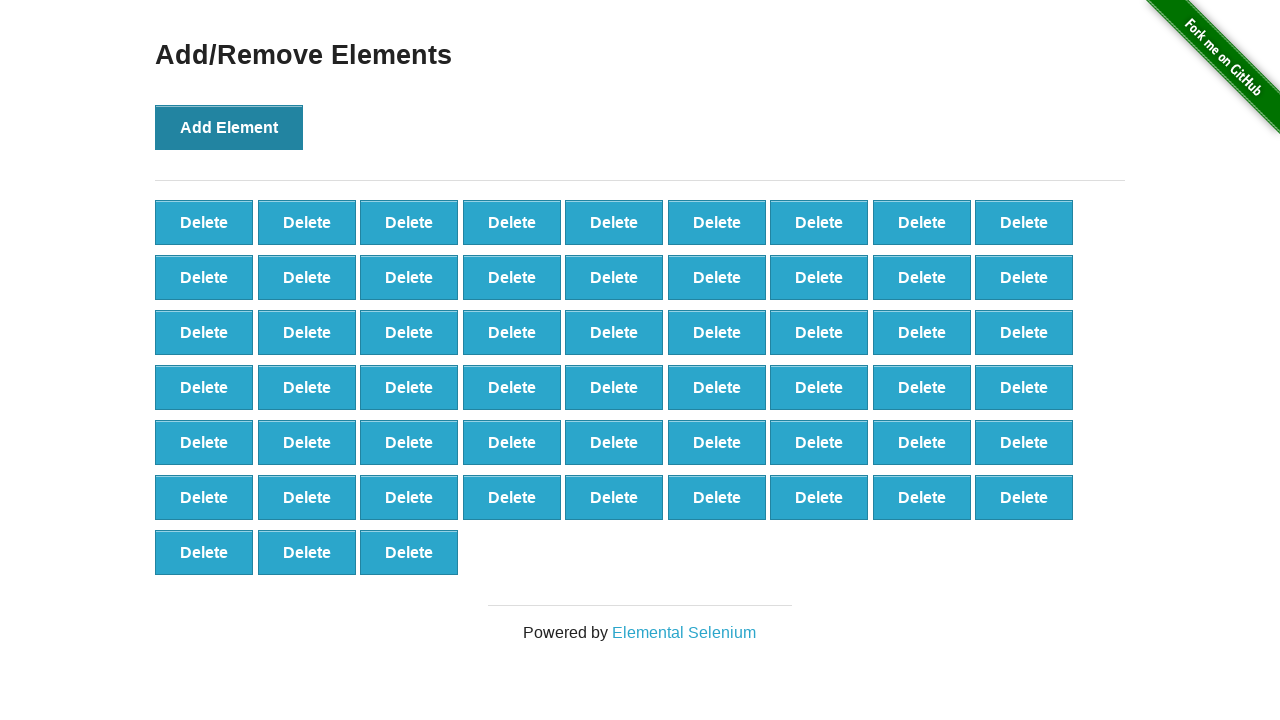

Clicked 'Add Element' button (iteration 58/100) at (229, 127) on button[onclick='addElement()']
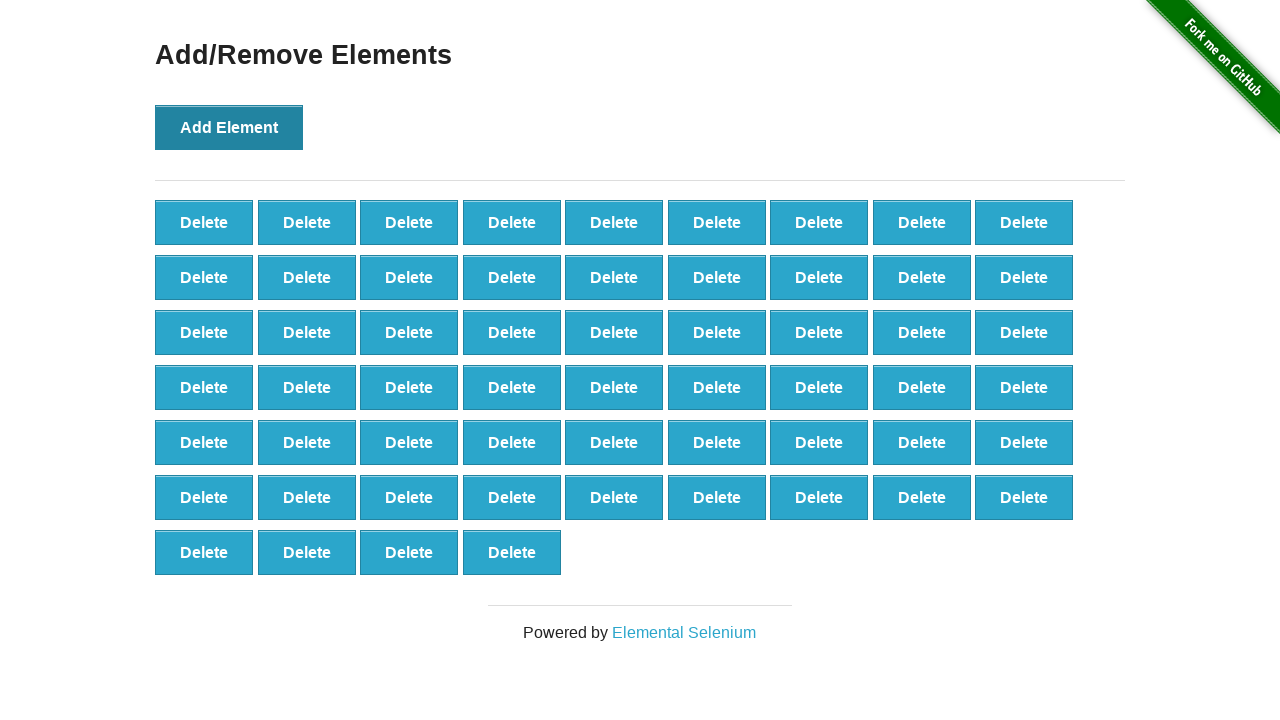

Clicked 'Add Element' button (iteration 59/100) at (229, 127) on button[onclick='addElement()']
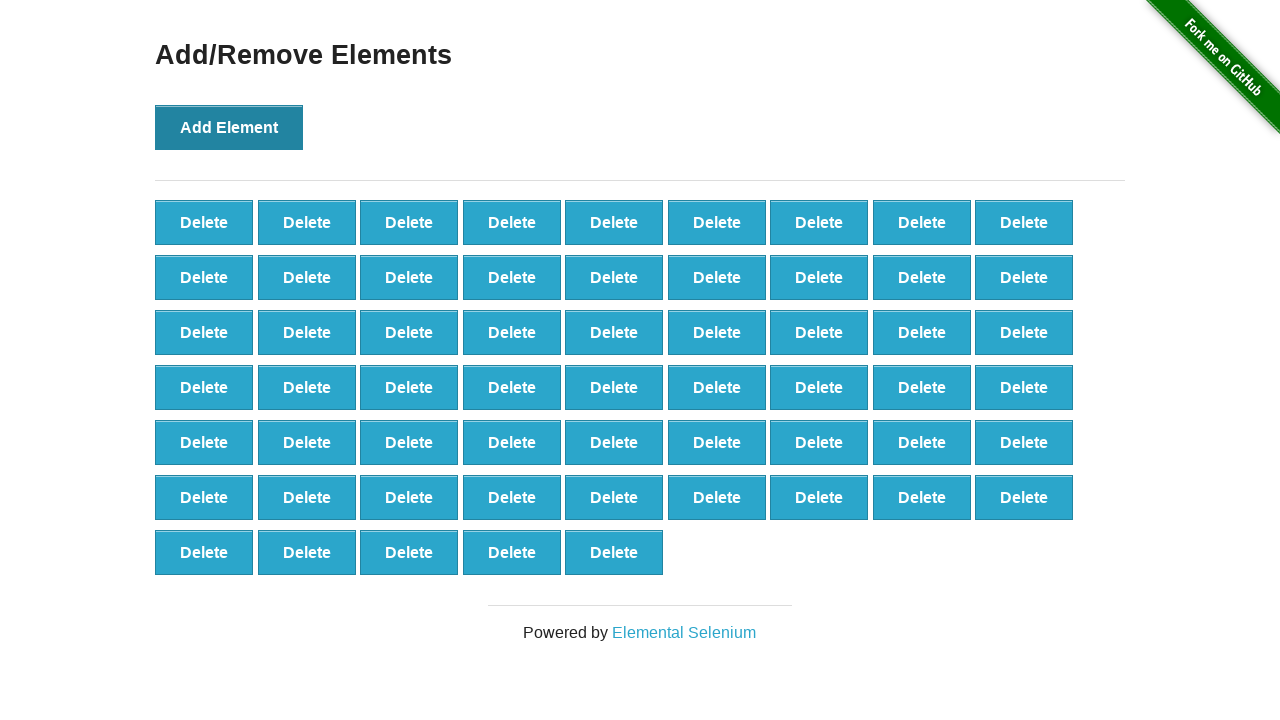

Clicked 'Add Element' button (iteration 60/100) at (229, 127) on button[onclick='addElement()']
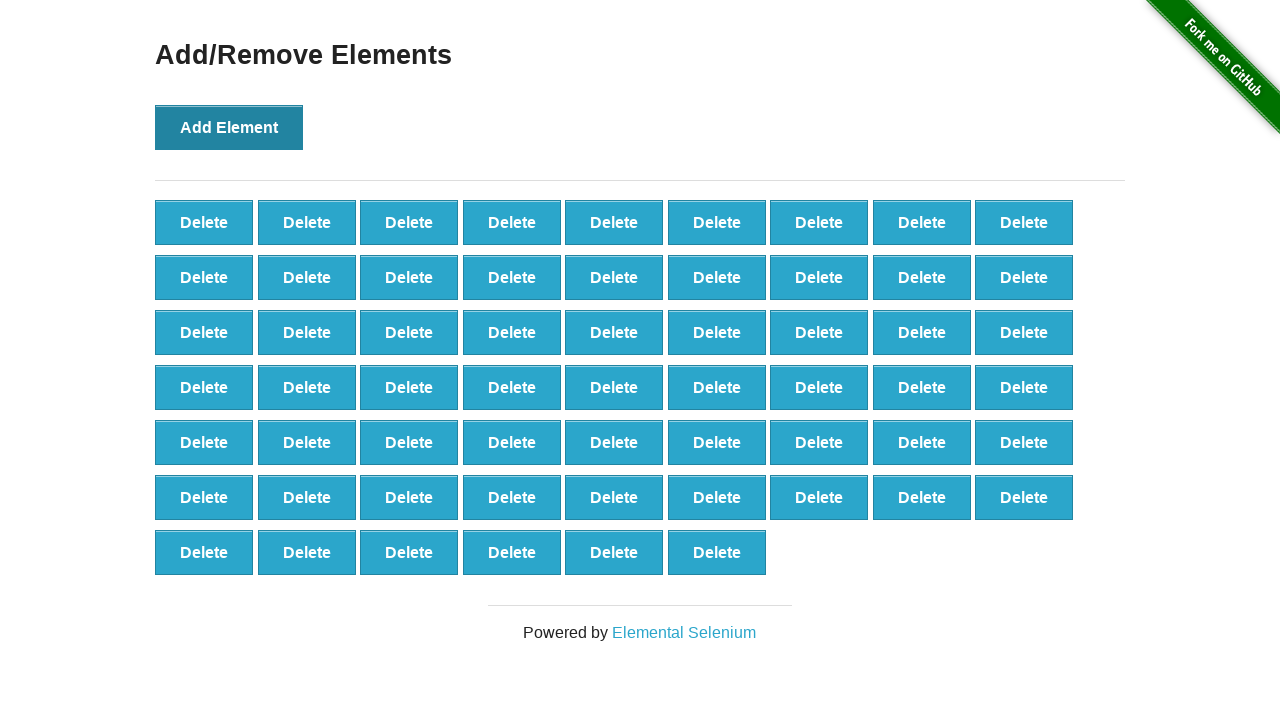

Clicked 'Add Element' button (iteration 61/100) at (229, 127) on button[onclick='addElement()']
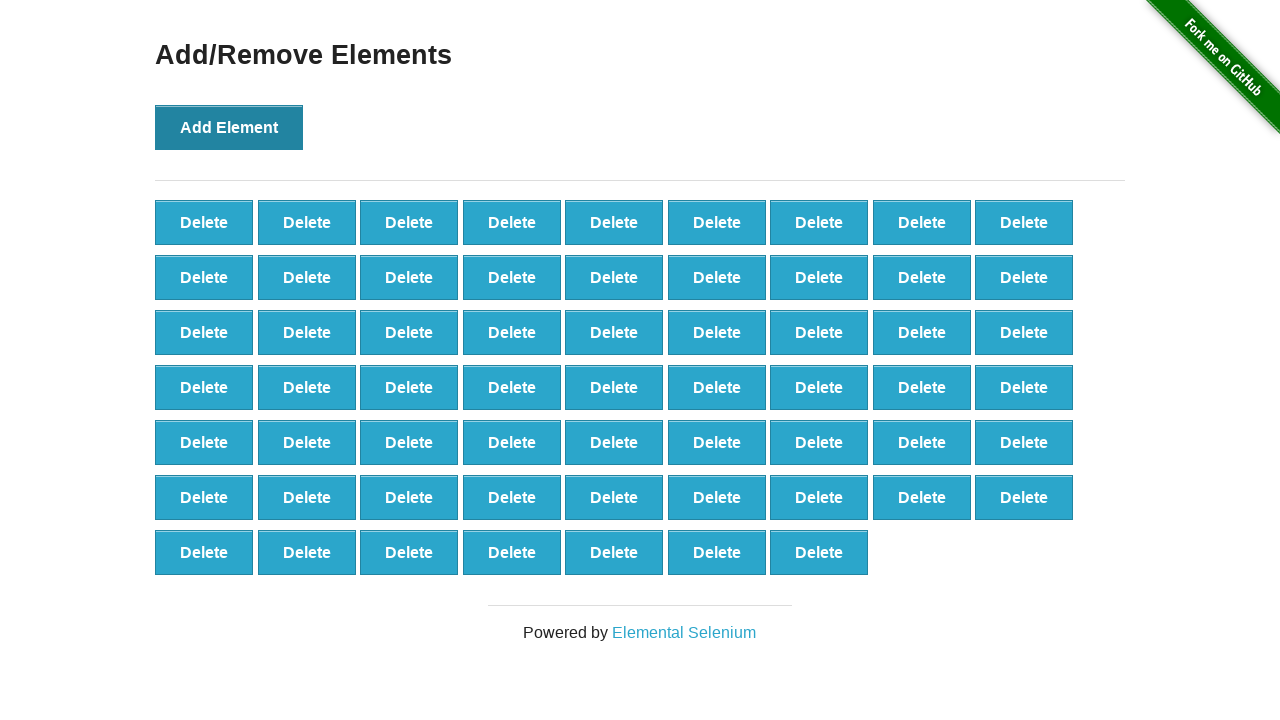

Clicked 'Add Element' button (iteration 62/100) at (229, 127) on button[onclick='addElement()']
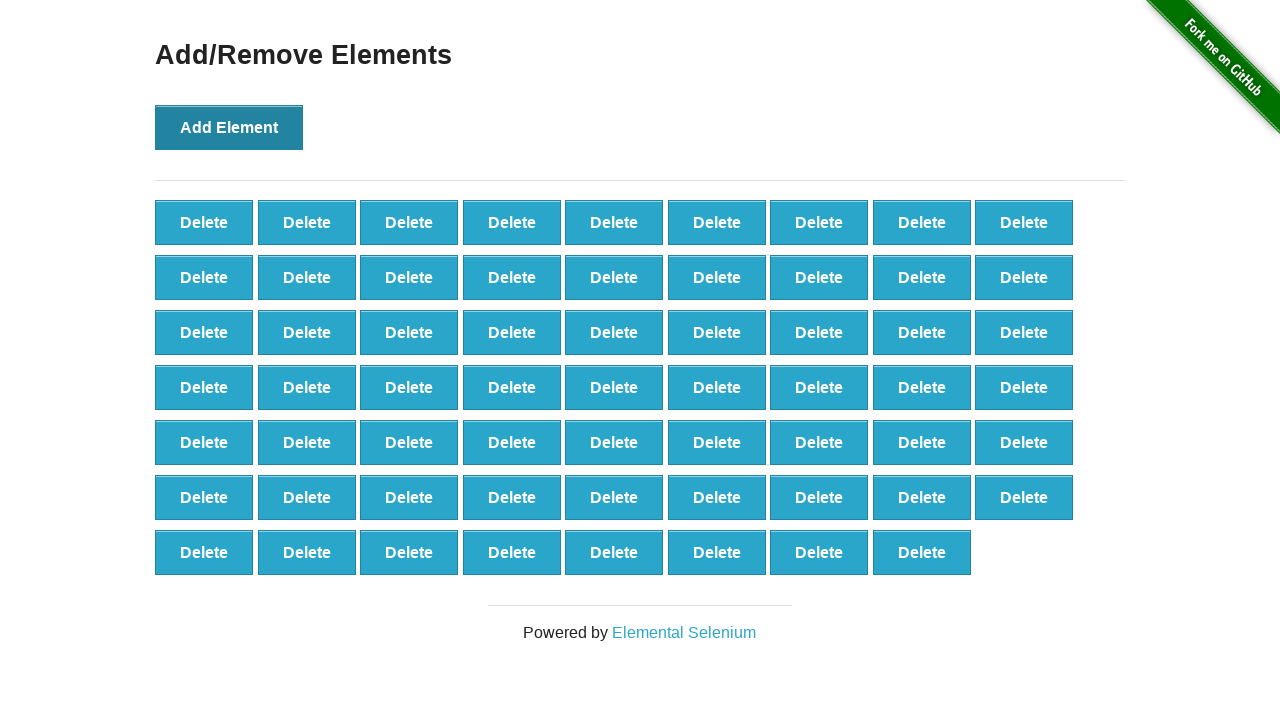

Clicked 'Add Element' button (iteration 63/100) at (229, 127) on button[onclick='addElement()']
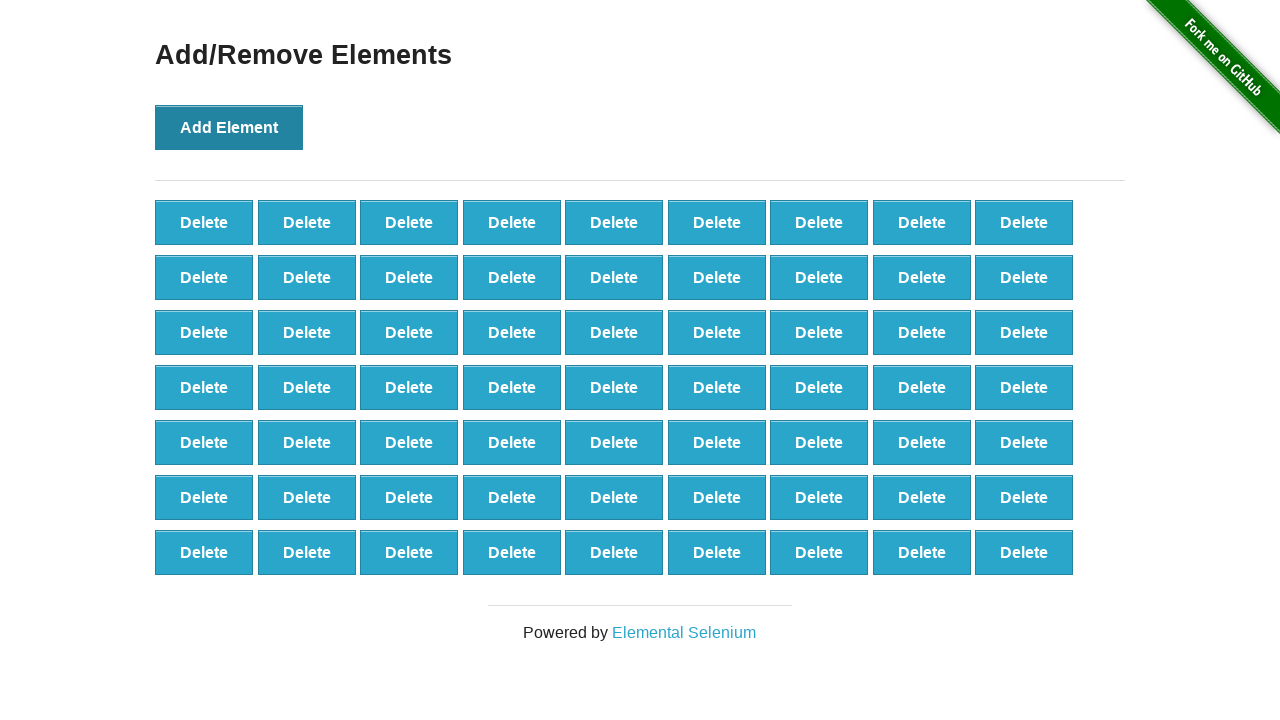

Clicked 'Add Element' button (iteration 64/100) at (229, 127) on button[onclick='addElement()']
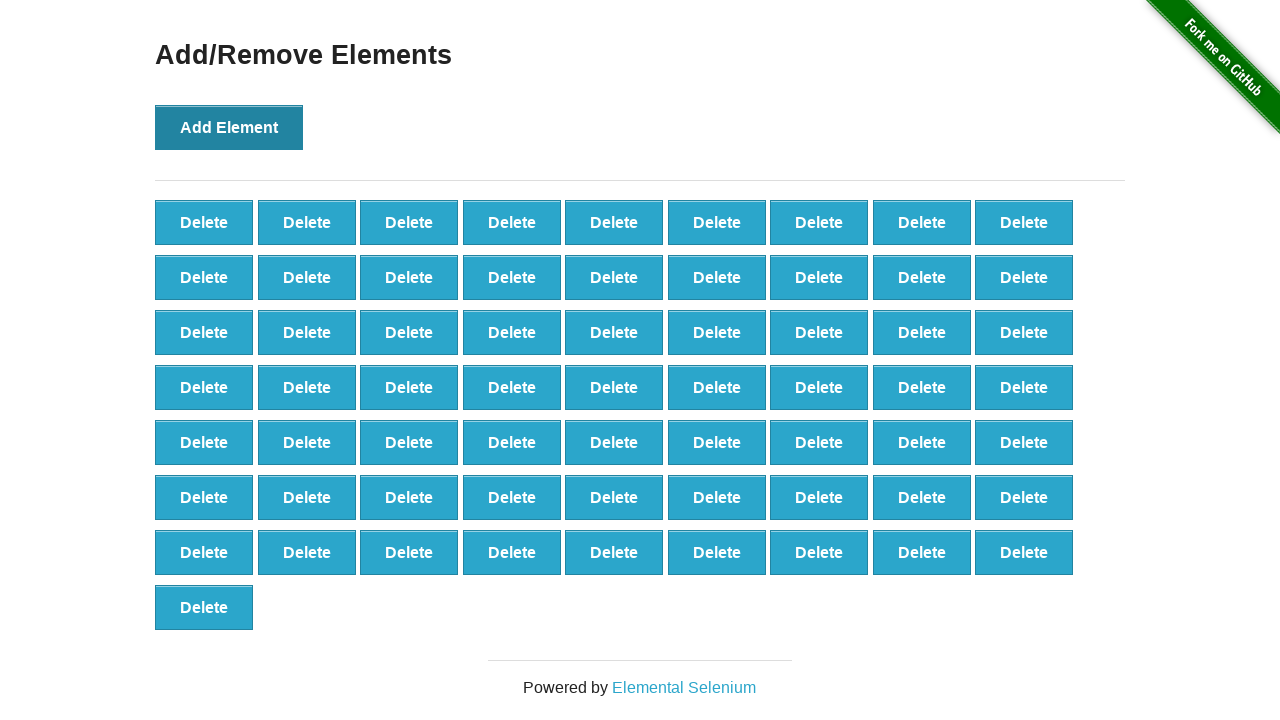

Clicked 'Add Element' button (iteration 65/100) at (229, 127) on button[onclick='addElement()']
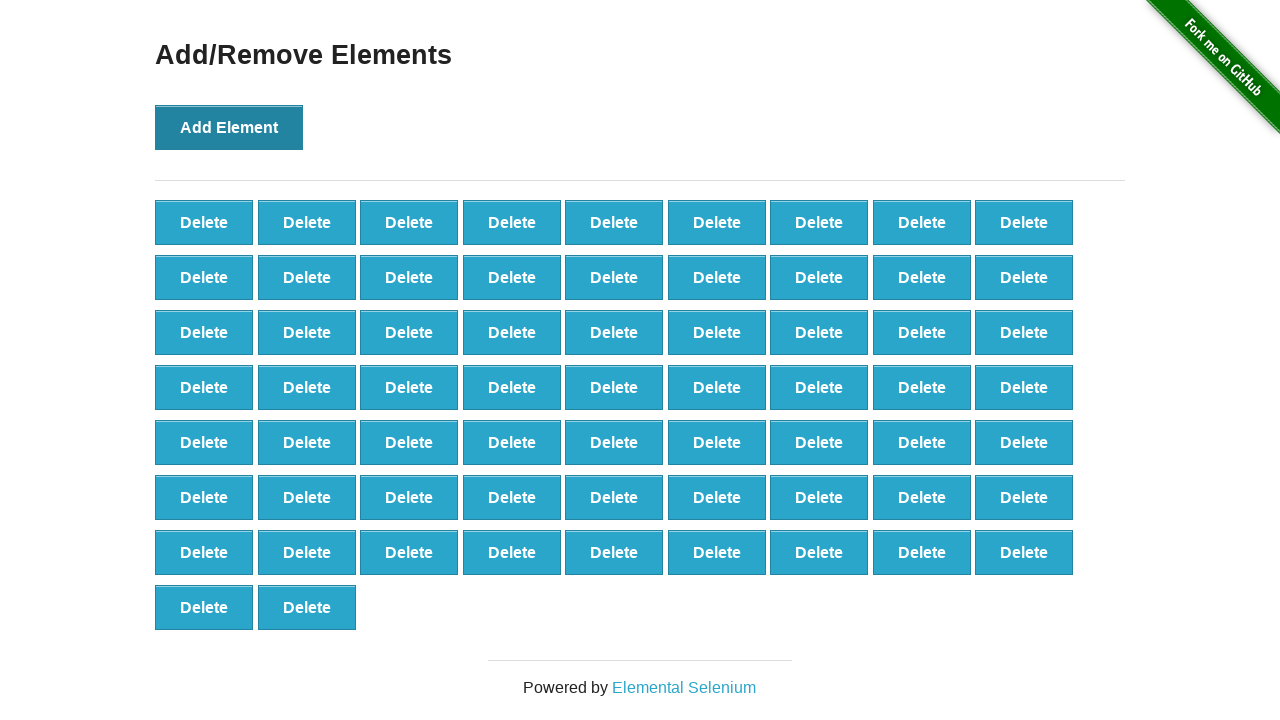

Clicked 'Add Element' button (iteration 66/100) at (229, 127) on button[onclick='addElement()']
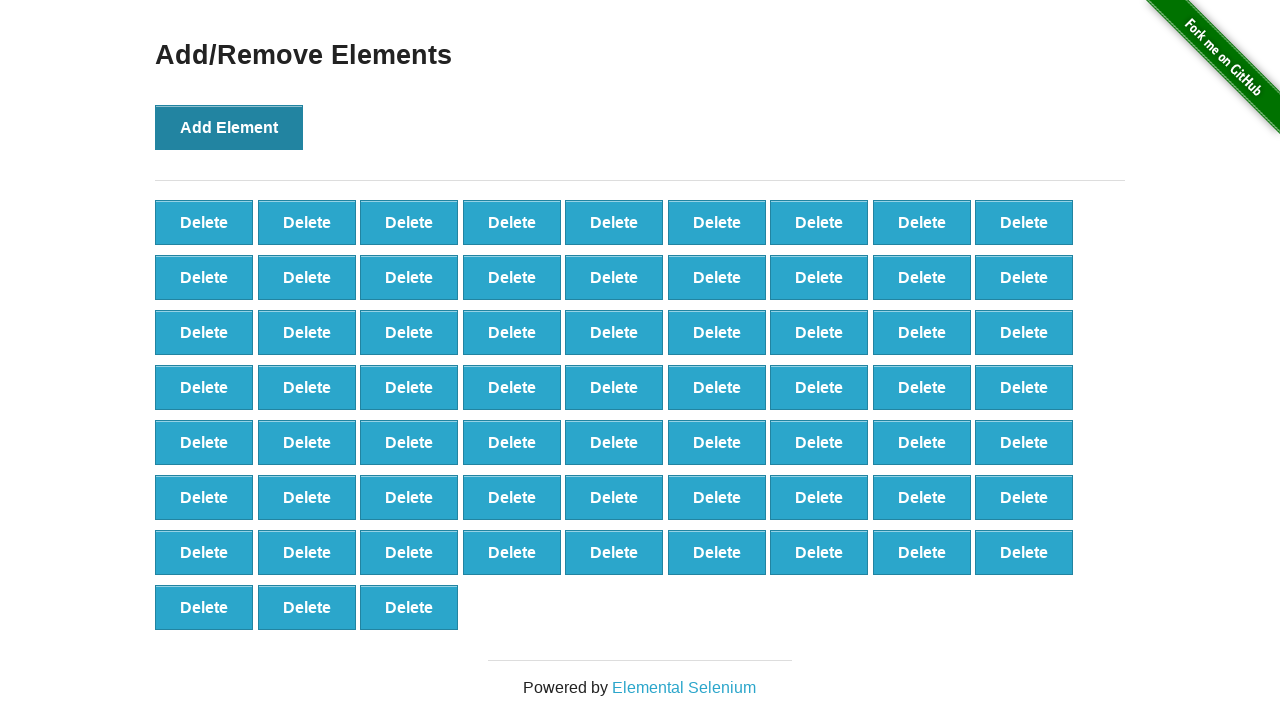

Clicked 'Add Element' button (iteration 67/100) at (229, 127) on button[onclick='addElement()']
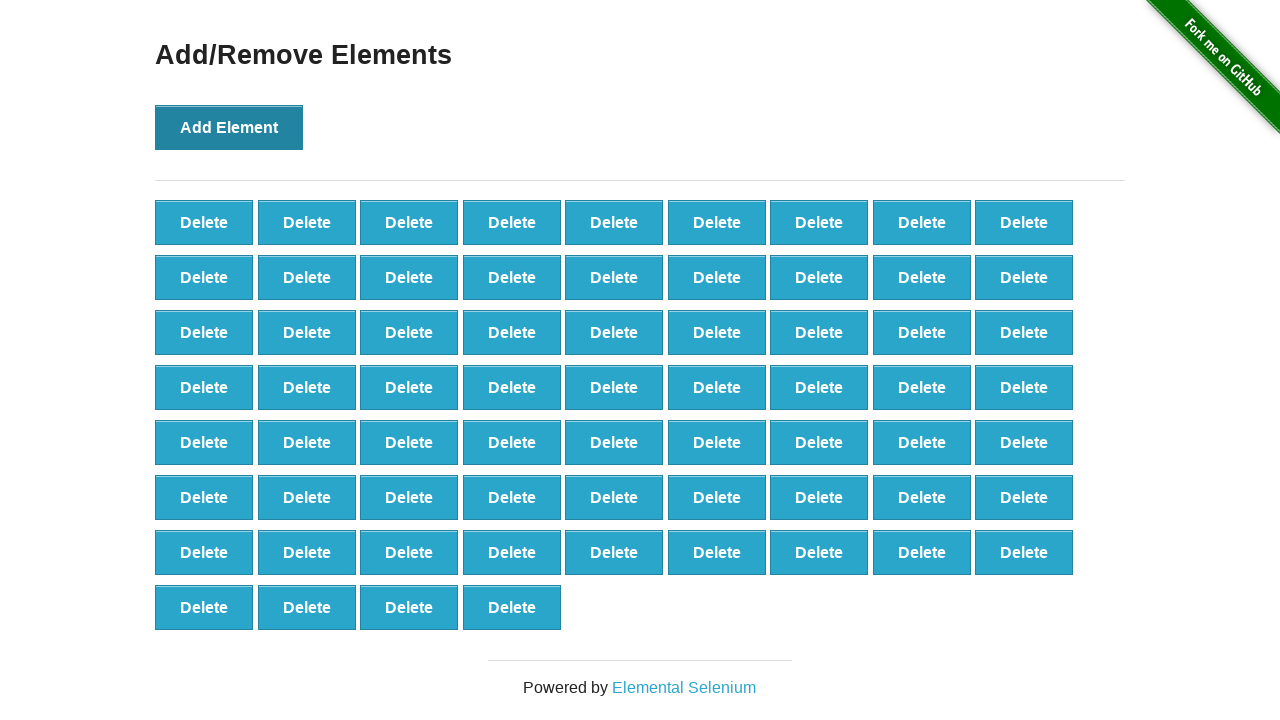

Clicked 'Add Element' button (iteration 68/100) at (229, 127) on button[onclick='addElement()']
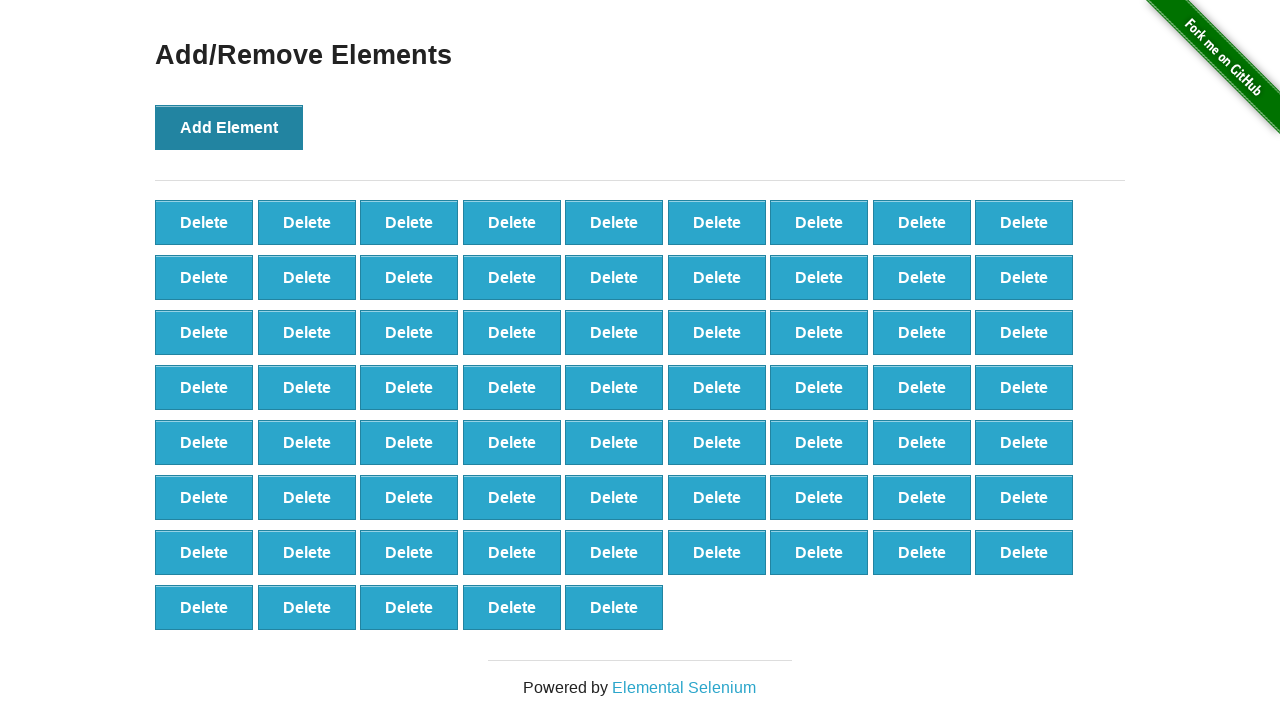

Clicked 'Add Element' button (iteration 69/100) at (229, 127) on button[onclick='addElement()']
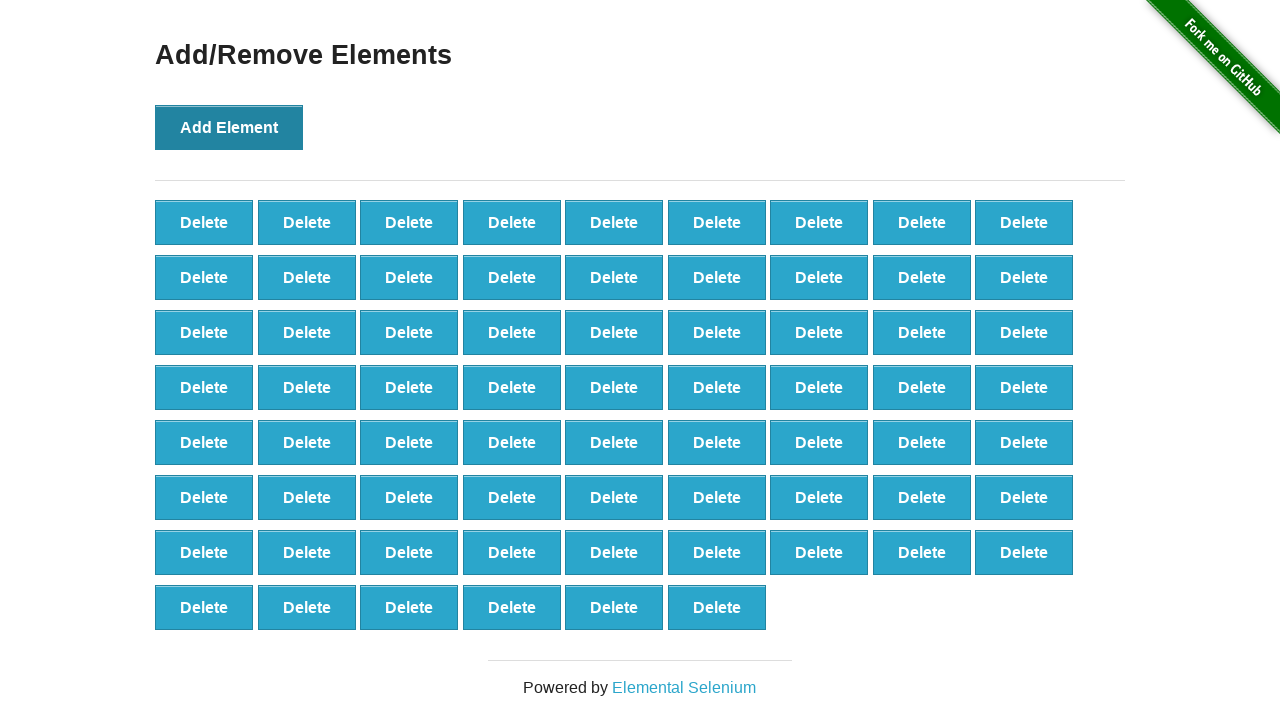

Clicked 'Add Element' button (iteration 70/100) at (229, 127) on button[onclick='addElement()']
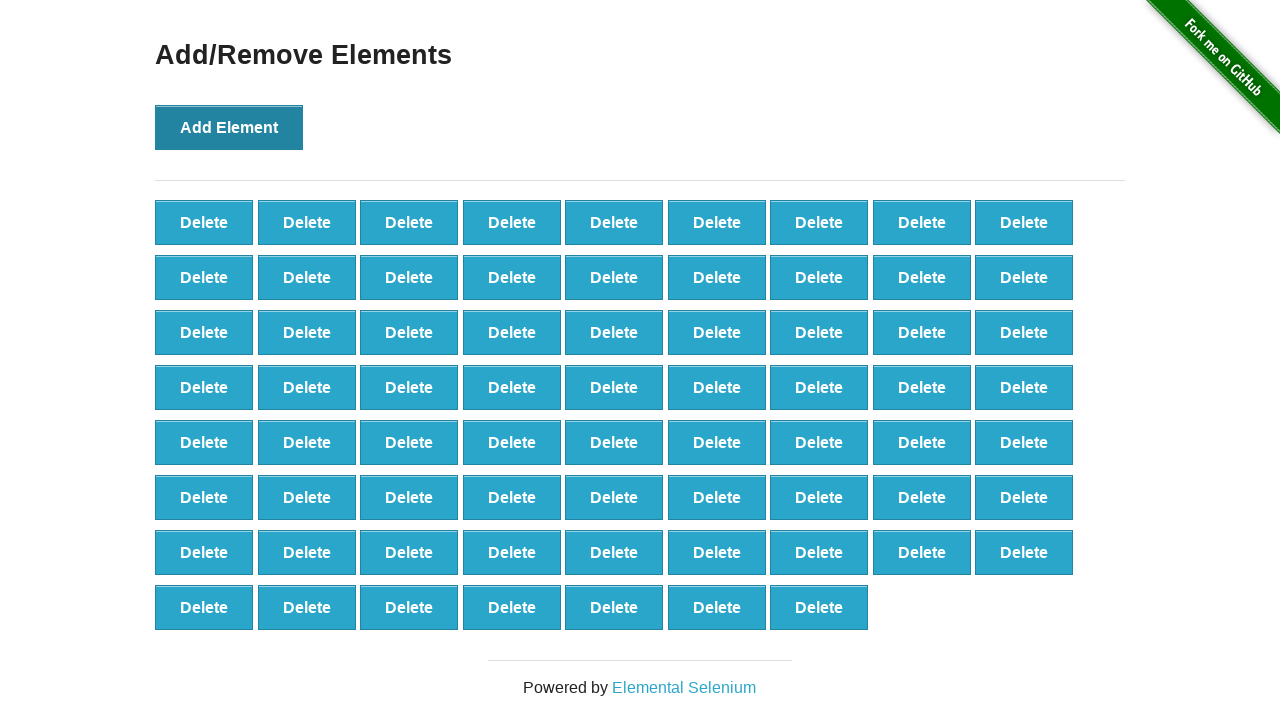

Clicked 'Add Element' button (iteration 71/100) at (229, 127) on button[onclick='addElement()']
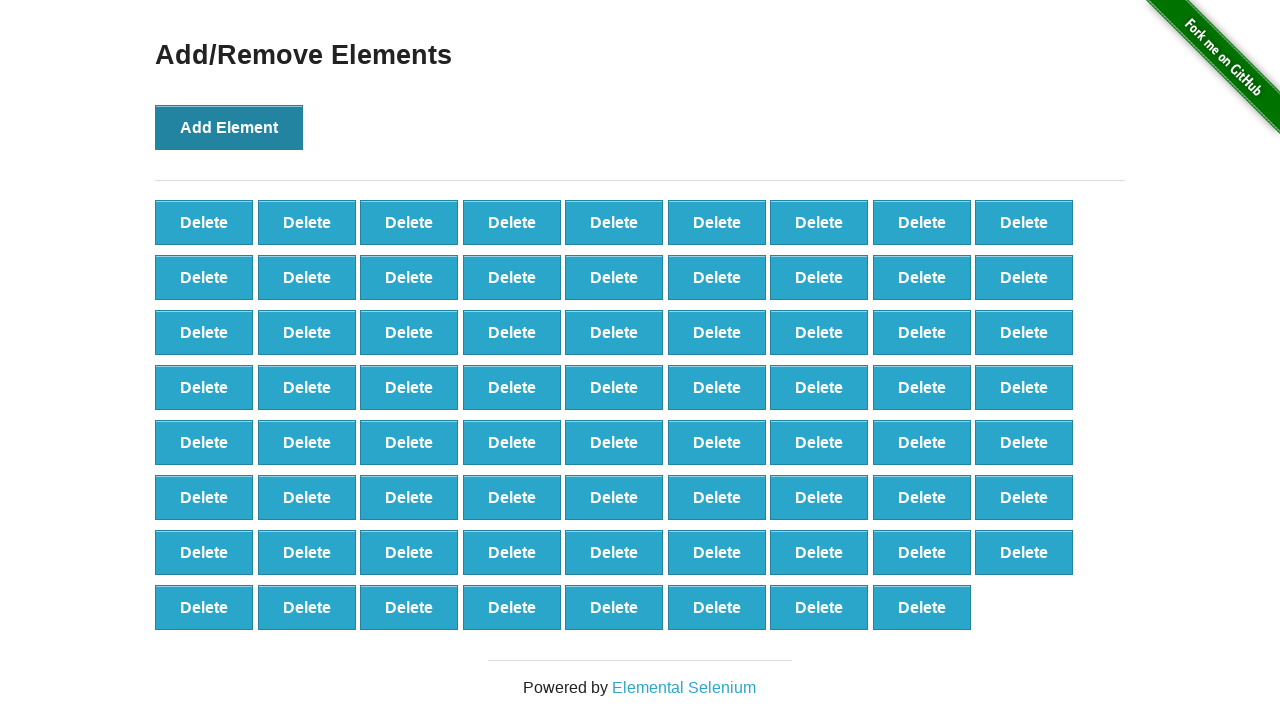

Clicked 'Add Element' button (iteration 72/100) at (229, 127) on button[onclick='addElement()']
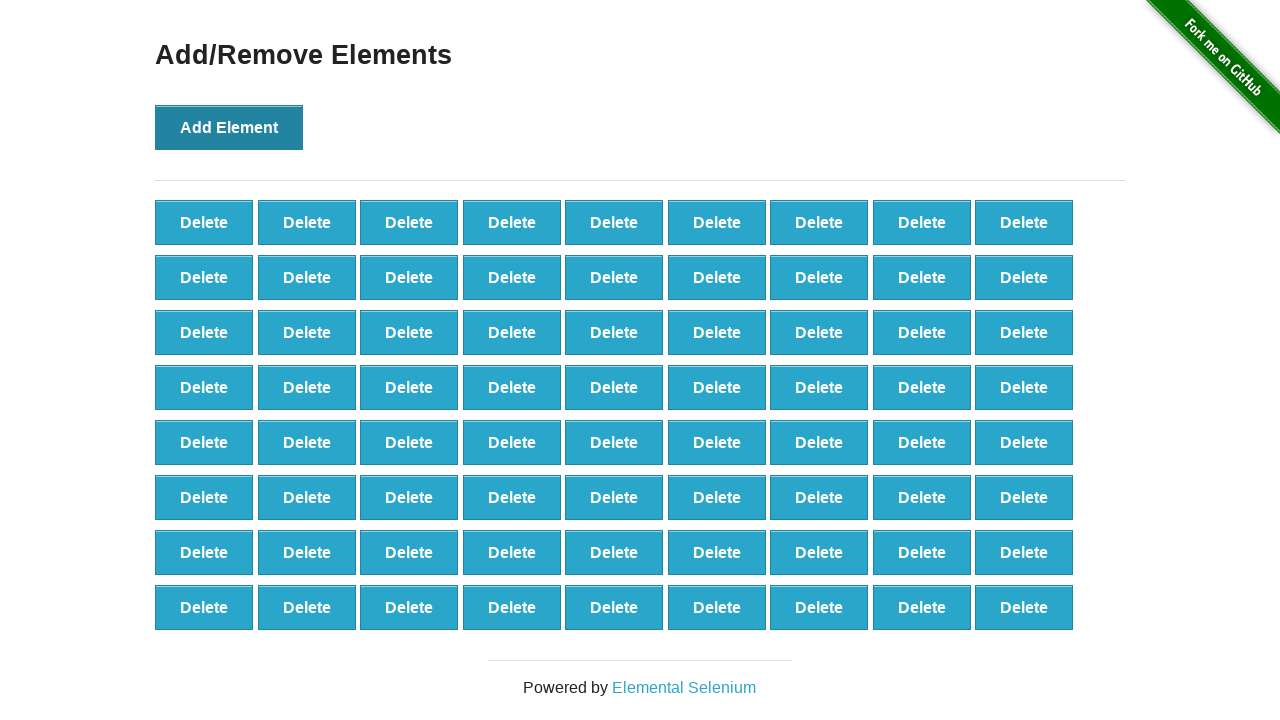

Clicked 'Add Element' button (iteration 73/100) at (229, 127) on button[onclick='addElement()']
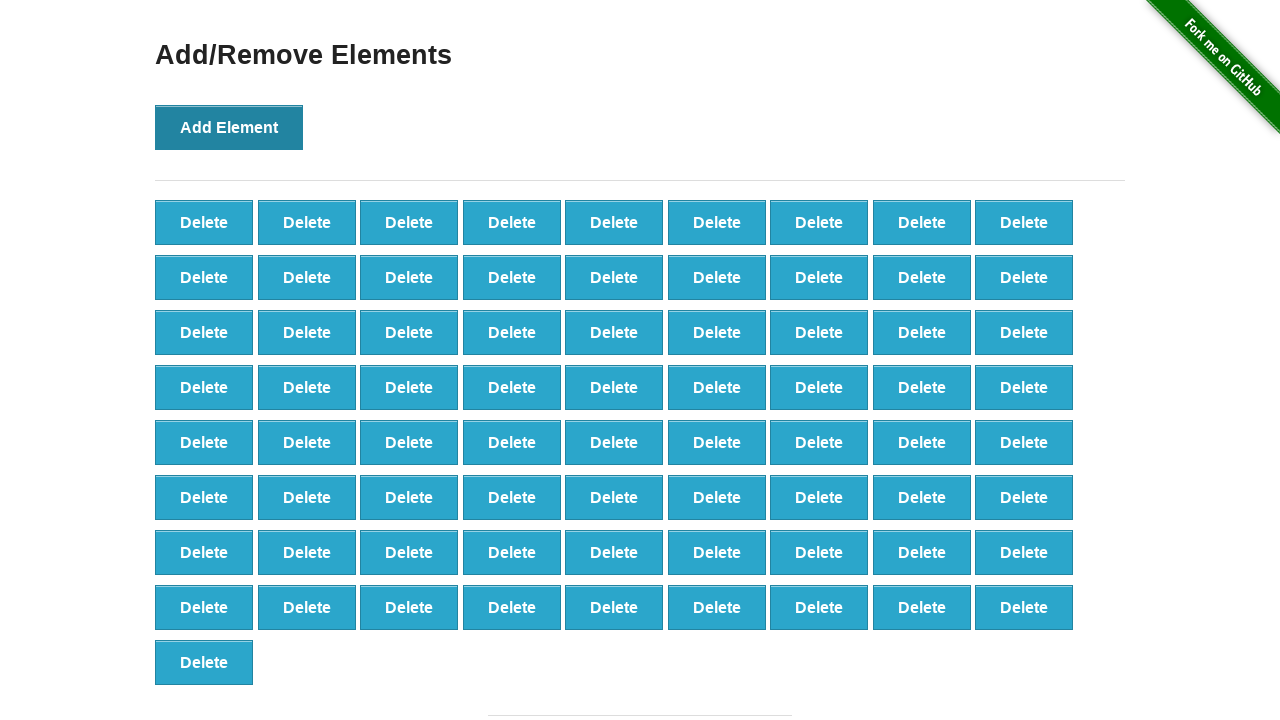

Clicked 'Add Element' button (iteration 74/100) at (229, 127) on button[onclick='addElement()']
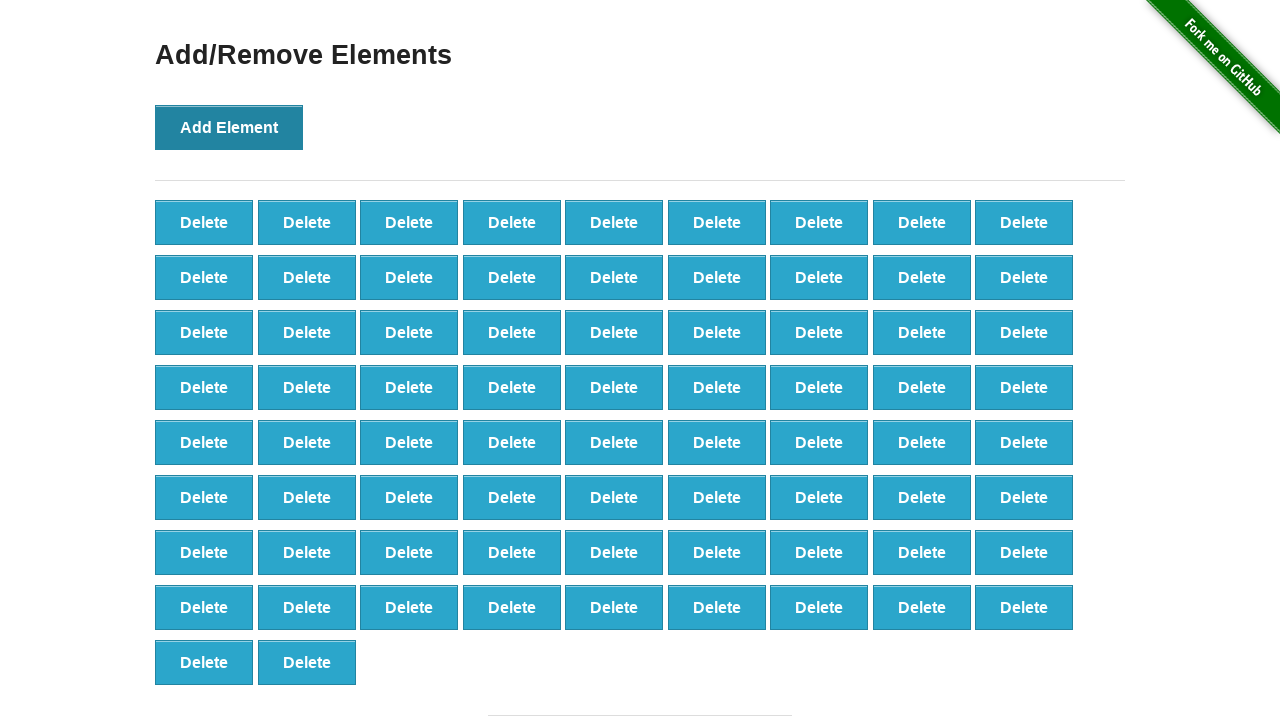

Clicked 'Add Element' button (iteration 75/100) at (229, 127) on button[onclick='addElement()']
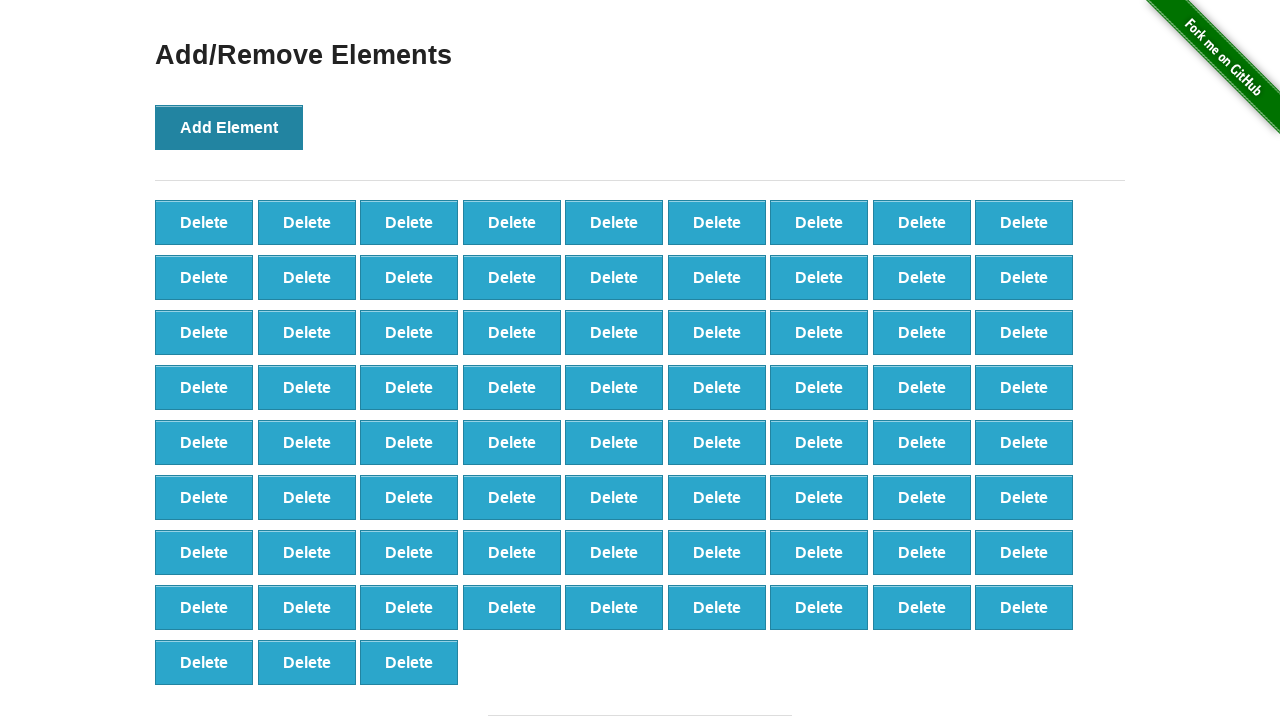

Clicked 'Add Element' button (iteration 76/100) at (229, 127) on button[onclick='addElement()']
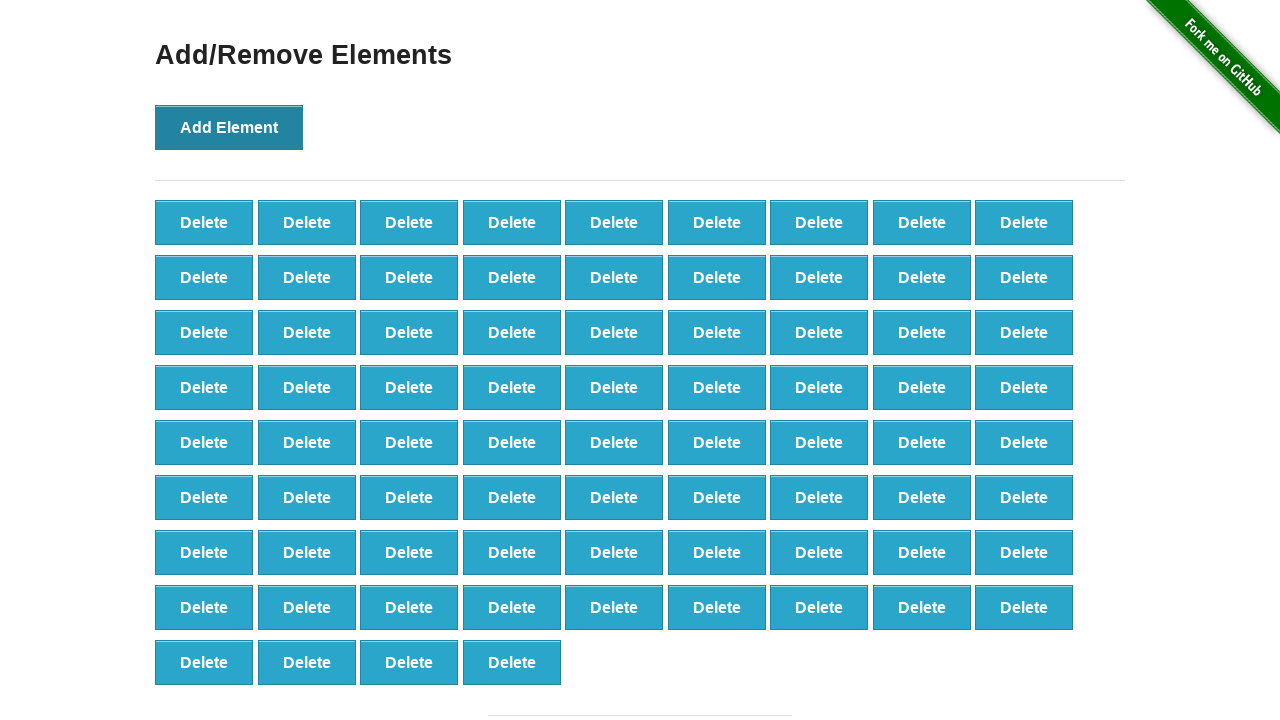

Clicked 'Add Element' button (iteration 77/100) at (229, 127) on button[onclick='addElement()']
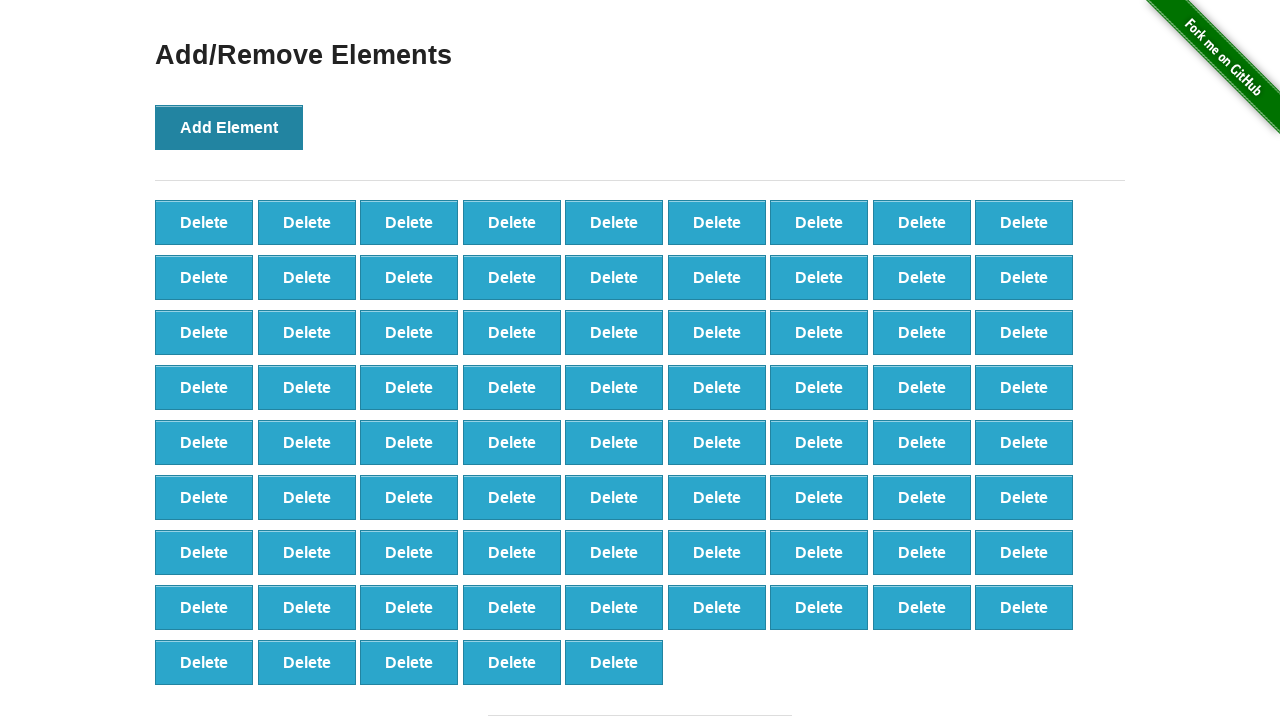

Clicked 'Add Element' button (iteration 78/100) at (229, 127) on button[onclick='addElement()']
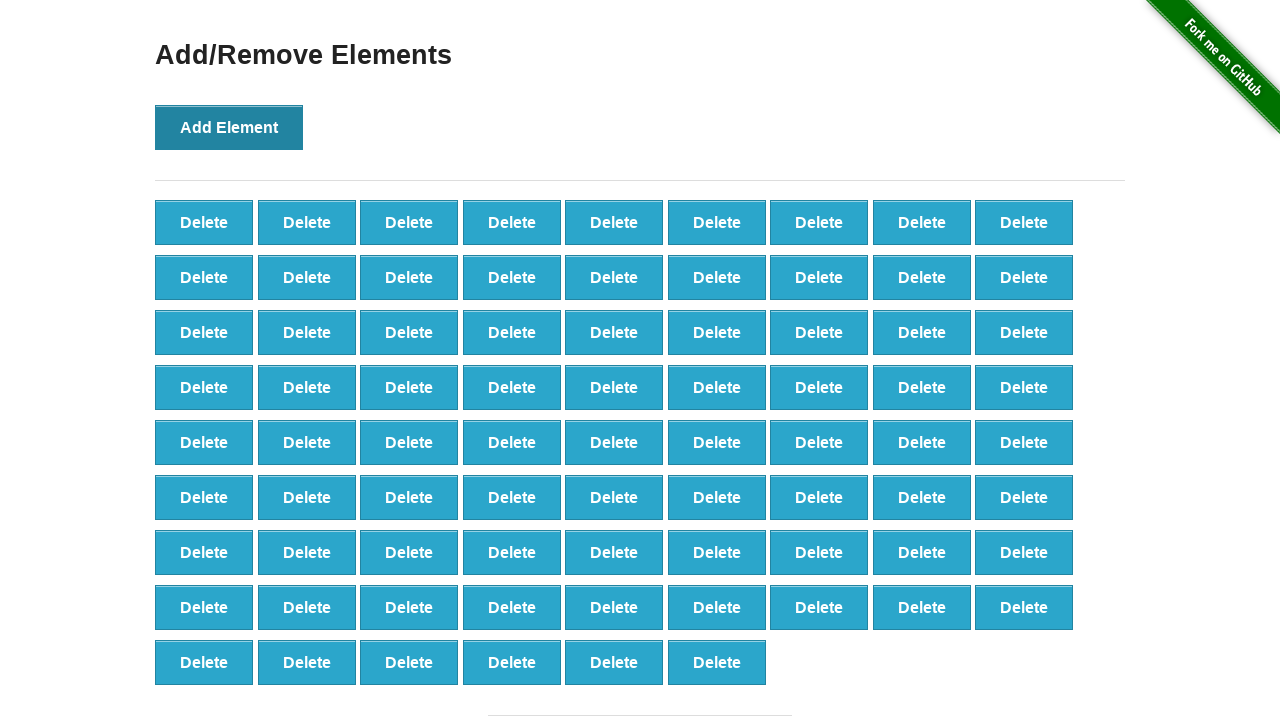

Clicked 'Add Element' button (iteration 79/100) at (229, 127) on button[onclick='addElement()']
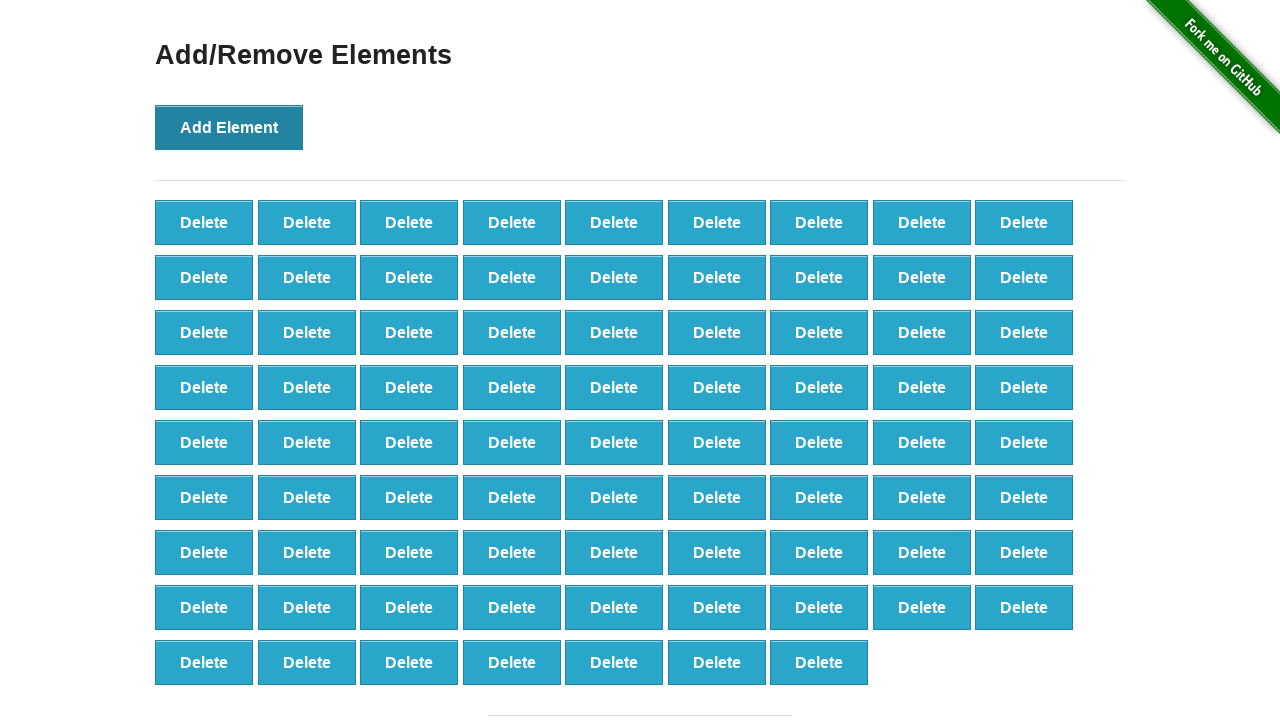

Clicked 'Add Element' button (iteration 80/100) at (229, 127) on button[onclick='addElement()']
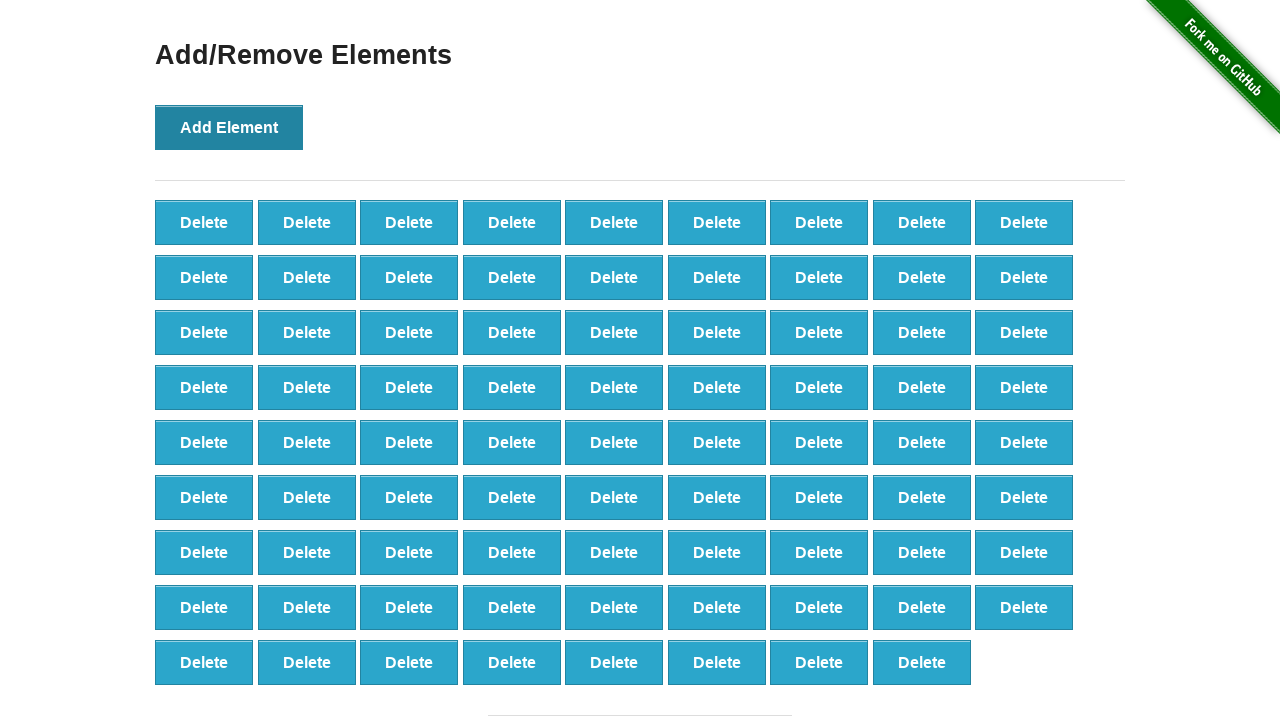

Clicked 'Add Element' button (iteration 81/100) at (229, 127) on button[onclick='addElement()']
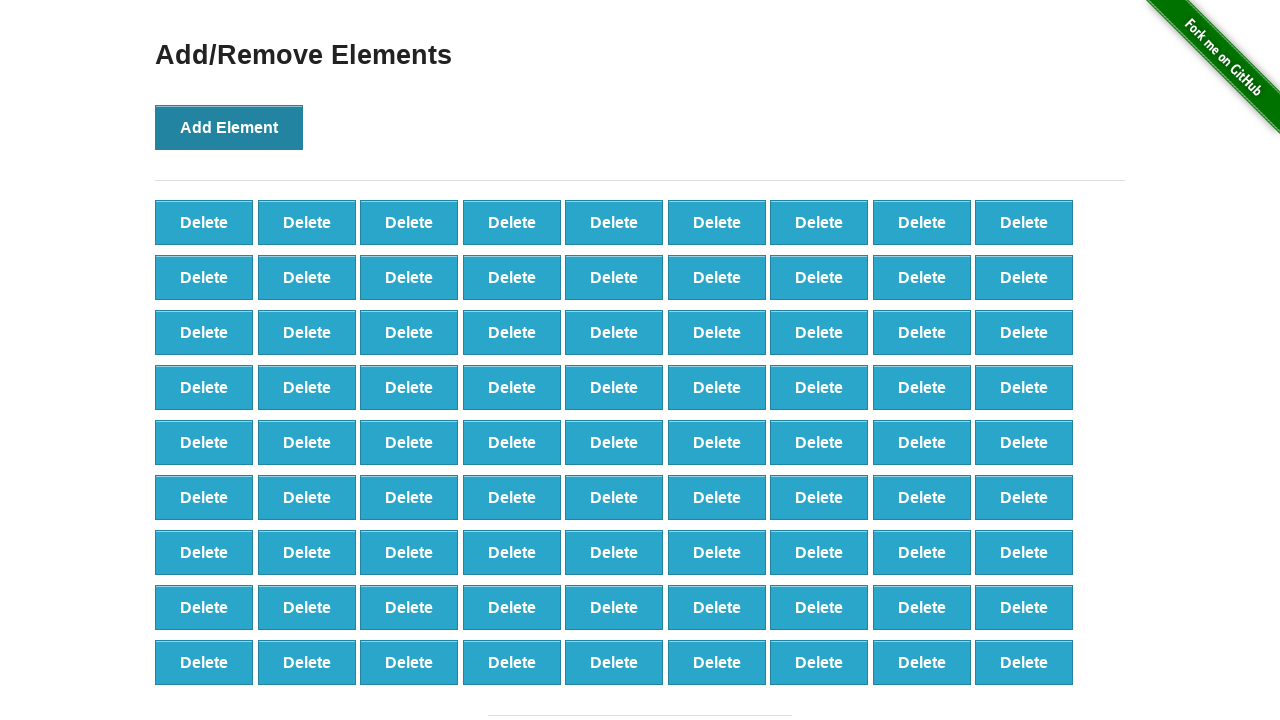

Clicked 'Add Element' button (iteration 82/100) at (229, 127) on button[onclick='addElement()']
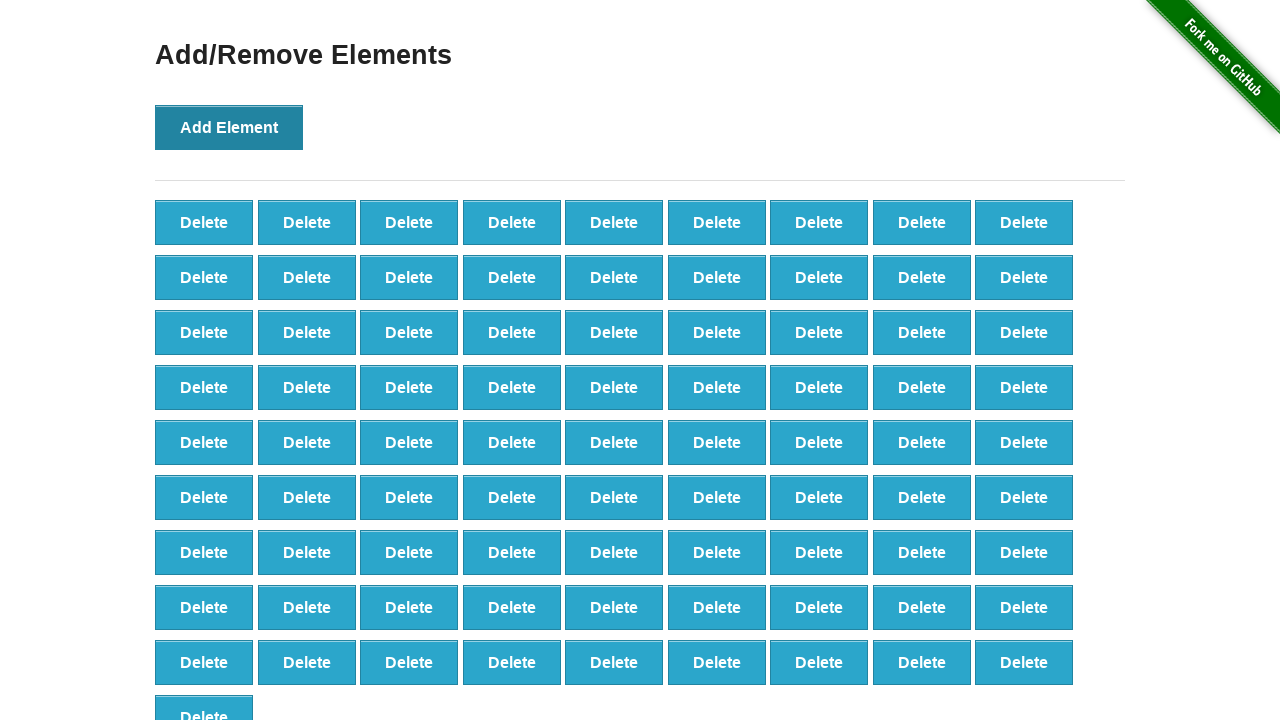

Clicked 'Add Element' button (iteration 83/100) at (229, 127) on button[onclick='addElement()']
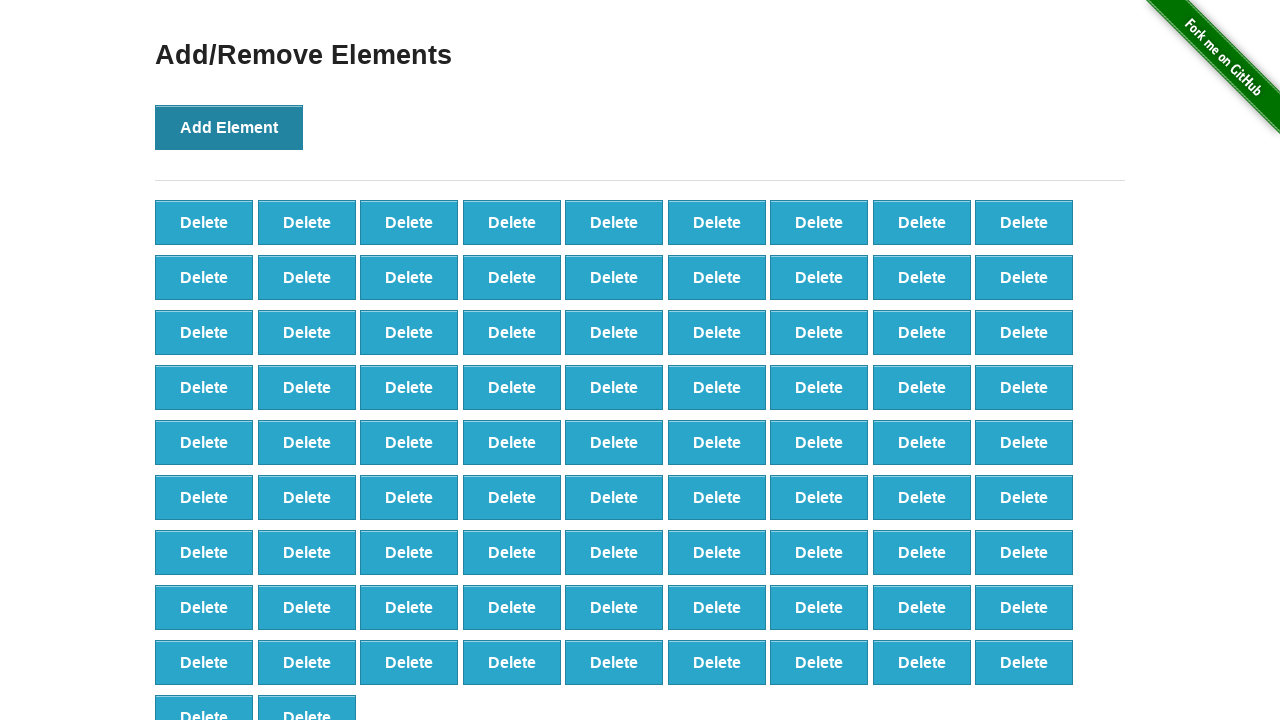

Clicked 'Add Element' button (iteration 84/100) at (229, 127) on button[onclick='addElement()']
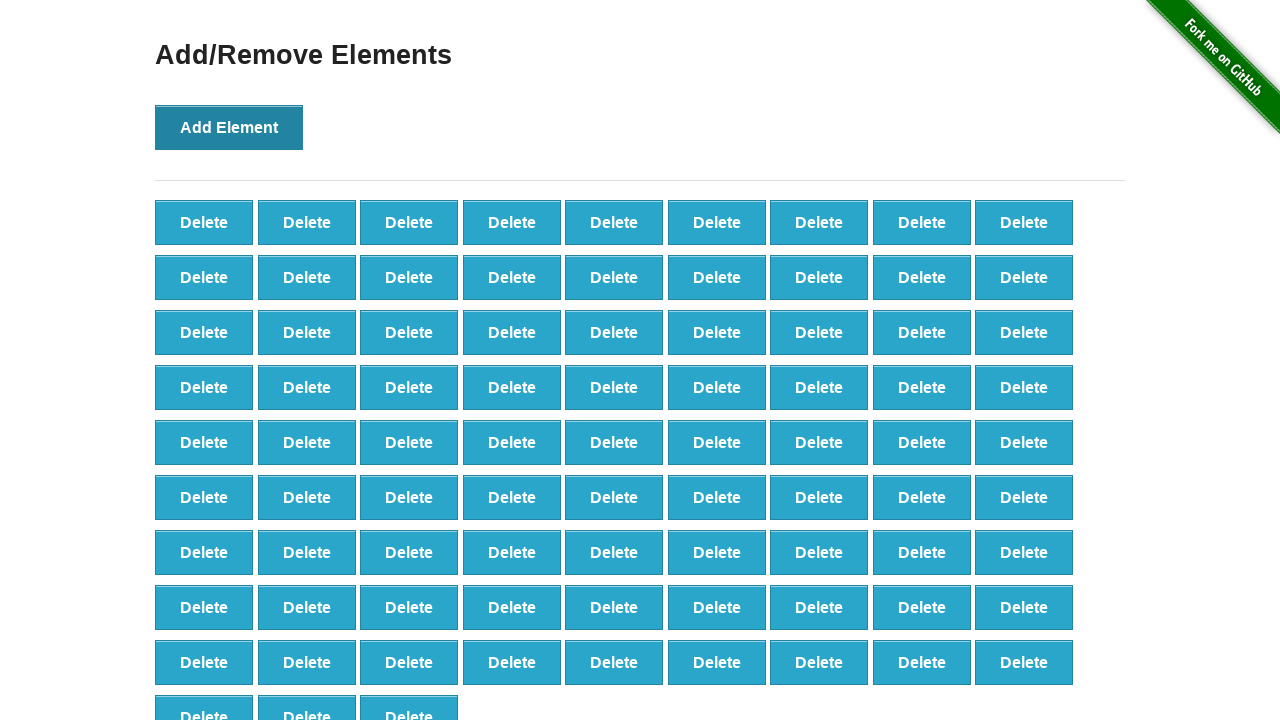

Clicked 'Add Element' button (iteration 85/100) at (229, 127) on button[onclick='addElement()']
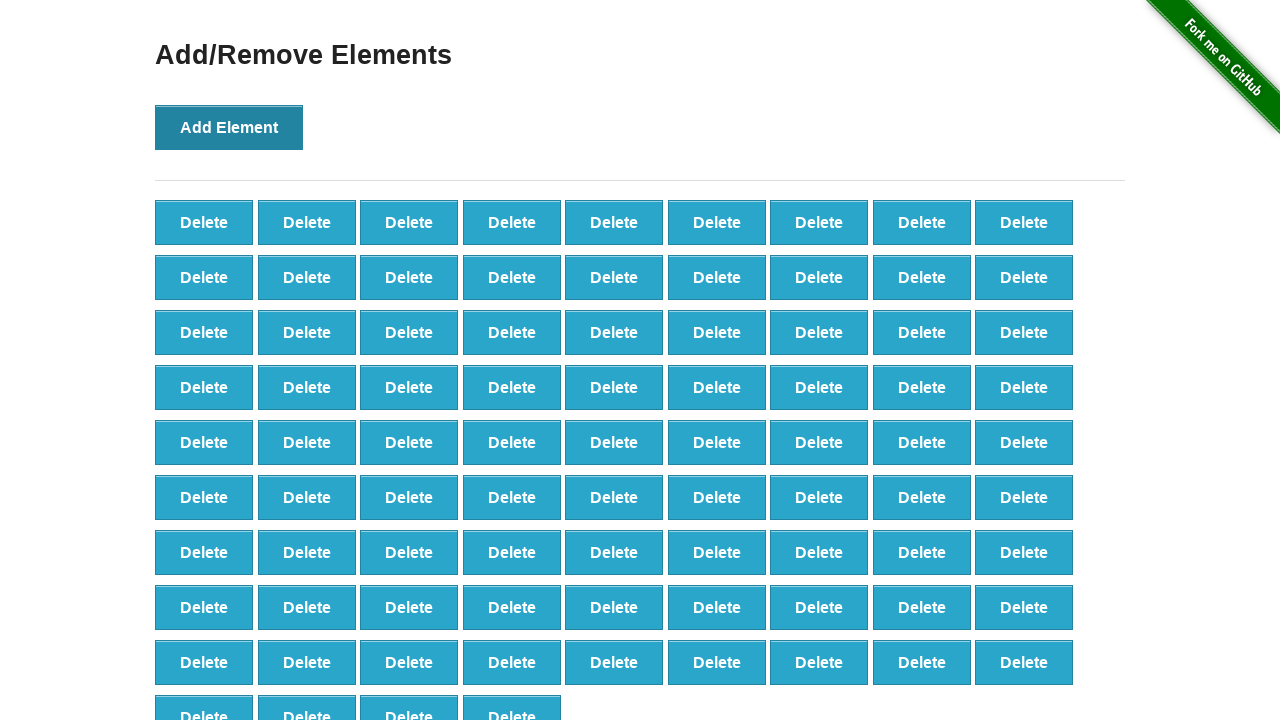

Clicked 'Add Element' button (iteration 86/100) at (229, 127) on button[onclick='addElement()']
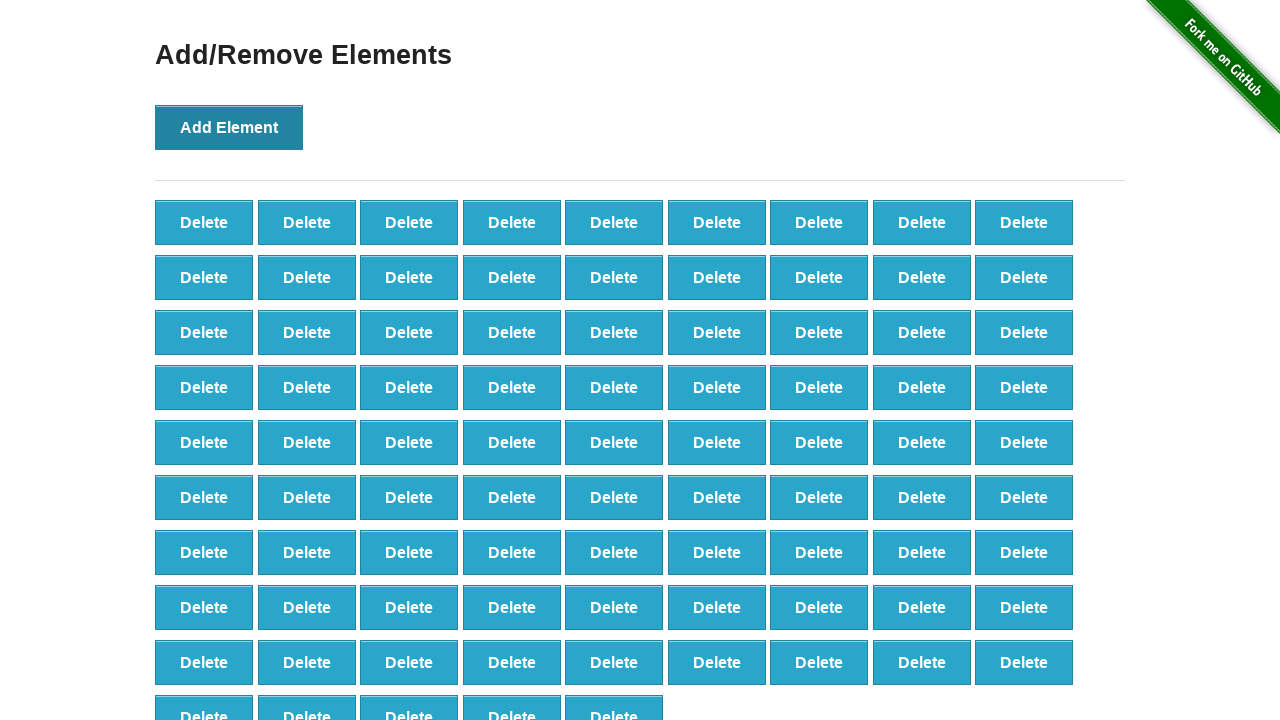

Clicked 'Add Element' button (iteration 87/100) at (229, 127) on button[onclick='addElement()']
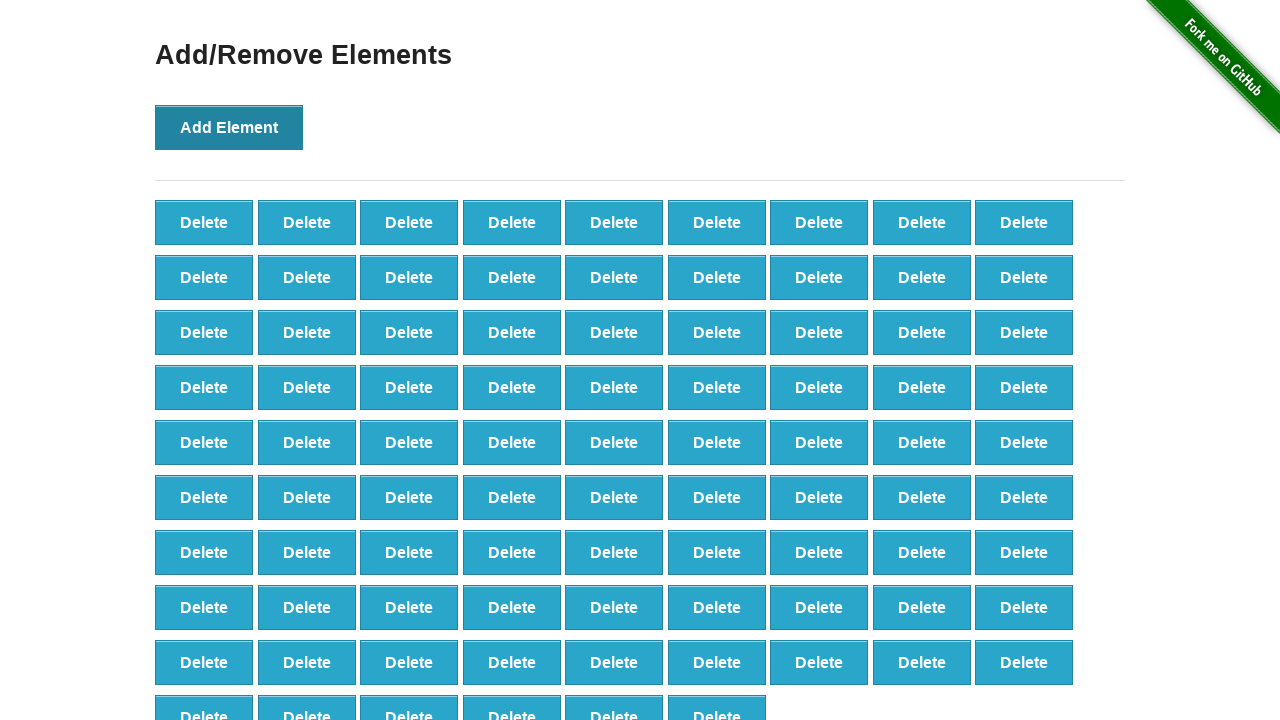

Clicked 'Add Element' button (iteration 88/100) at (229, 127) on button[onclick='addElement()']
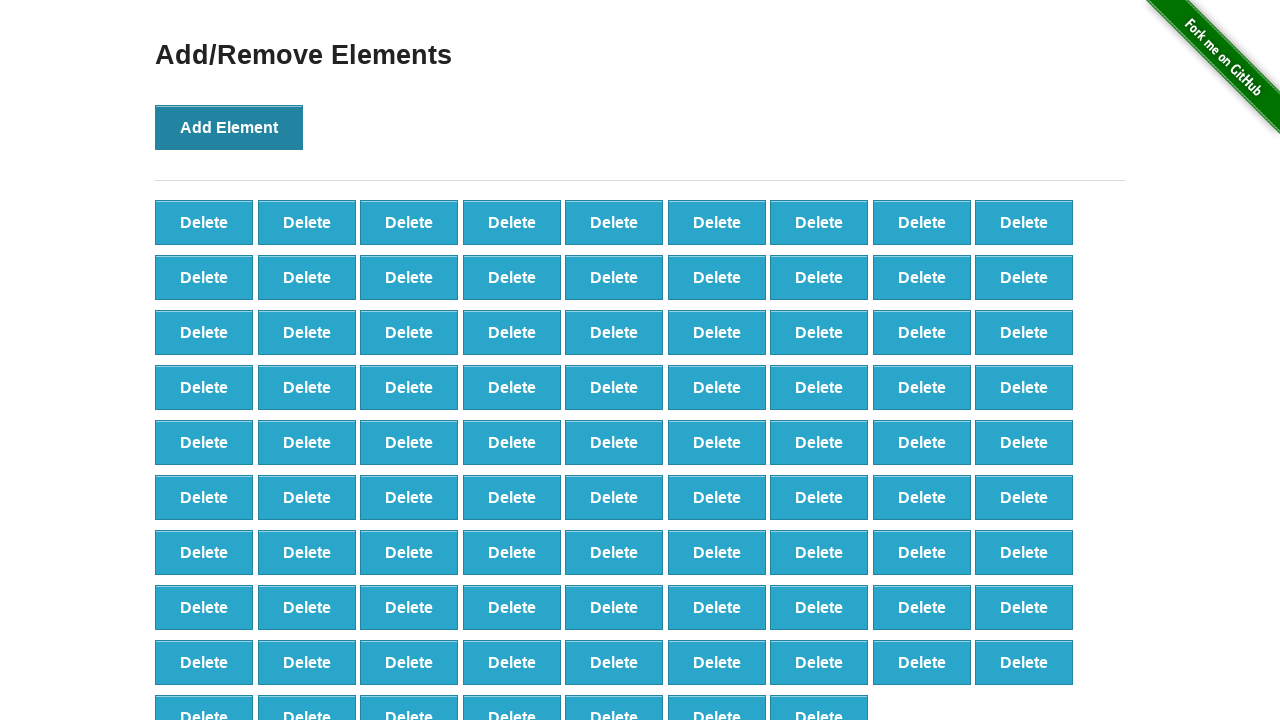

Clicked 'Add Element' button (iteration 89/100) at (229, 127) on button[onclick='addElement()']
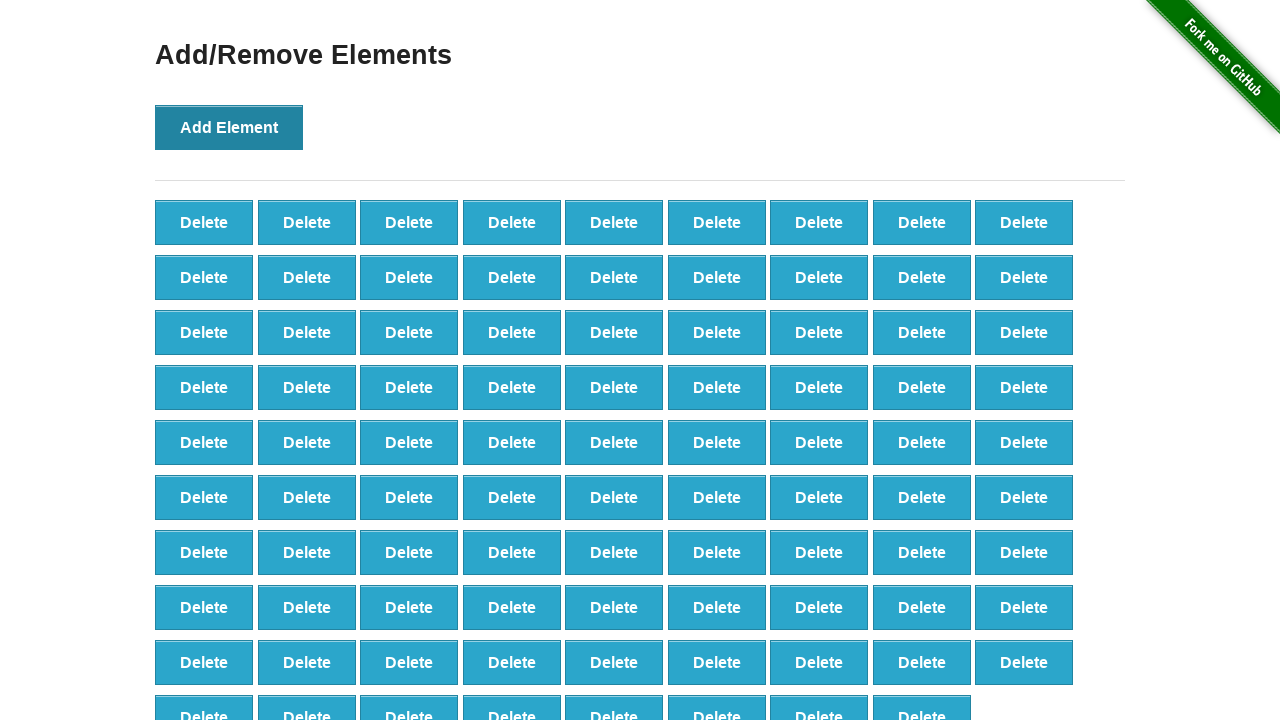

Clicked 'Add Element' button (iteration 90/100) at (229, 127) on button[onclick='addElement()']
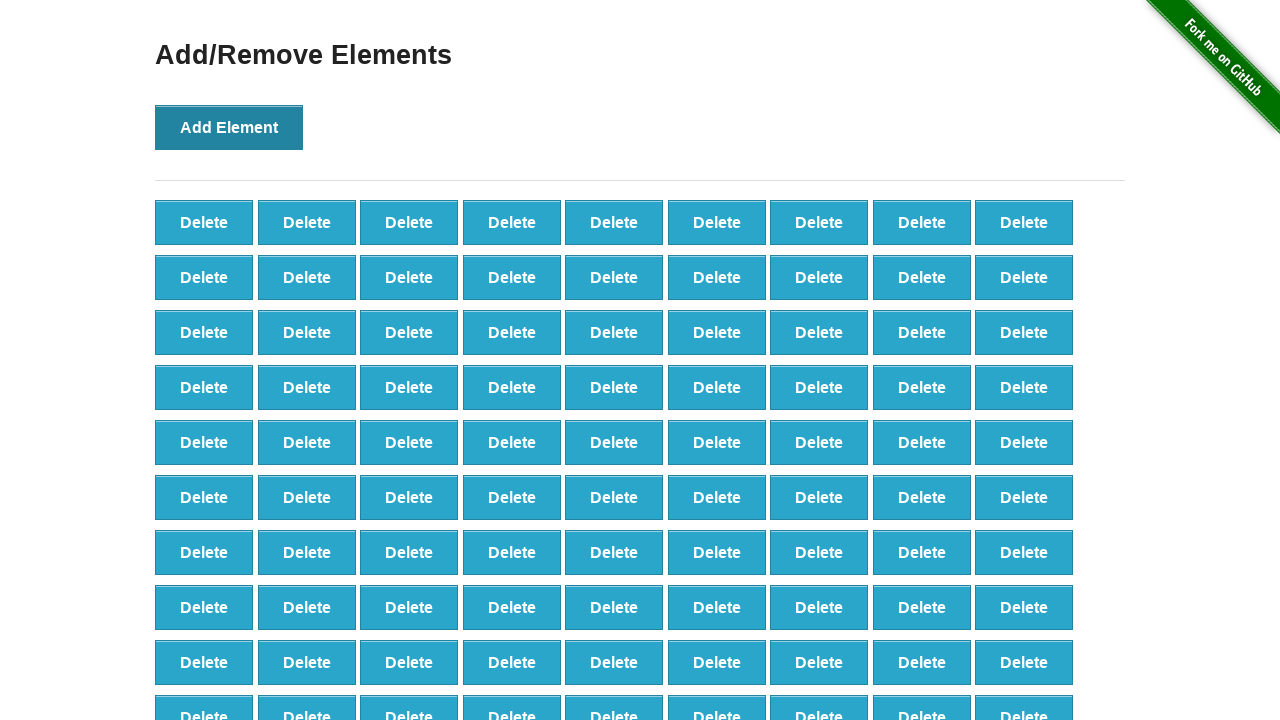

Clicked 'Add Element' button (iteration 91/100) at (229, 127) on button[onclick='addElement()']
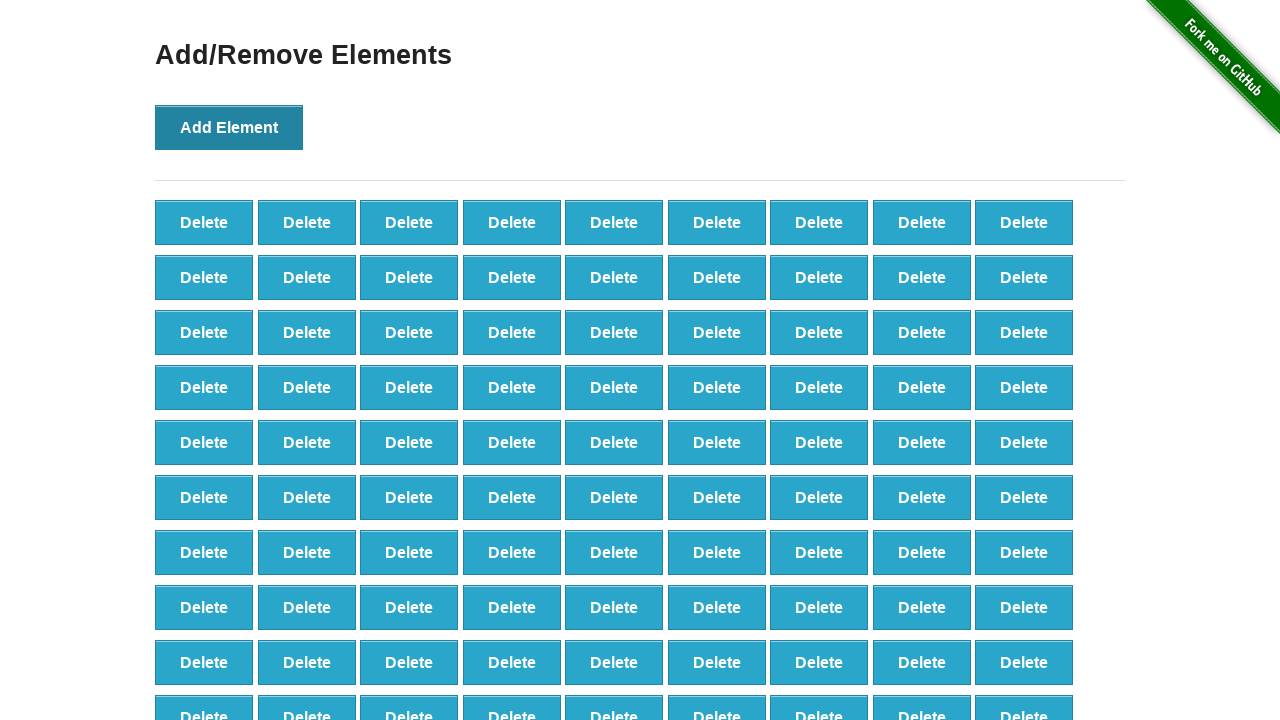

Clicked 'Add Element' button (iteration 92/100) at (229, 127) on button[onclick='addElement()']
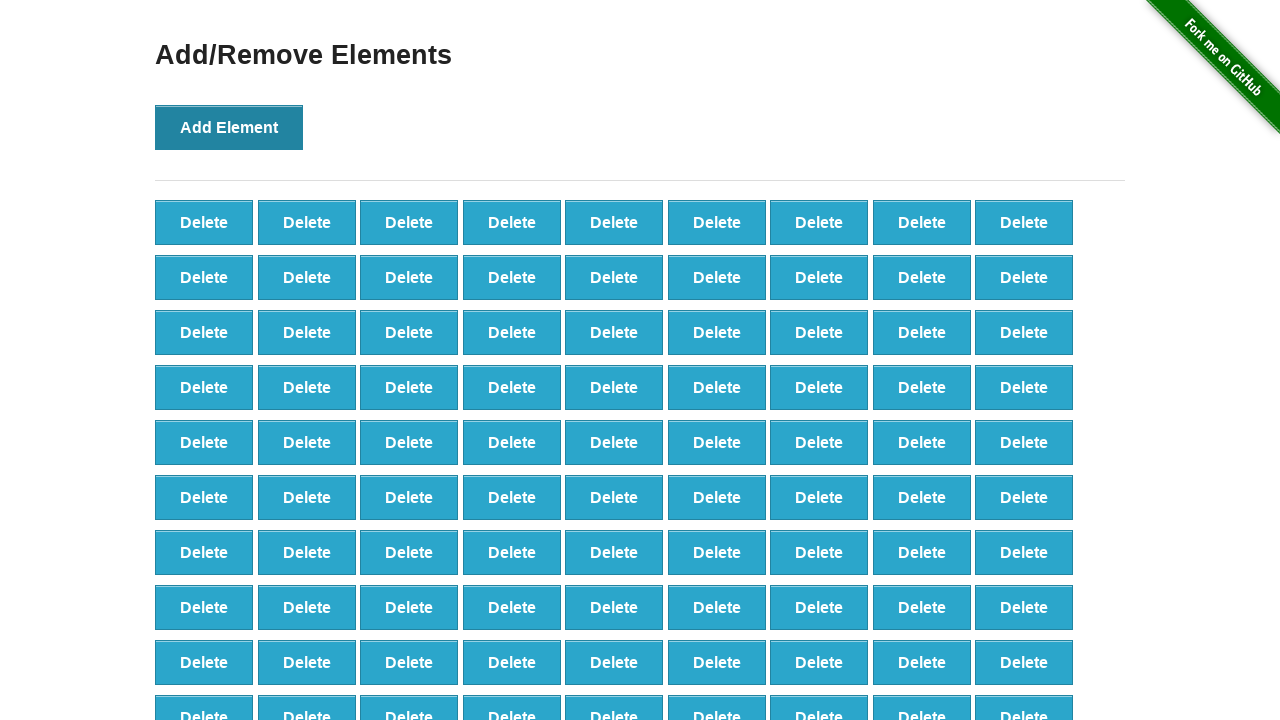

Clicked 'Add Element' button (iteration 93/100) at (229, 127) on button[onclick='addElement()']
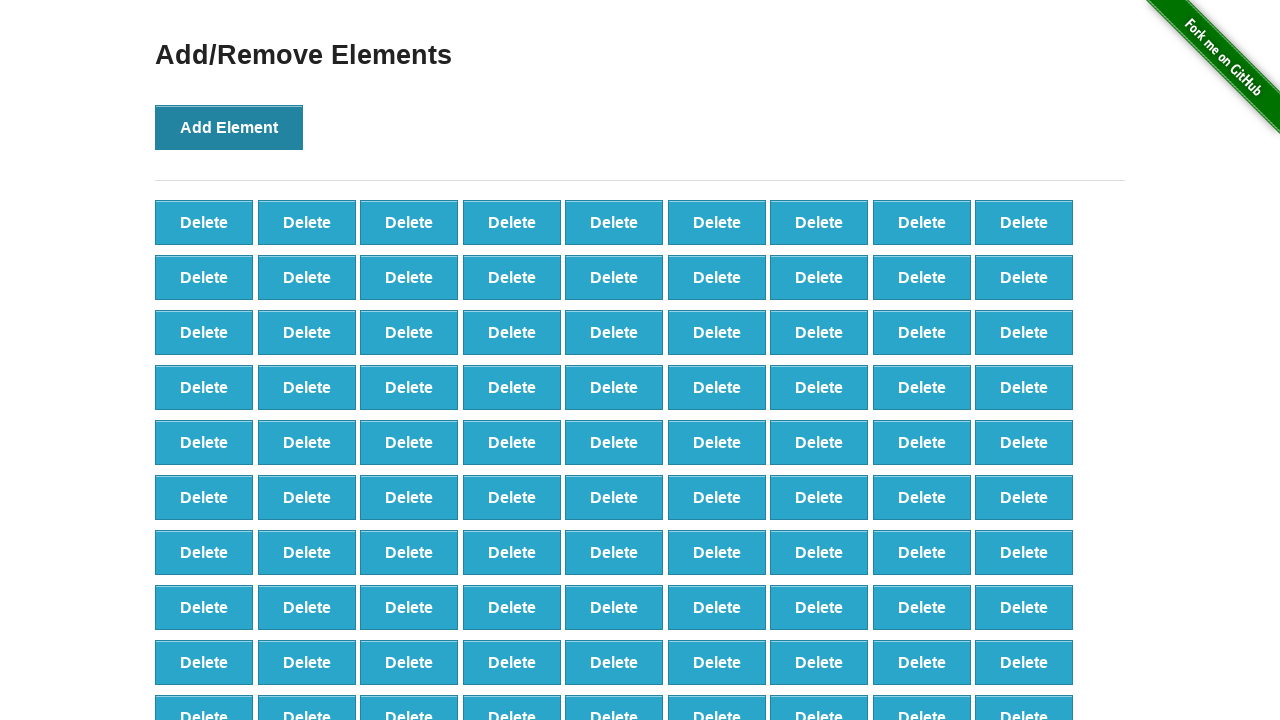

Clicked 'Add Element' button (iteration 94/100) at (229, 127) on button[onclick='addElement()']
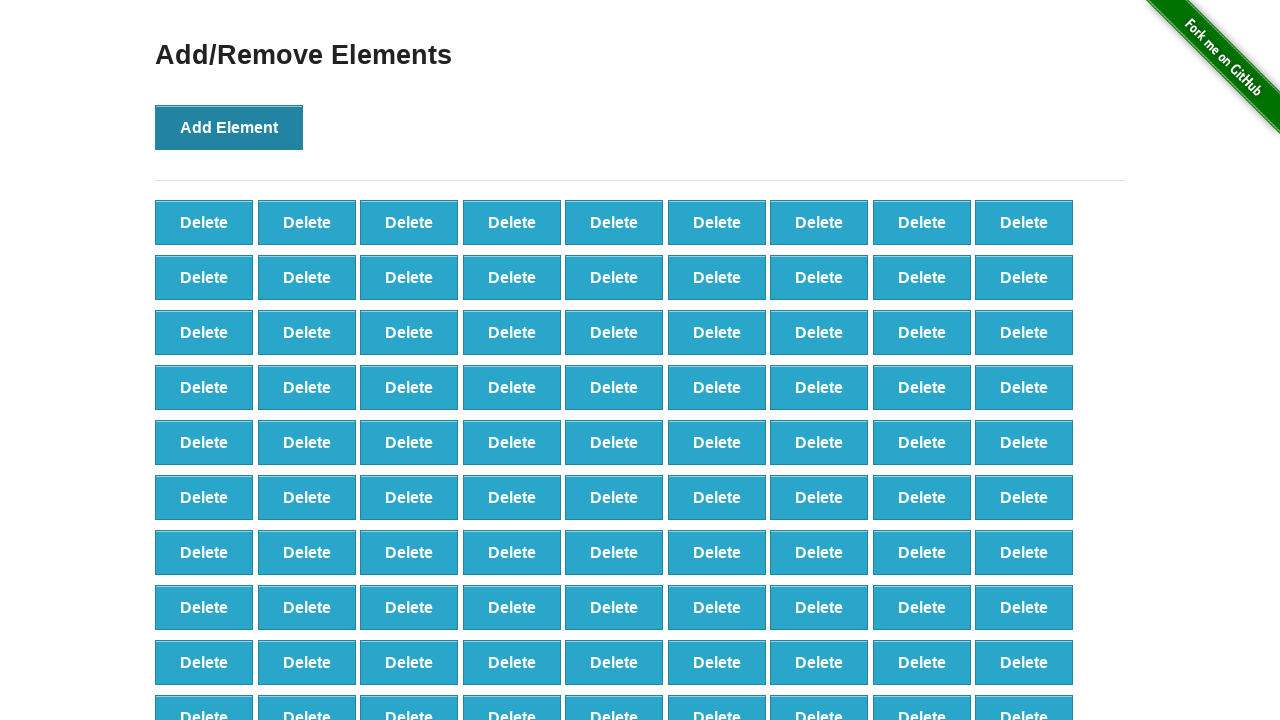

Clicked 'Add Element' button (iteration 95/100) at (229, 127) on button[onclick='addElement()']
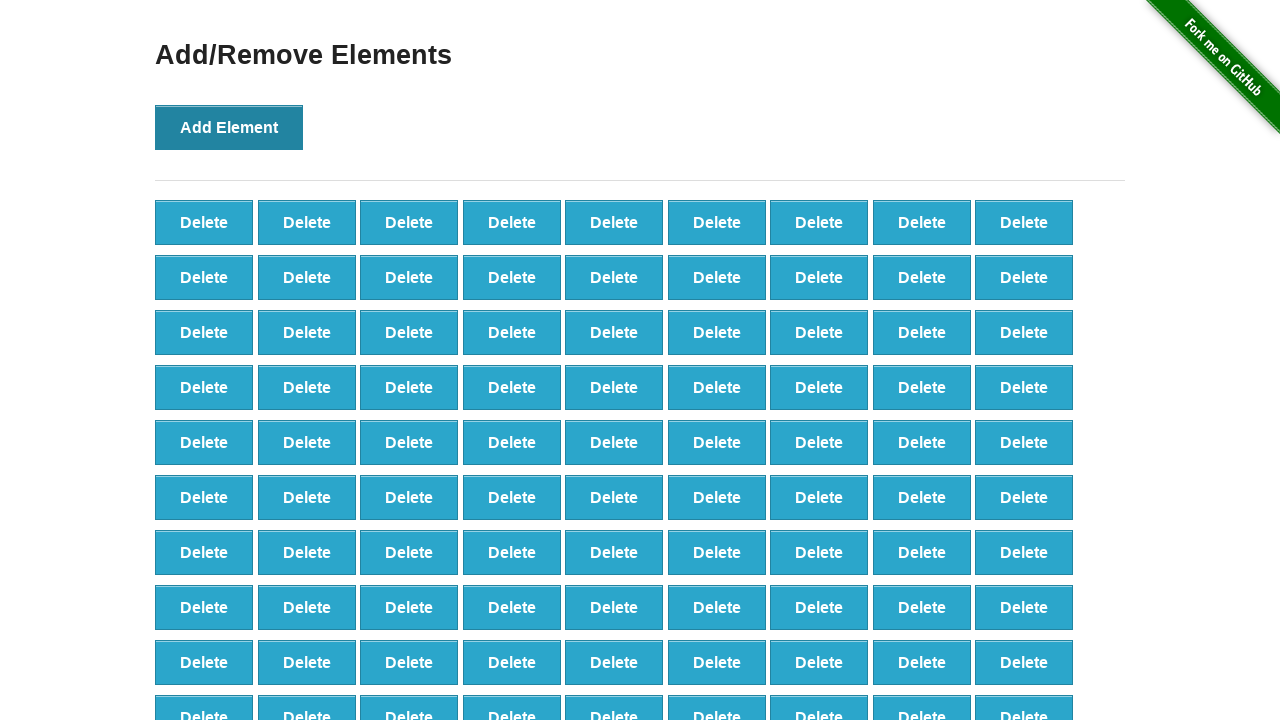

Clicked 'Add Element' button (iteration 96/100) at (229, 127) on button[onclick='addElement()']
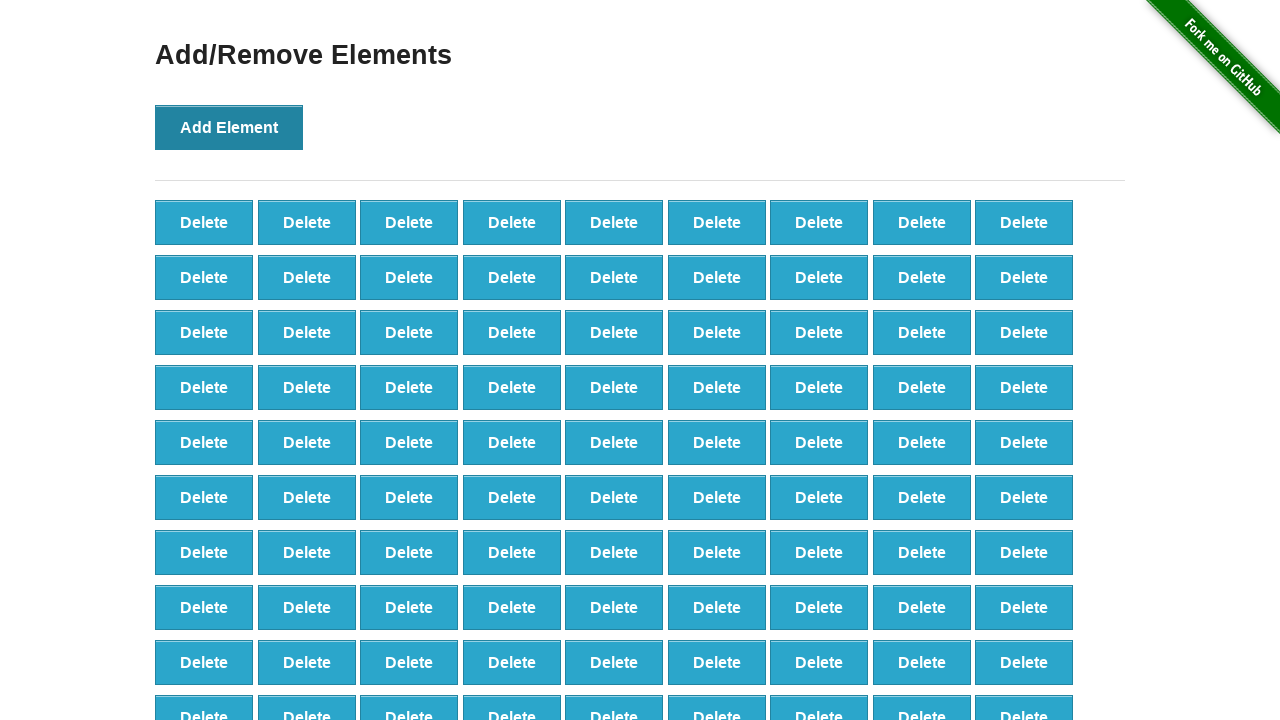

Clicked 'Add Element' button (iteration 97/100) at (229, 127) on button[onclick='addElement()']
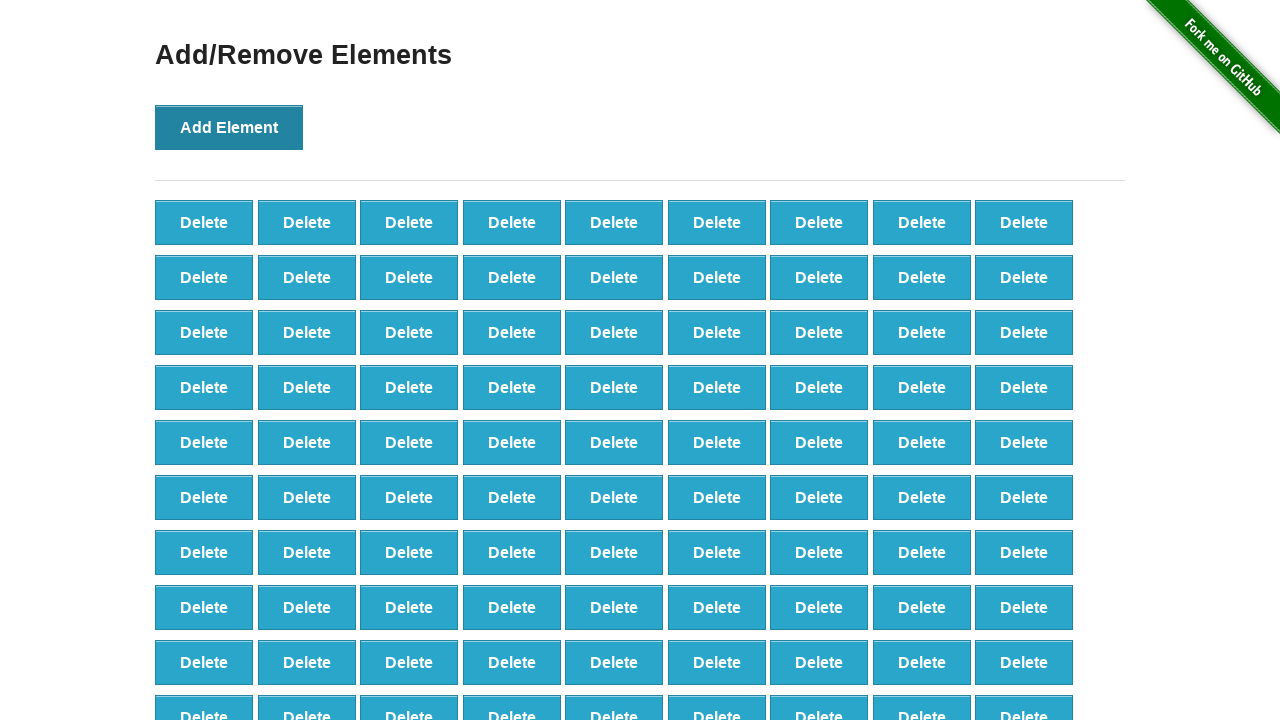

Clicked 'Add Element' button (iteration 98/100) at (229, 127) on button[onclick='addElement()']
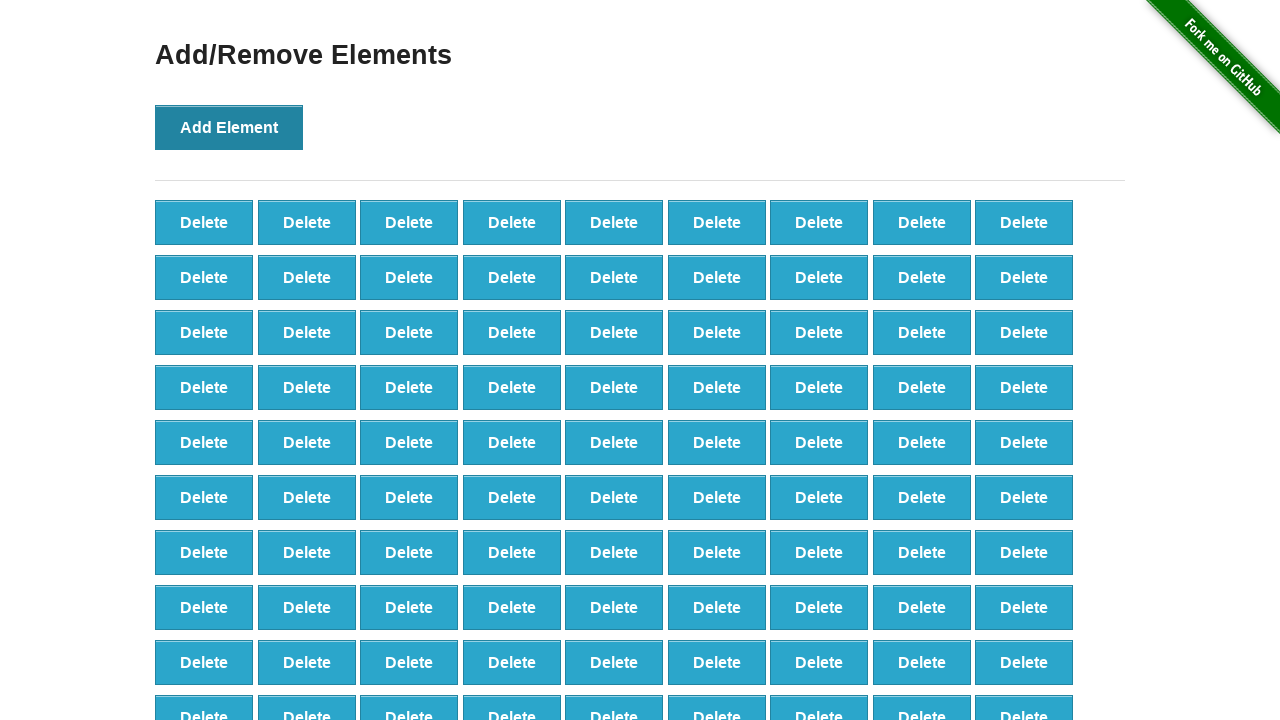

Clicked 'Add Element' button (iteration 99/100) at (229, 127) on button[onclick='addElement()']
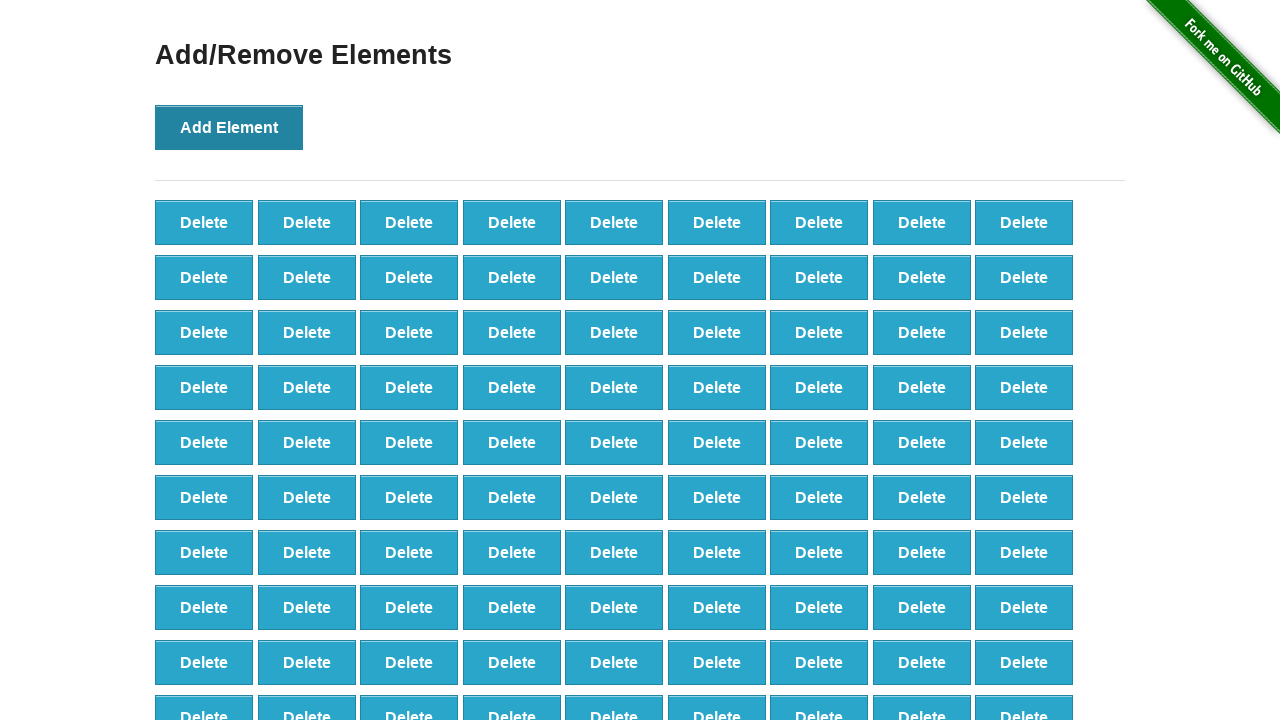

Clicked 'Add Element' button (iteration 100/100) at (229, 127) on button[onclick='addElement()']
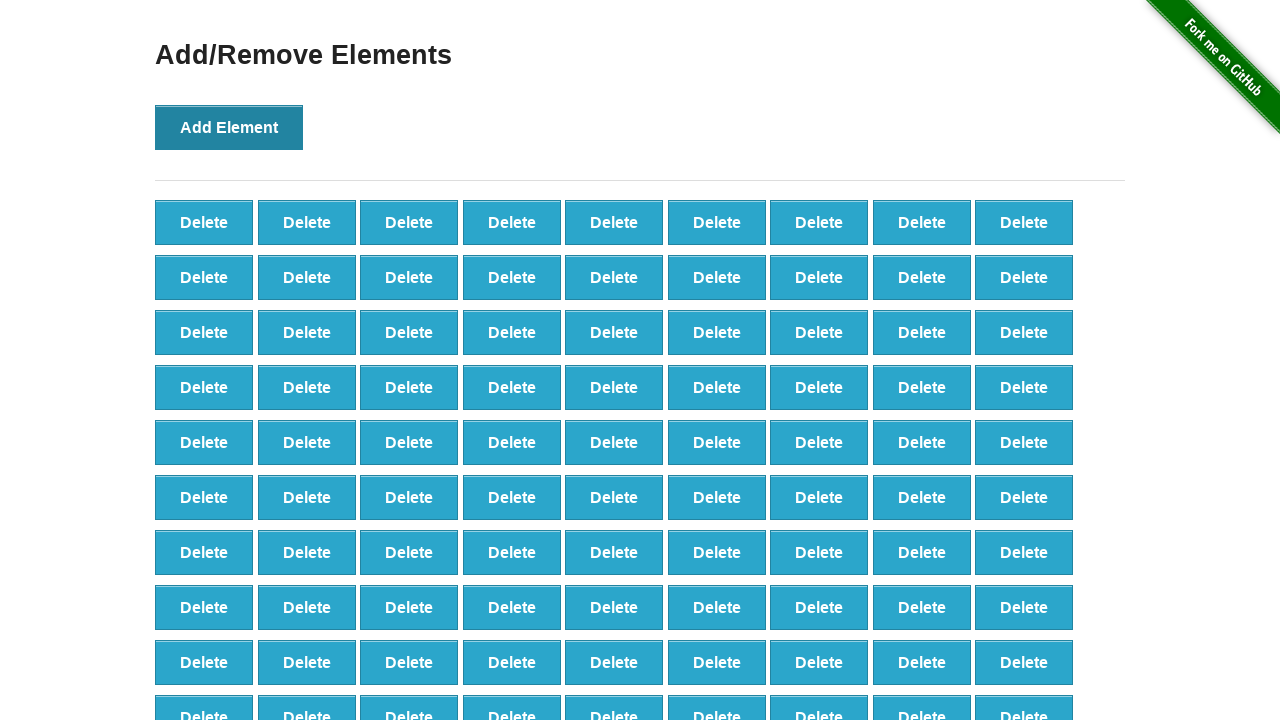

Verified that 100 delete buttons were created
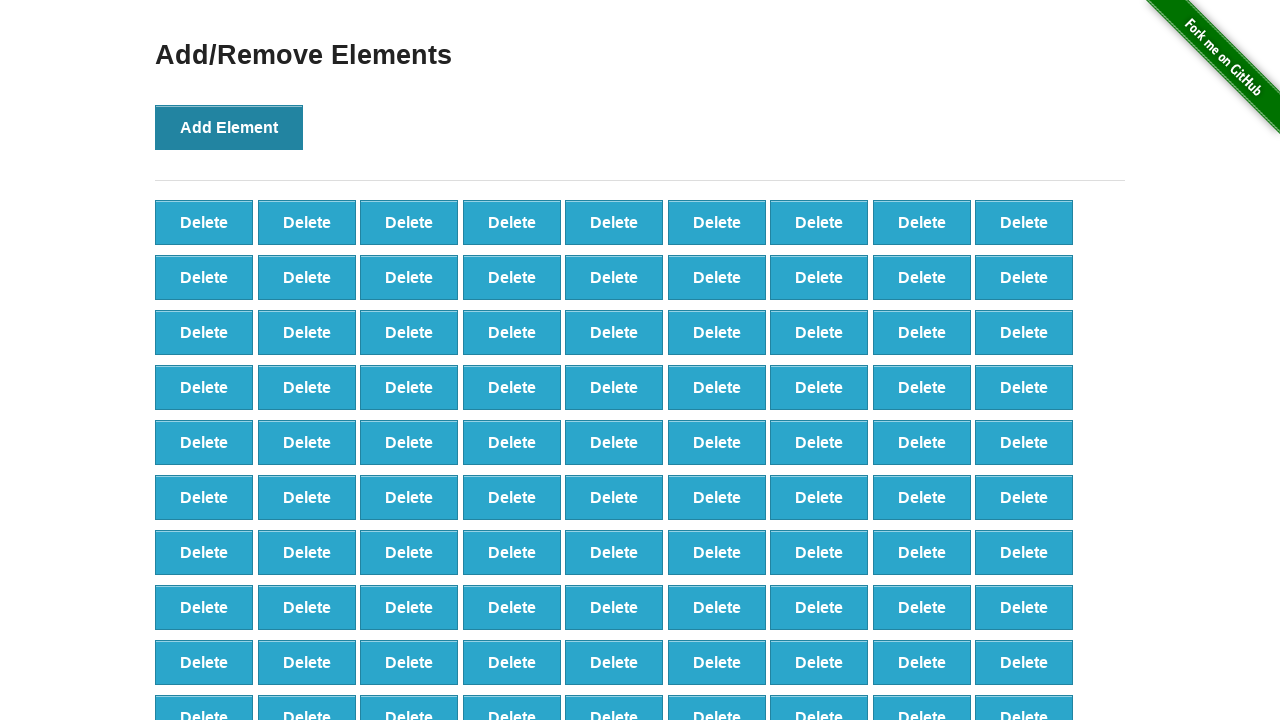

Clicked first 'Delete' button (iteration 1/20) at (204, 222) on button[onclick='deleteElement()'] >> nth=0
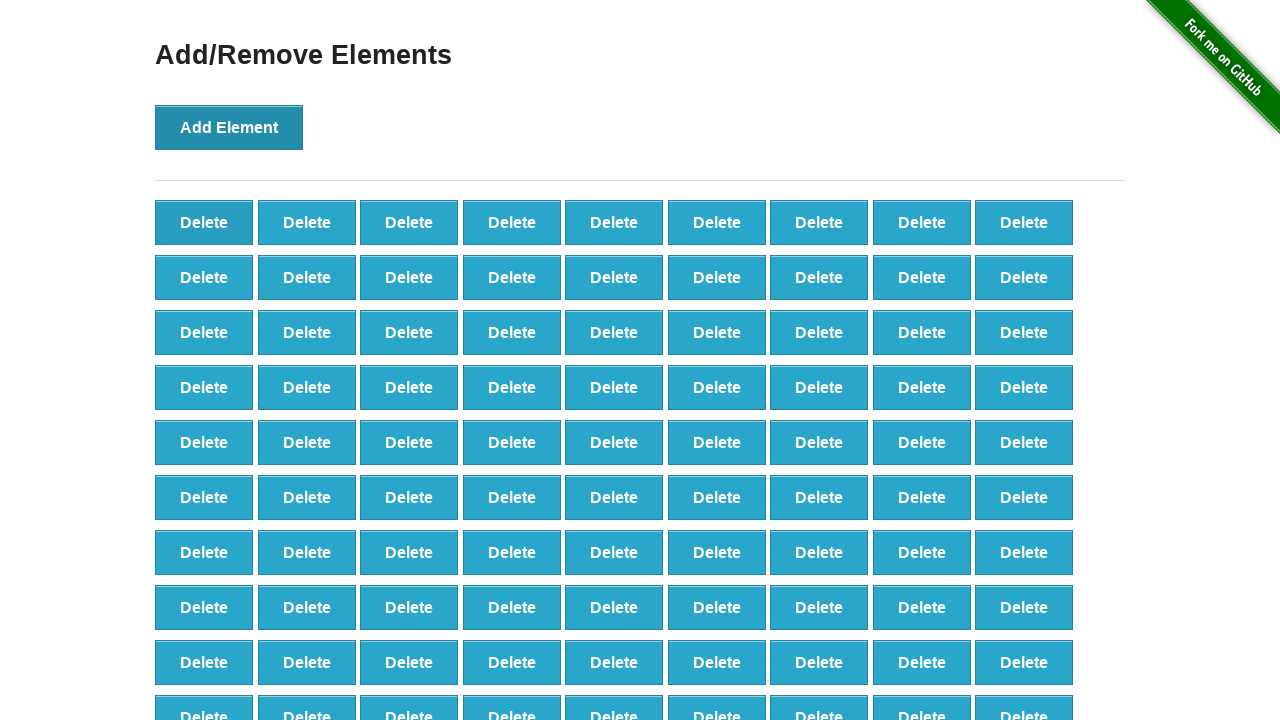

Clicked first 'Delete' button (iteration 2/20) at (204, 222) on button[onclick='deleteElement()'] >> nth=0
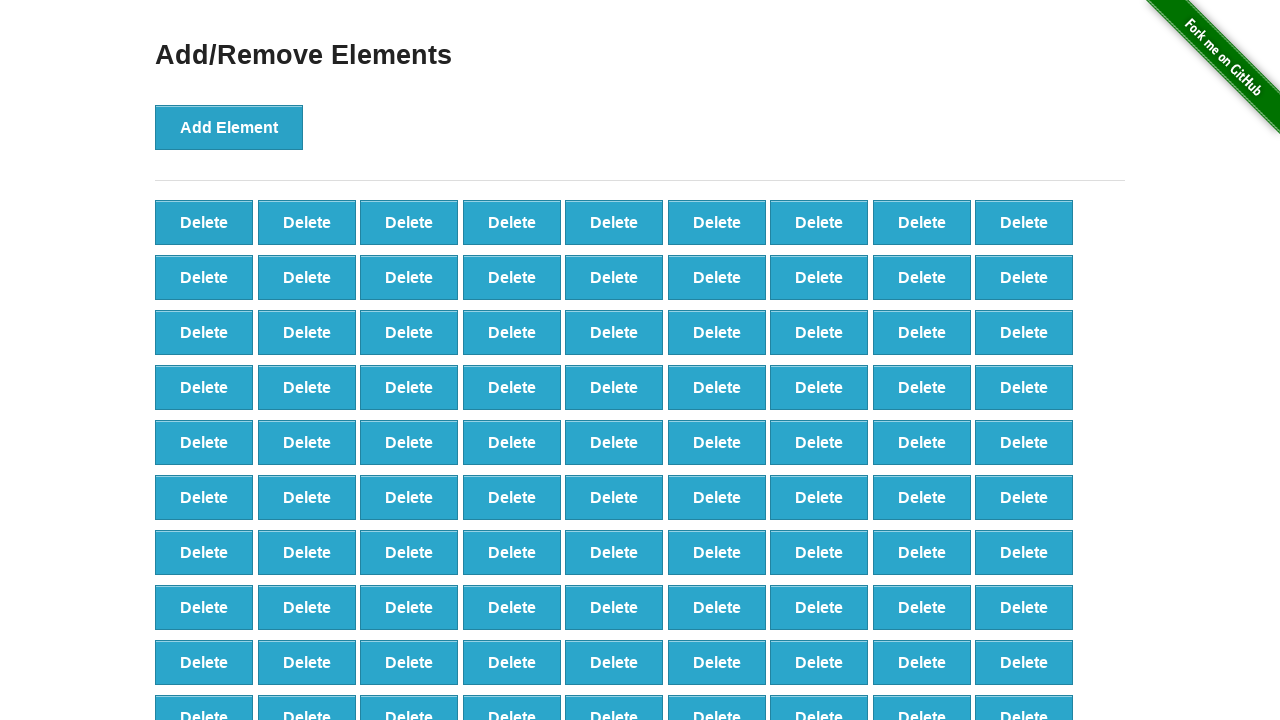

Clicked first 'Delete' button (iteration 3/20) at (204, 222) on button[onclick='deleteElement()'] >> nth=0
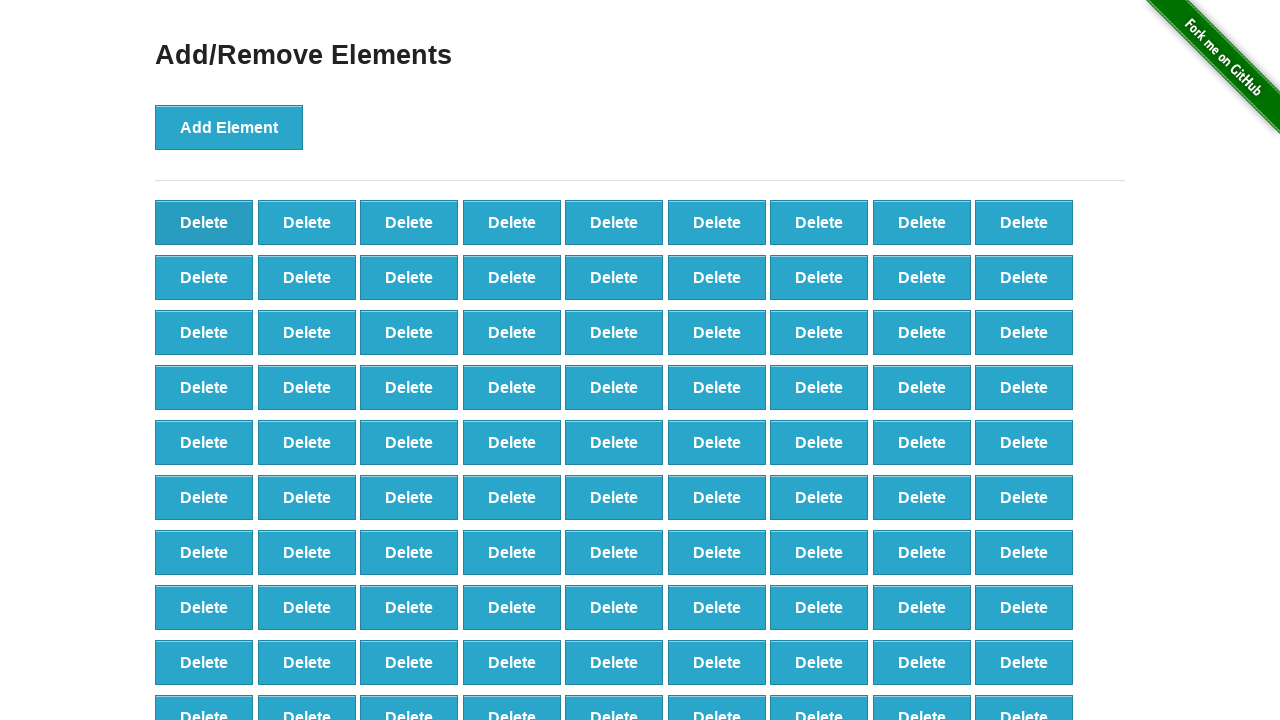

Clicked first 'Delete' button (iteration 4/20) at (204, 222) on button[onclick='deleteElement()'] >> nth=0
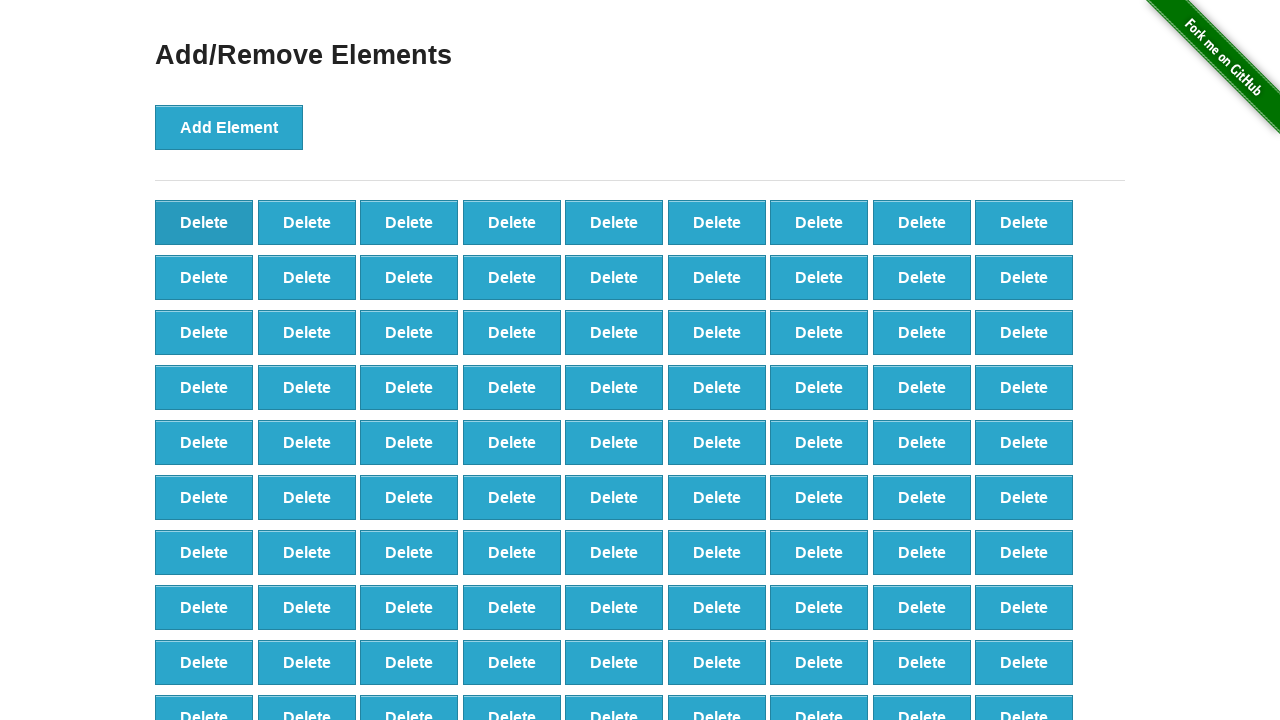

Clicked first 'Delete' button (iteration 5/20) at (204, 222) on button[onclick='deleteElement()'] >> nth=0
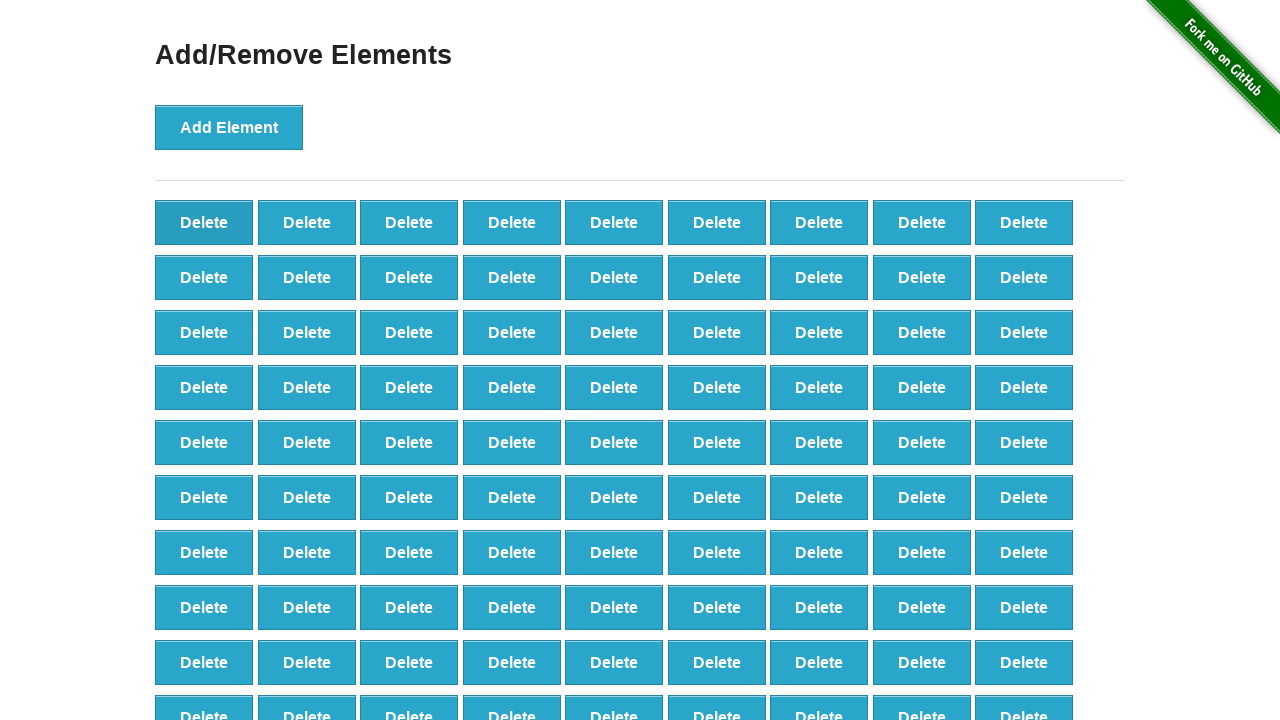

Clicked first 'Delete' button (iteration 6/20) at (204, 222) on button[onclick='deleteElement()'] >> nth=0
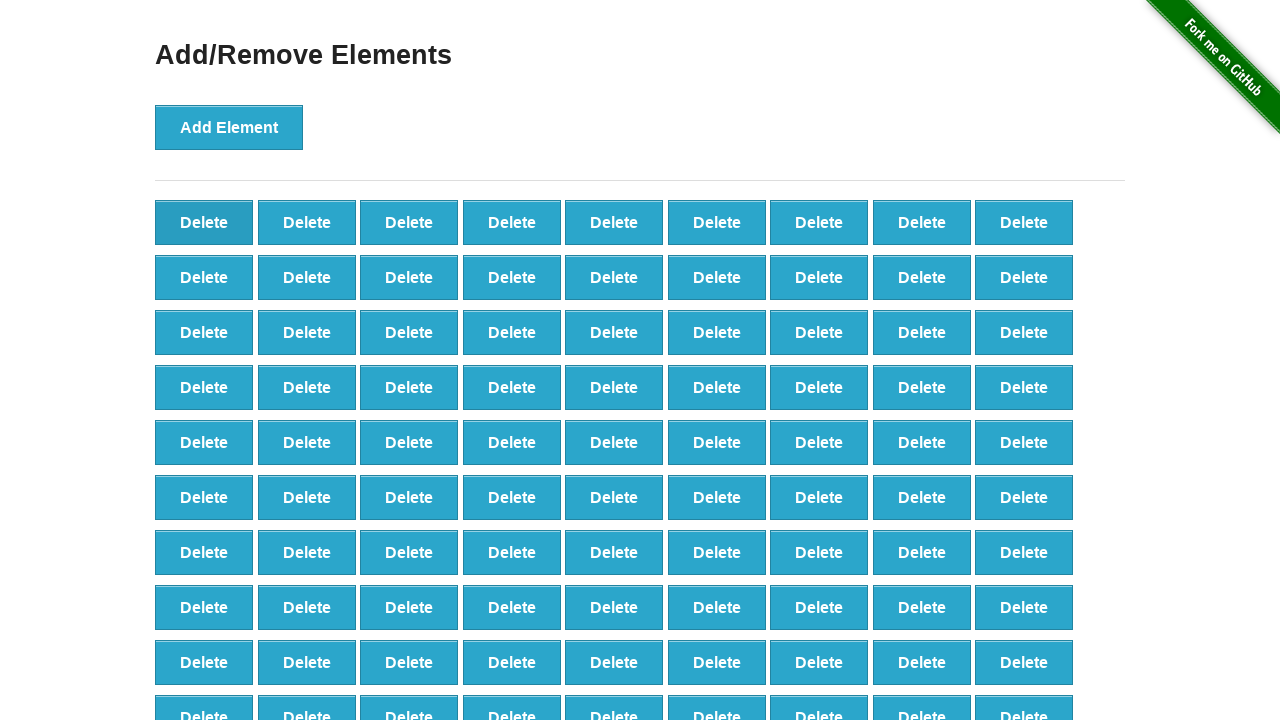

Clicked first 'Delete' button (iteration 7/20) at (204, 222) on button[onclick='deleteElement()'] >> nth=0
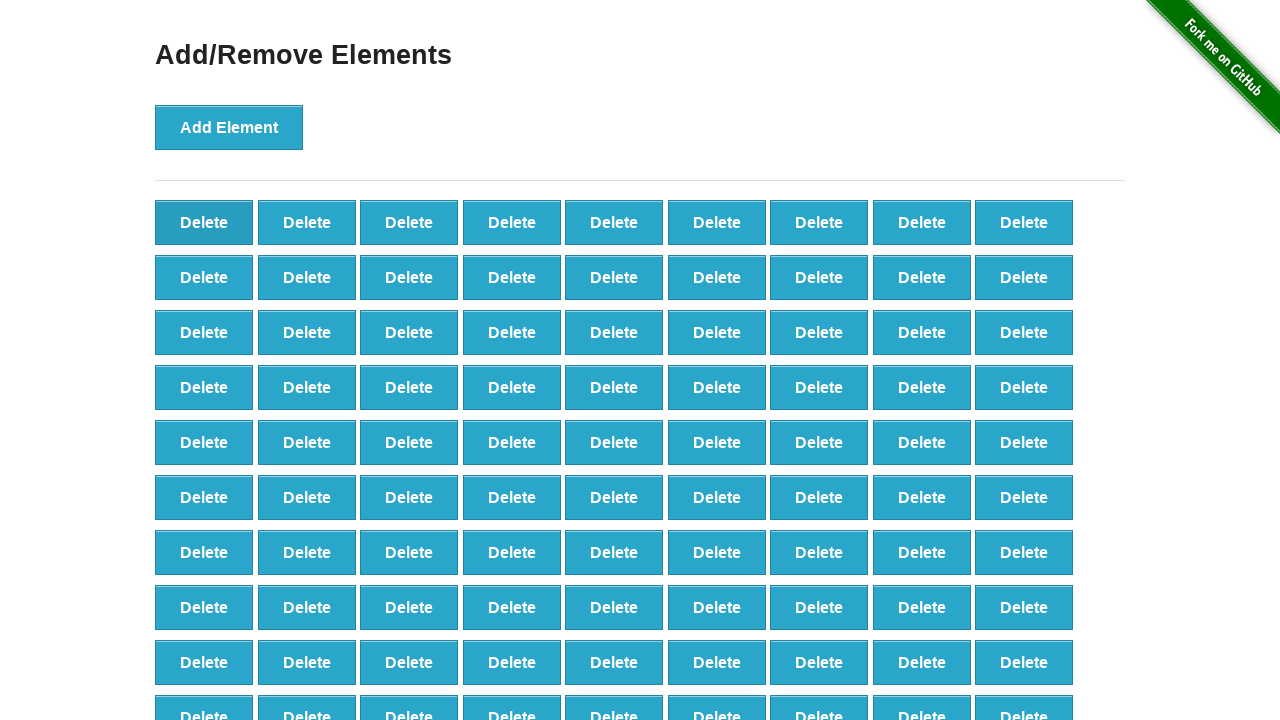

Clicked first 'Delete' button (iteration 8/20) at (204, 222) on button[onclick='deleteElement()'] >> nth=0
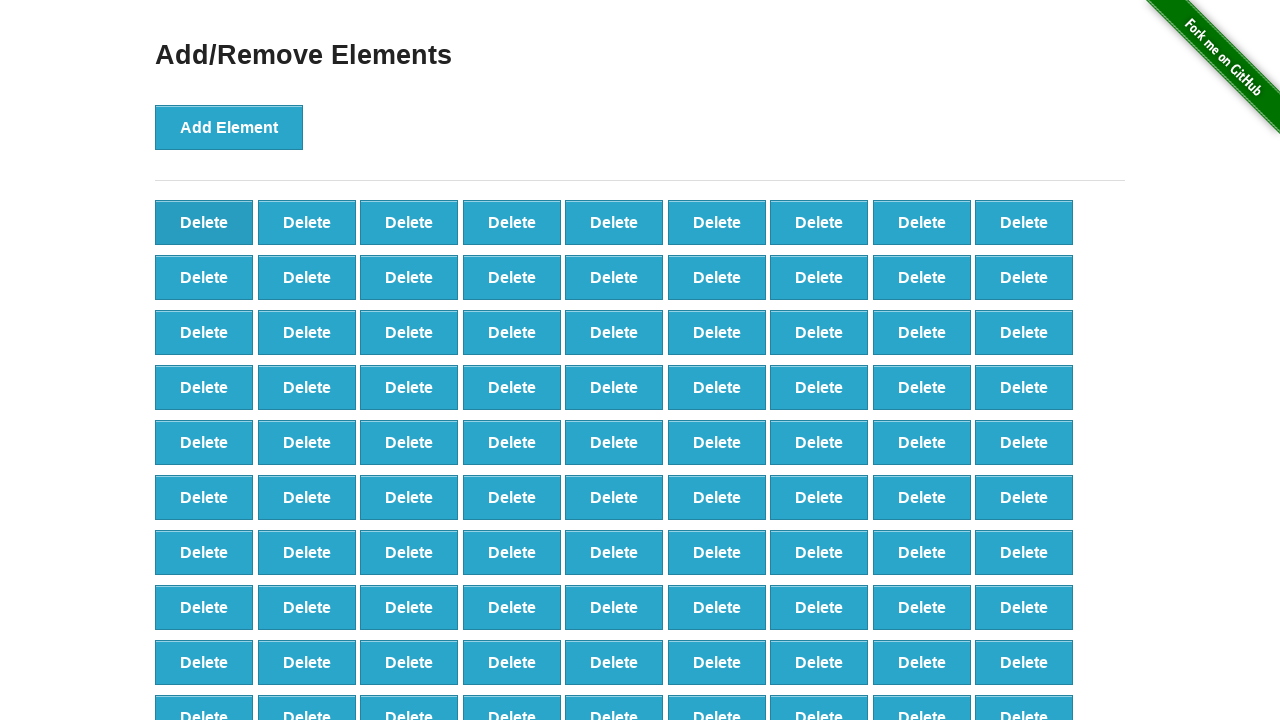

Clicked first 'Delete' button (iteration 9/20) at (204, 222) on button[onclick='deleteElement()'] >> nth=0
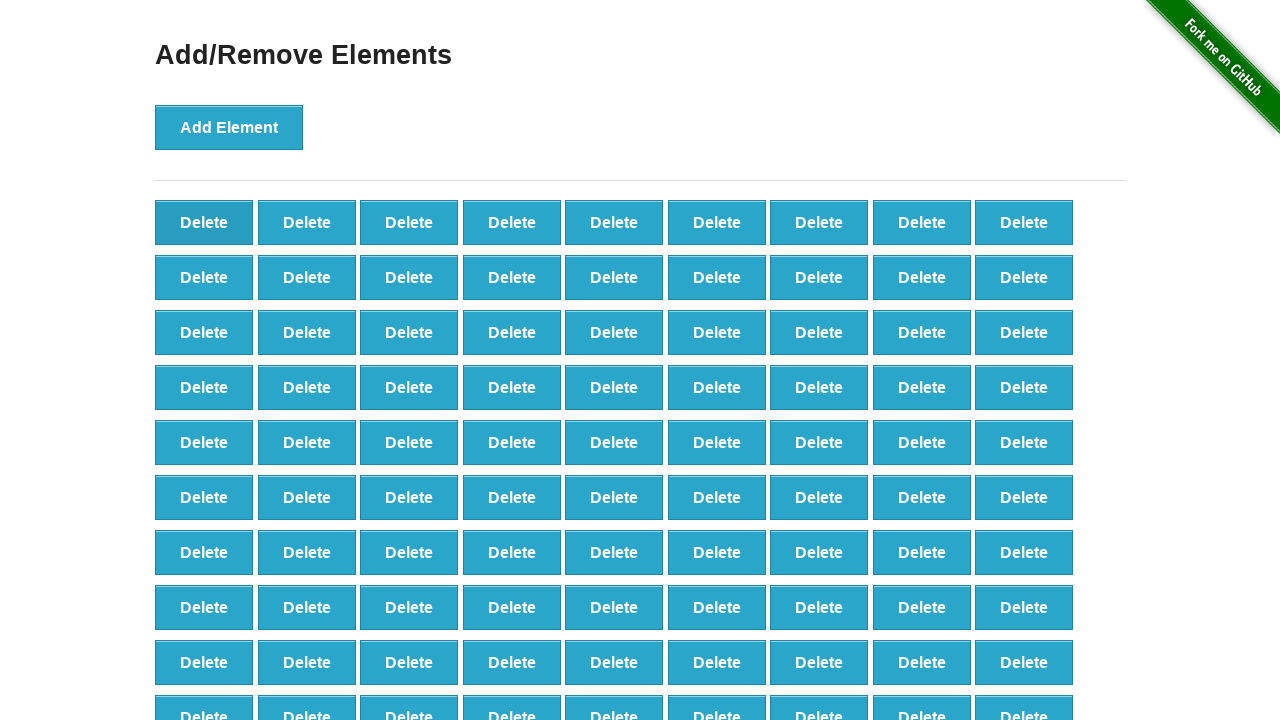

Clicked first 'Delete' button (iteration 10/20) at (204, 222) on button[onclick='deleteElement()'] >> nth=0
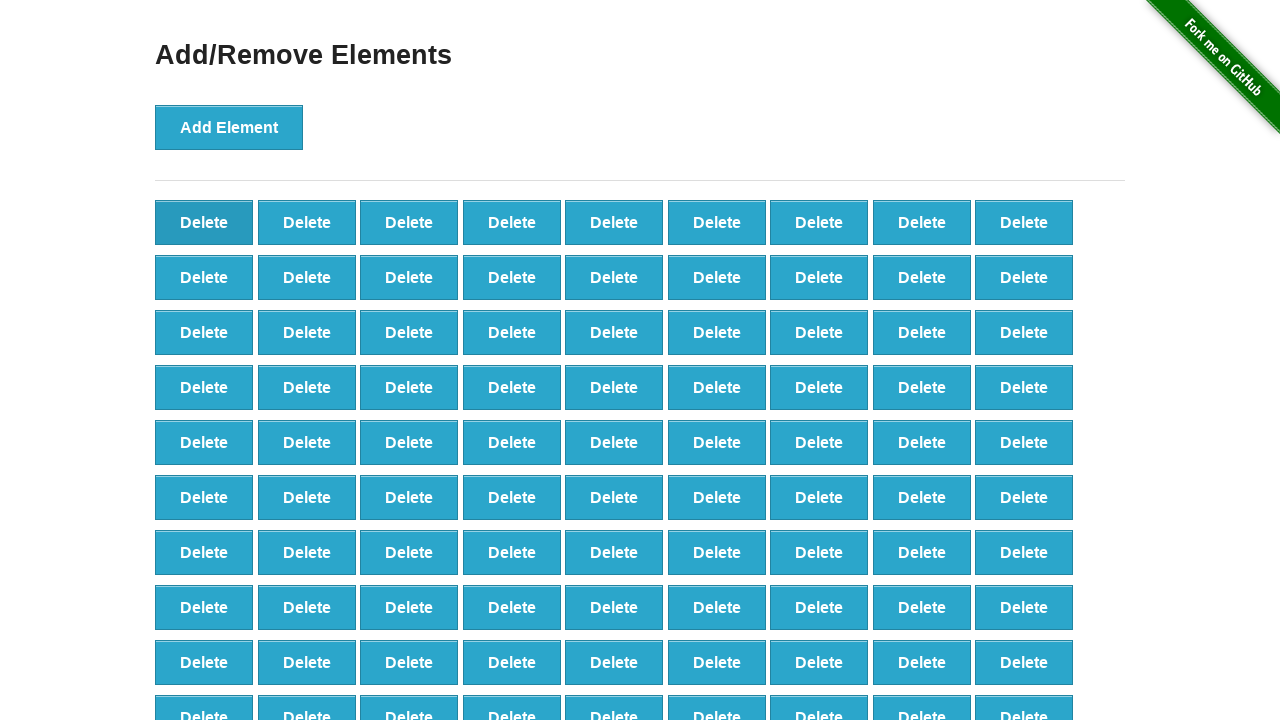

Clicked first 'Delete' button (iteration 11/20) at (204, 222) on button[onclick='deleteElement()'] >> nth=0
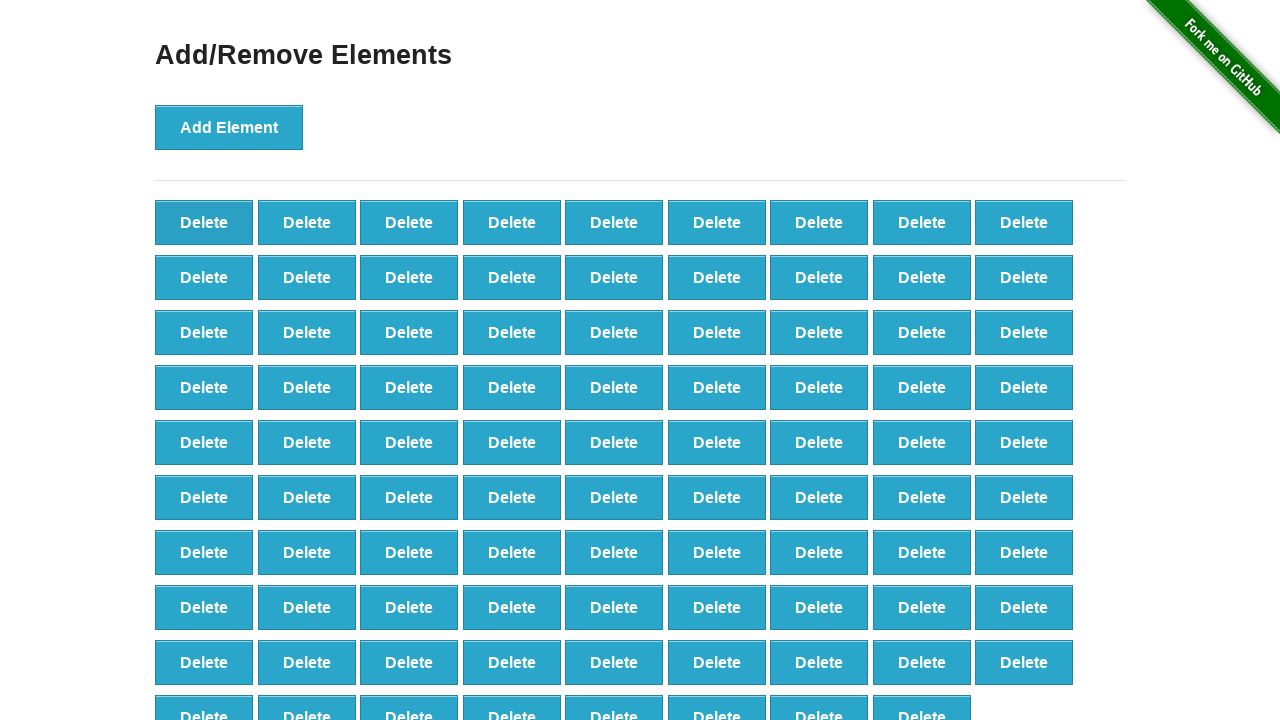

Clicked first 'Delete' button (iteration 12/20) at (204, 222) on button[onclick='deleteElement()'] >> nth=0
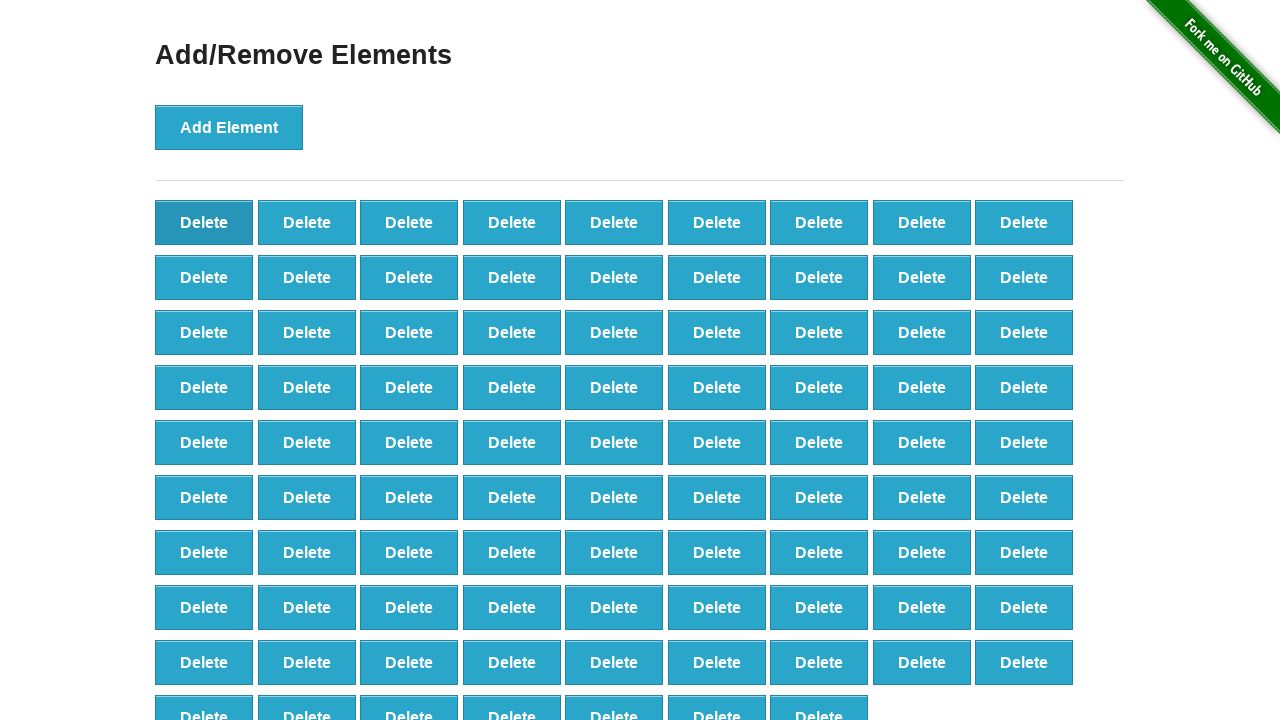

Clicked first 'Delete' button (iteration 13/20) at (204, 222) on button[onclick='deleteElement()'] >> nth=0
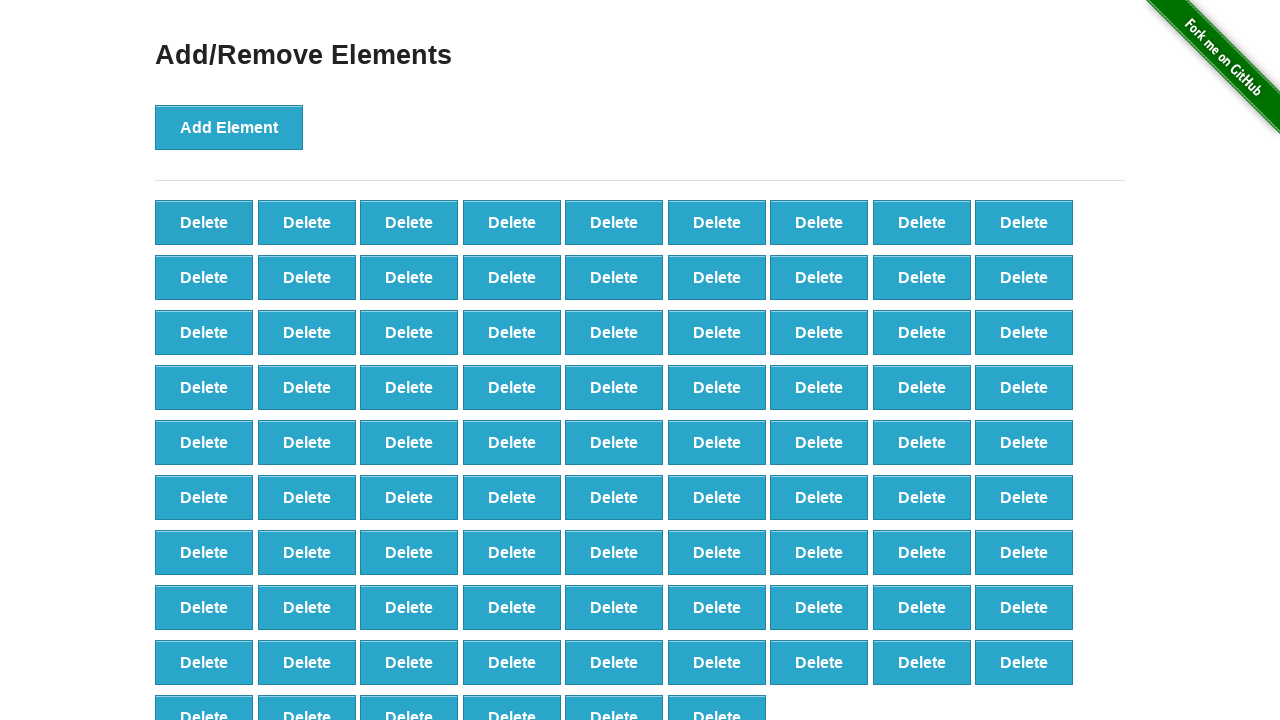

Clicked first 'Delete' button (iteration 14/20) at (204, 222) on button[onclick='deleteElement()'] >> nth=0
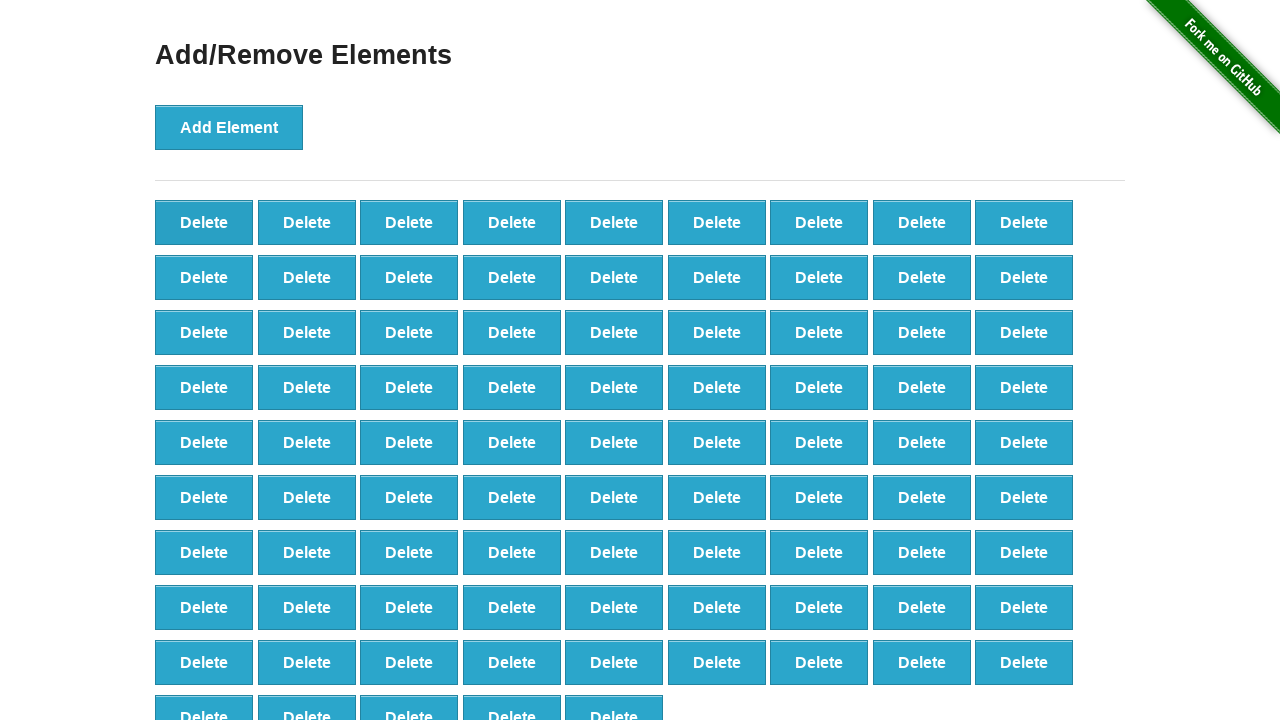

Clicked first 'Delete' button (iteration 15/20) at (204, 222) on button[onclick='deleteElement()'] >> nth=0
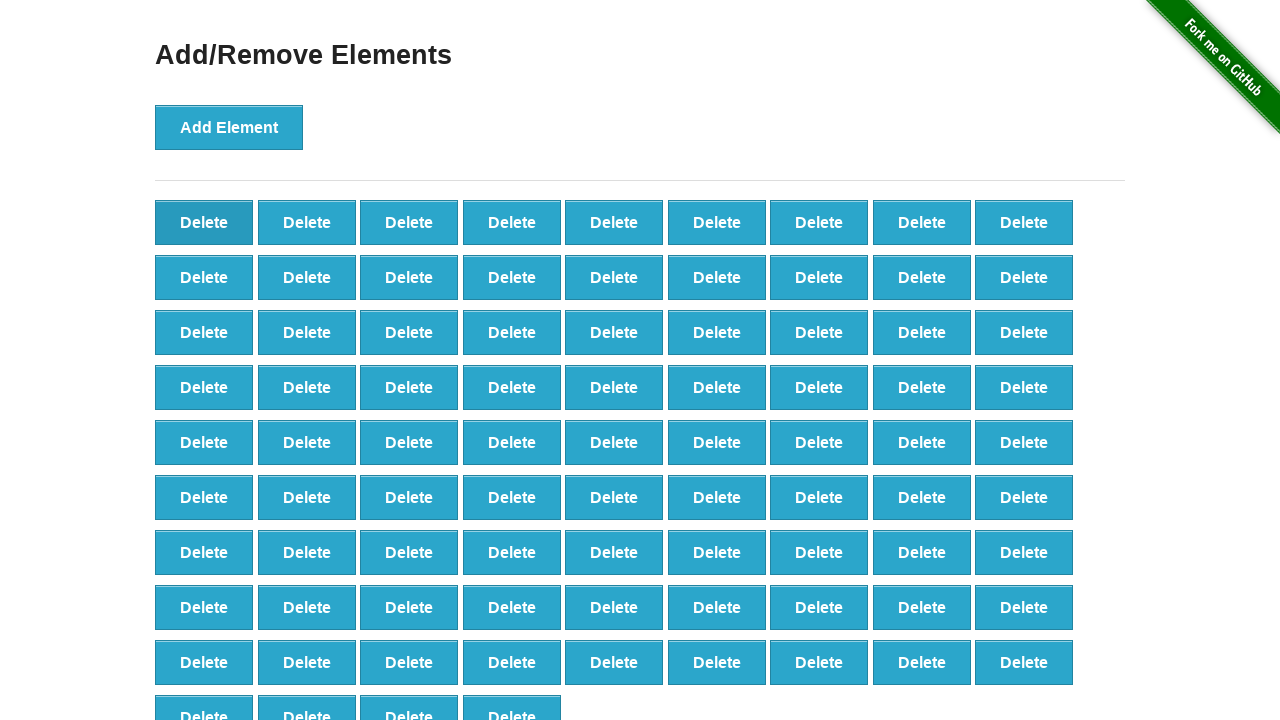

Clicked first 'Delete' button (iteration 16/20) at (204, 222) on button[onclick='deleteElement()'] >> nth=0
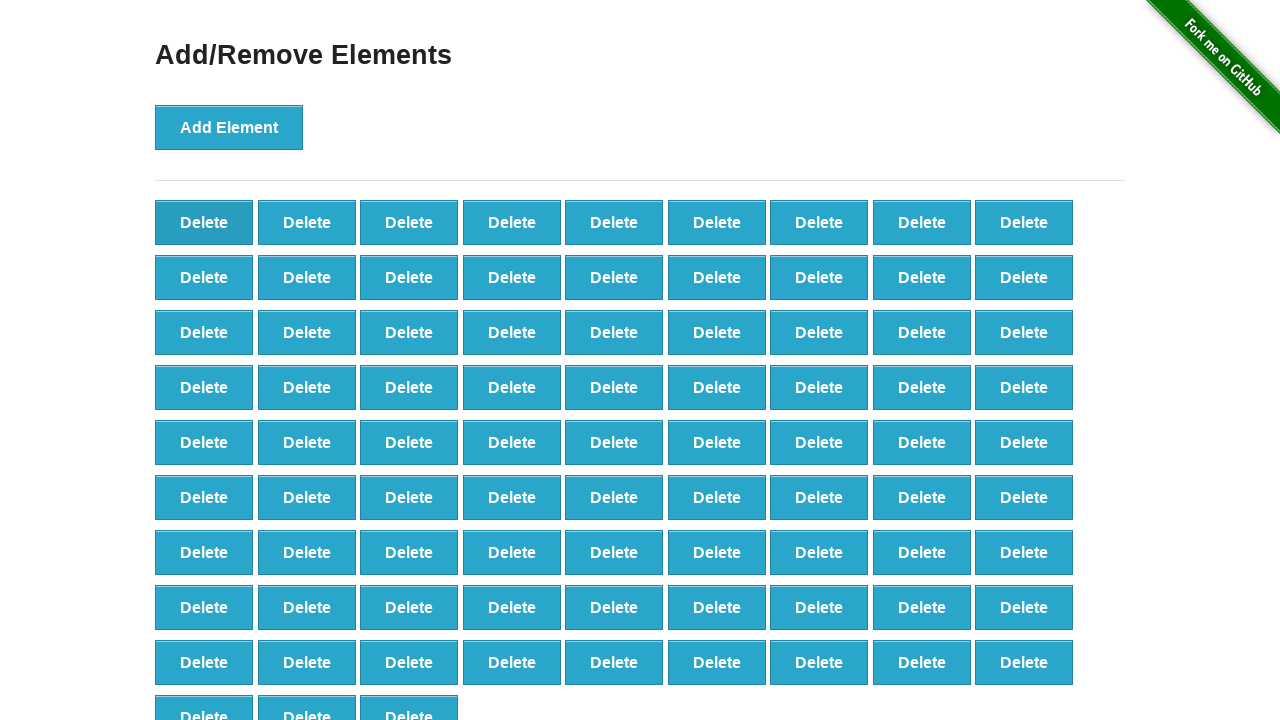

Clicked first 'Delete' button (iteration 17/20) at (204, 222) on button[onclick='deleteElement()'] >> nth=0
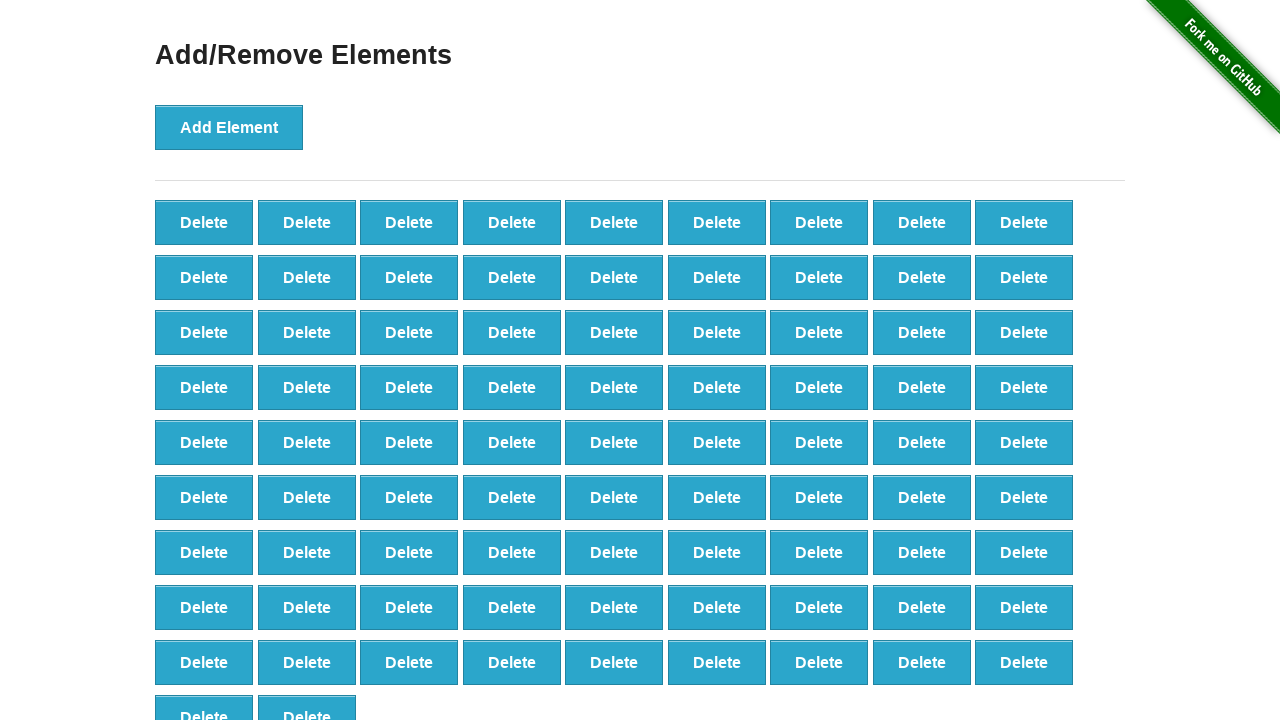

Clicked first 'Delete' button (iteration 18/20) at (204, 222) on button[onclick='deleteElement()'] >> nth=0
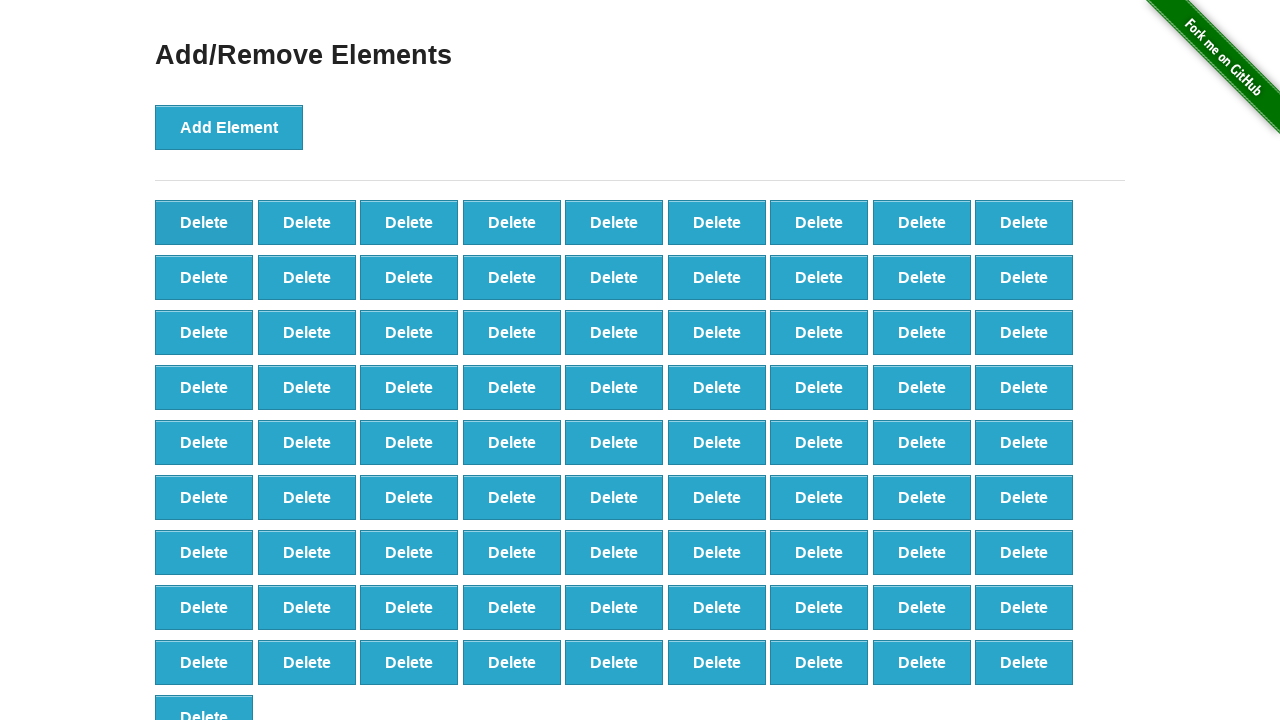

Clicked first 'Delete' button (iteration 19/20) at (204, 222) on button[onclick='deleteElement()'] >> nth=0
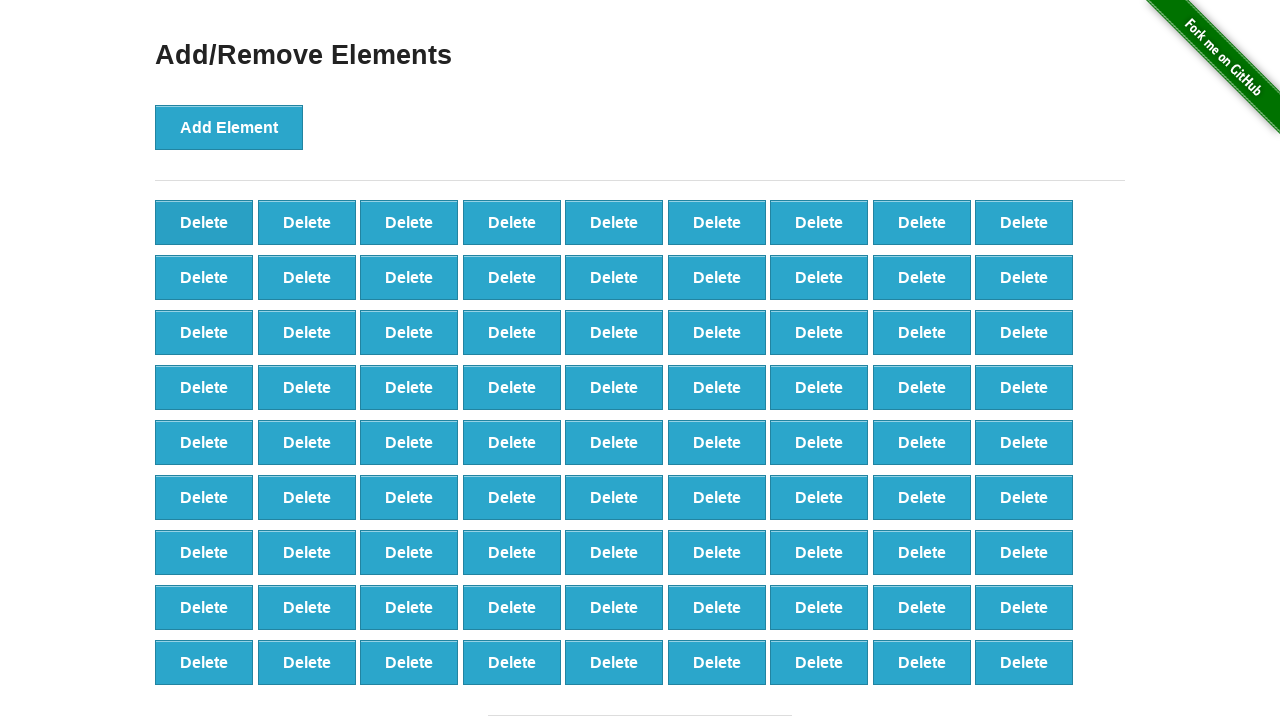

Clicked first 'Delete' button (iteration 20/20) at (204, 222) on button[onclick='deleteElement()'] >> nth=0
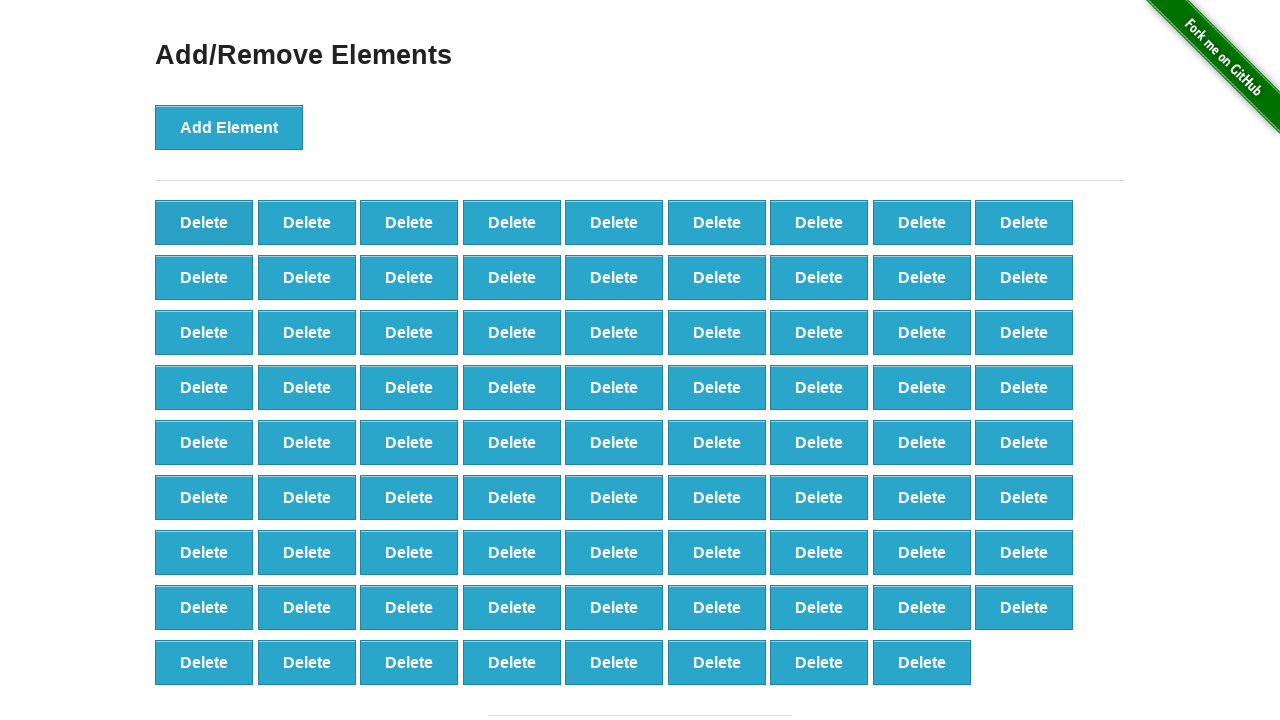

Verified that 80 delete buttons remain after deleting 20
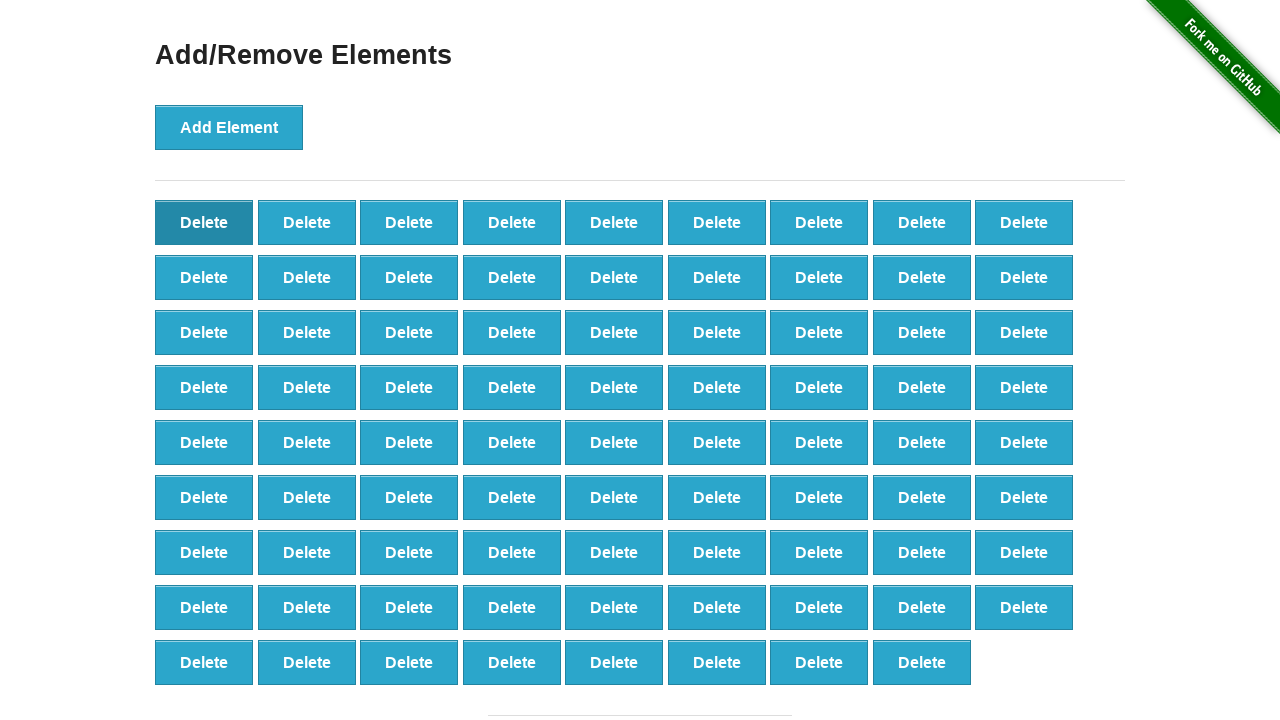

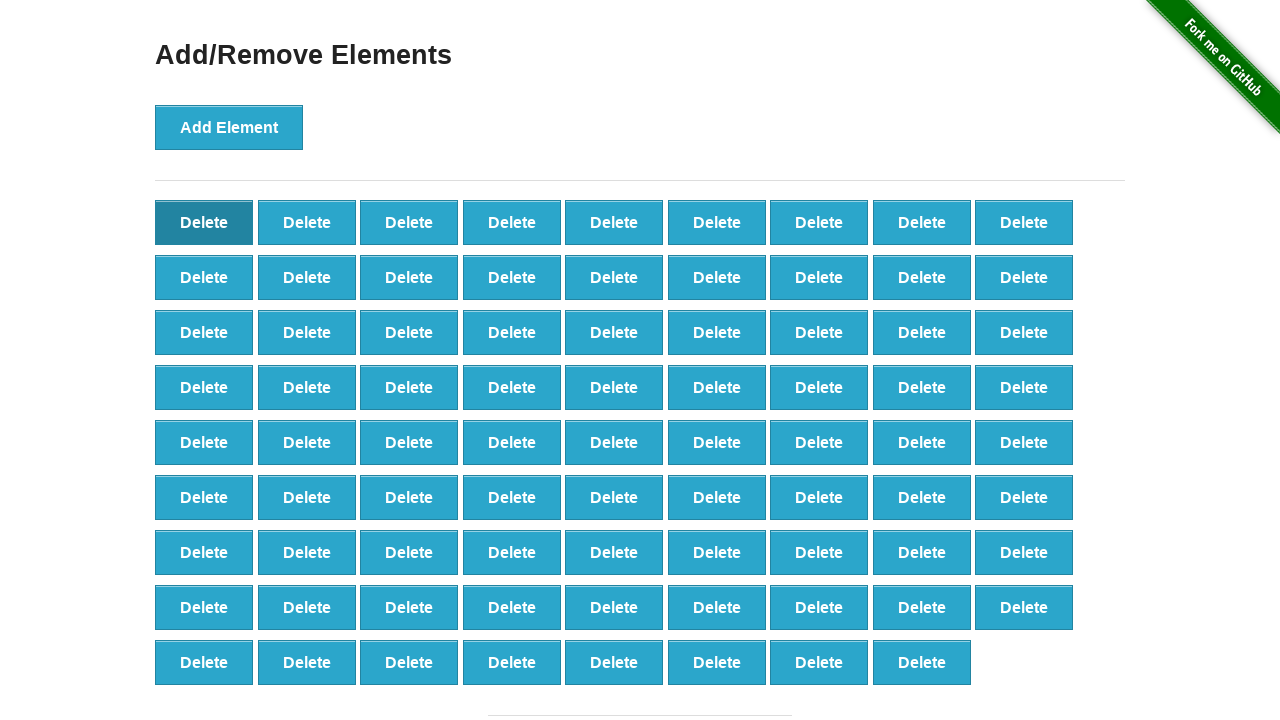